Tests filling a large form by entering the same character into all input fields and submitting the form

Starting URL: http://suninjuly.github.io/huge_form.html

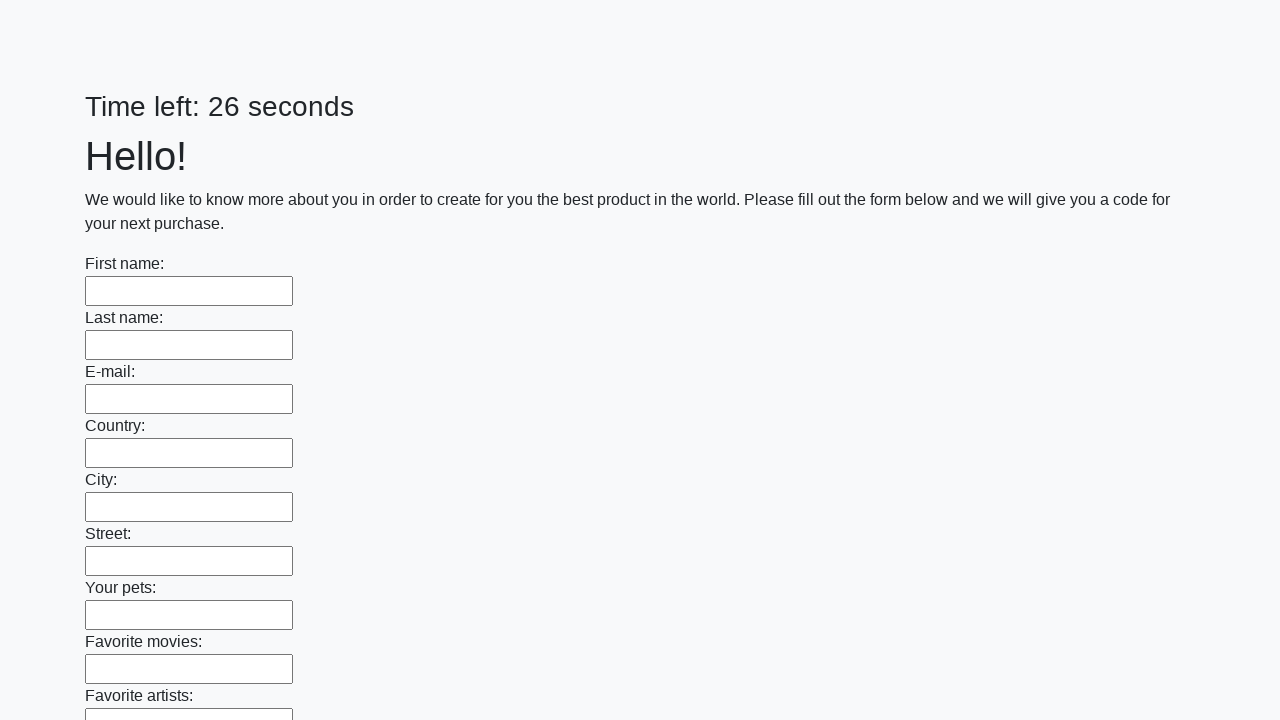

Navigated to huge form page
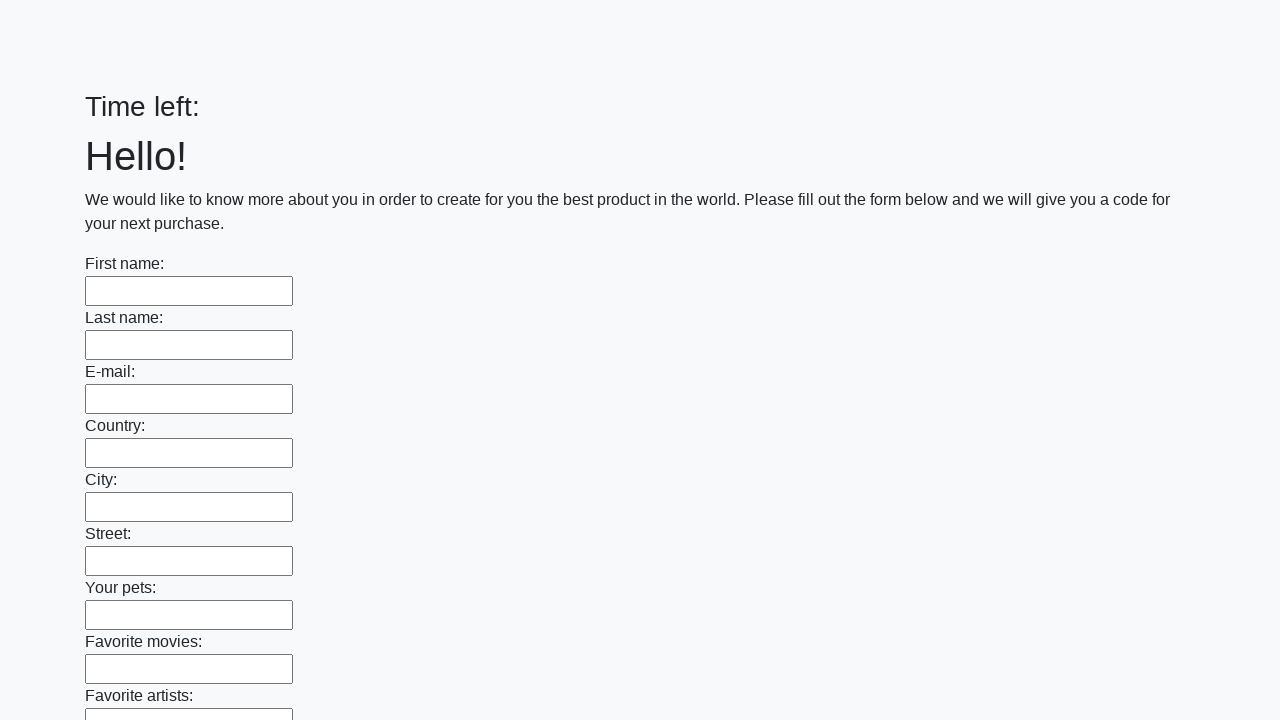

Located all input fields on the form
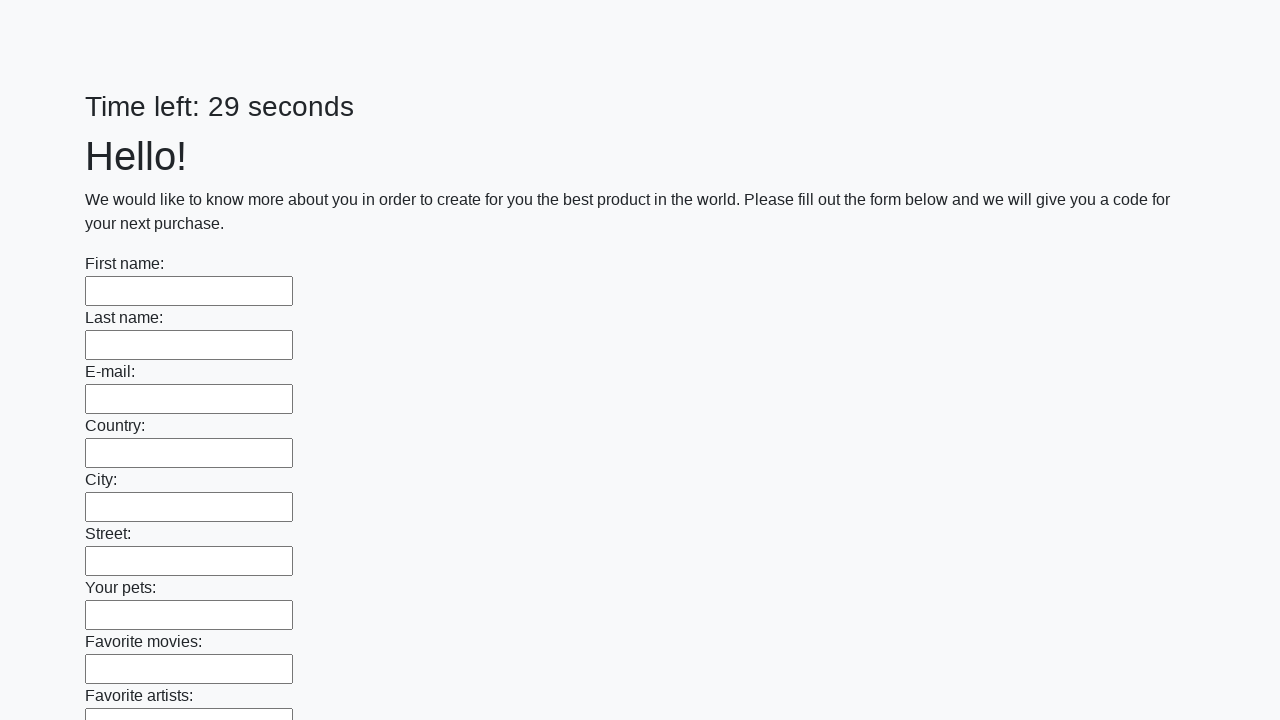

Filled an input field with character 'М' on input >> nth=0
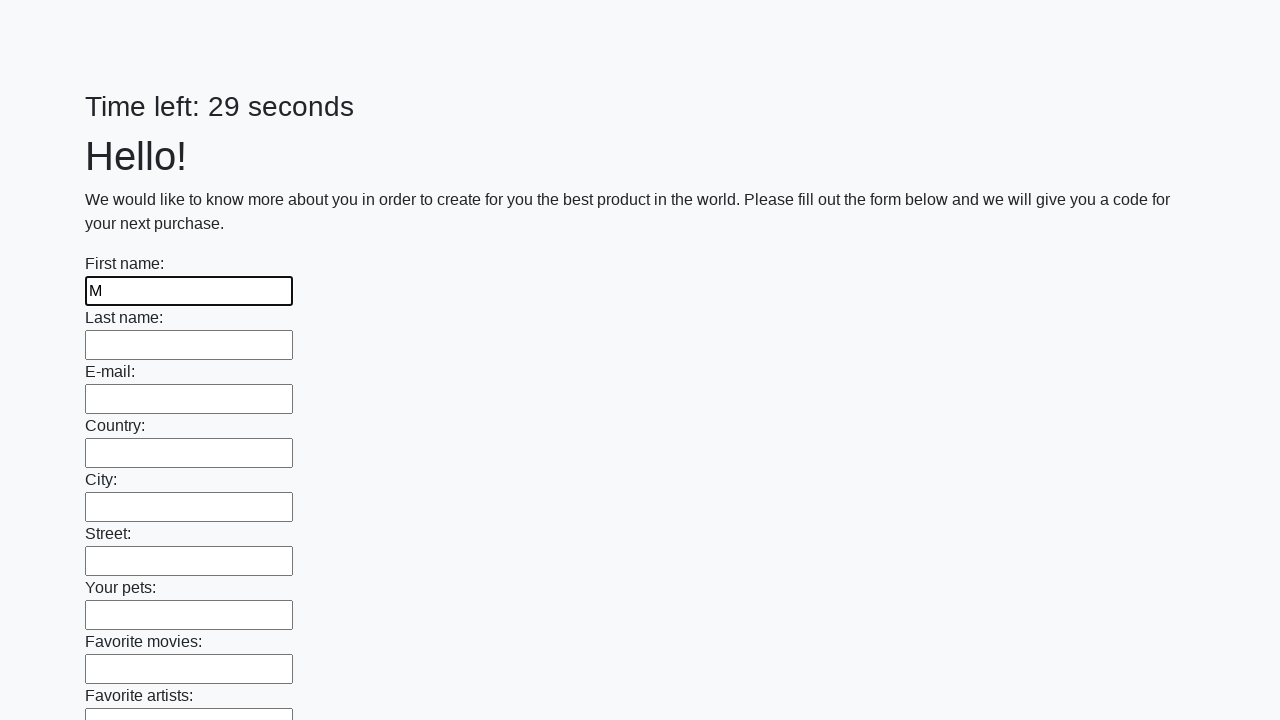

Filled an input field with character 'М' on input >> nth=1
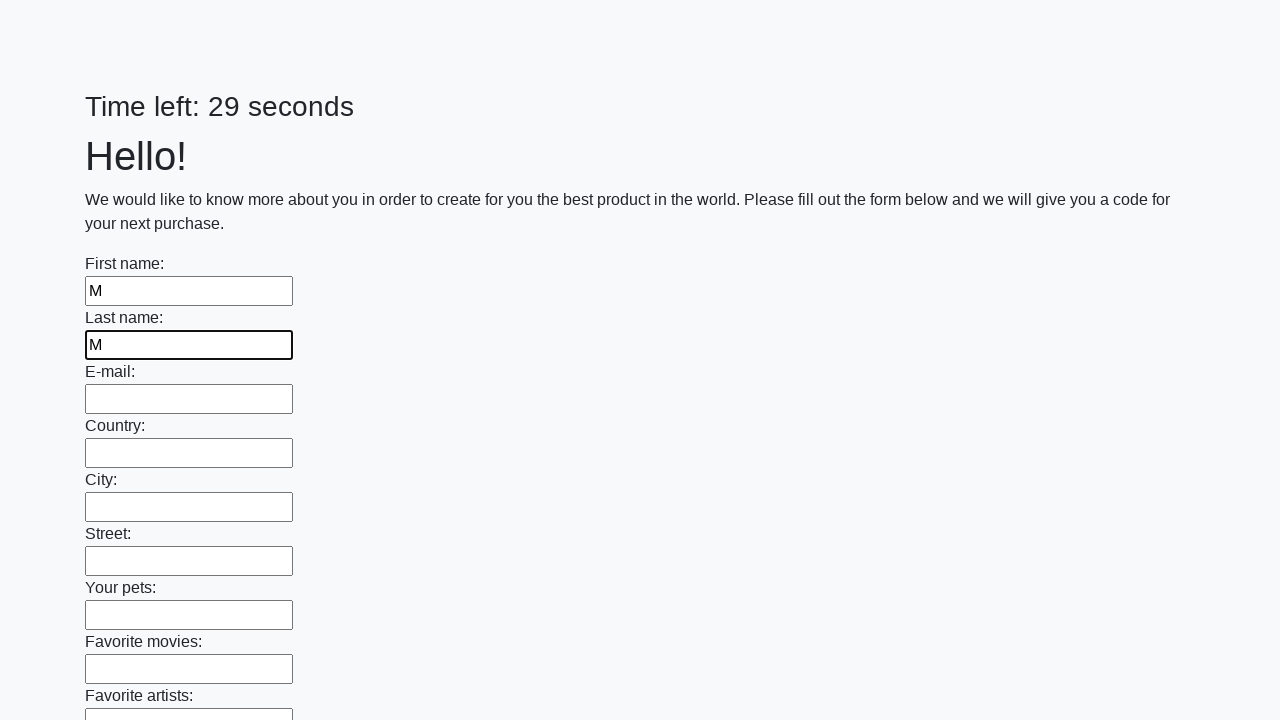

Filled an input field with character 'М' on input >> nth=2
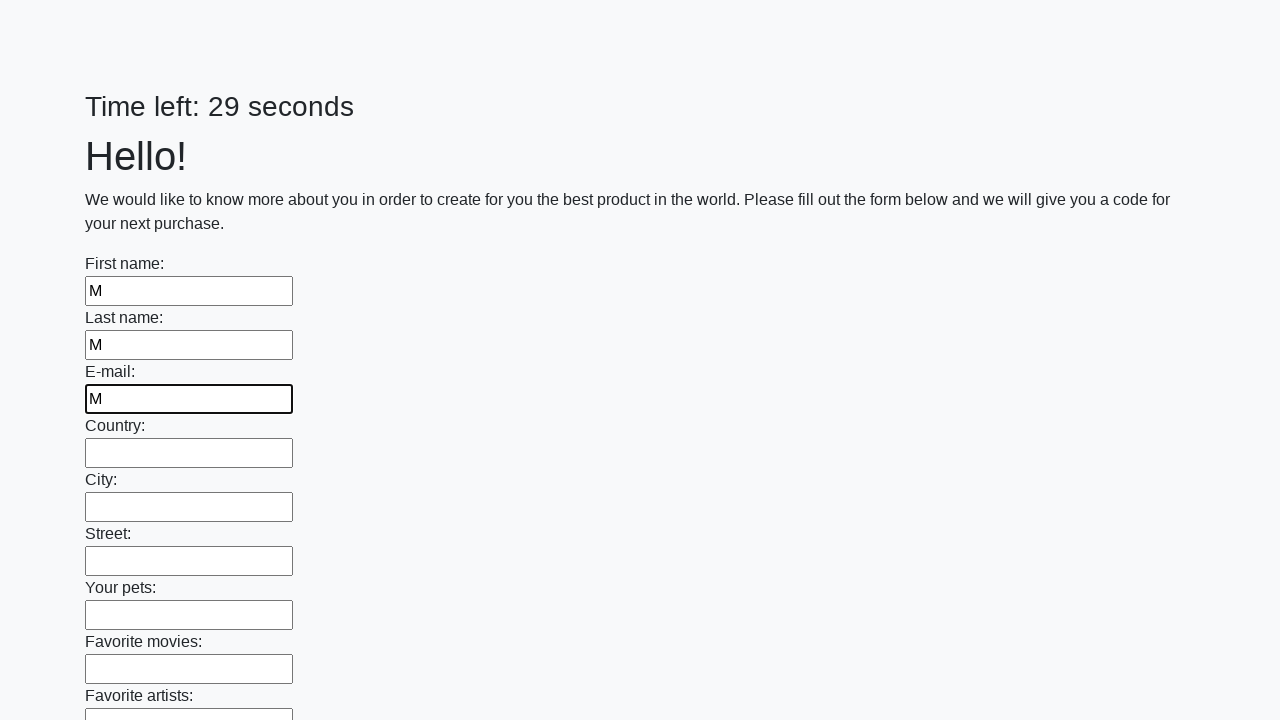

Filled an input field with character 'М' on input >> nth=3
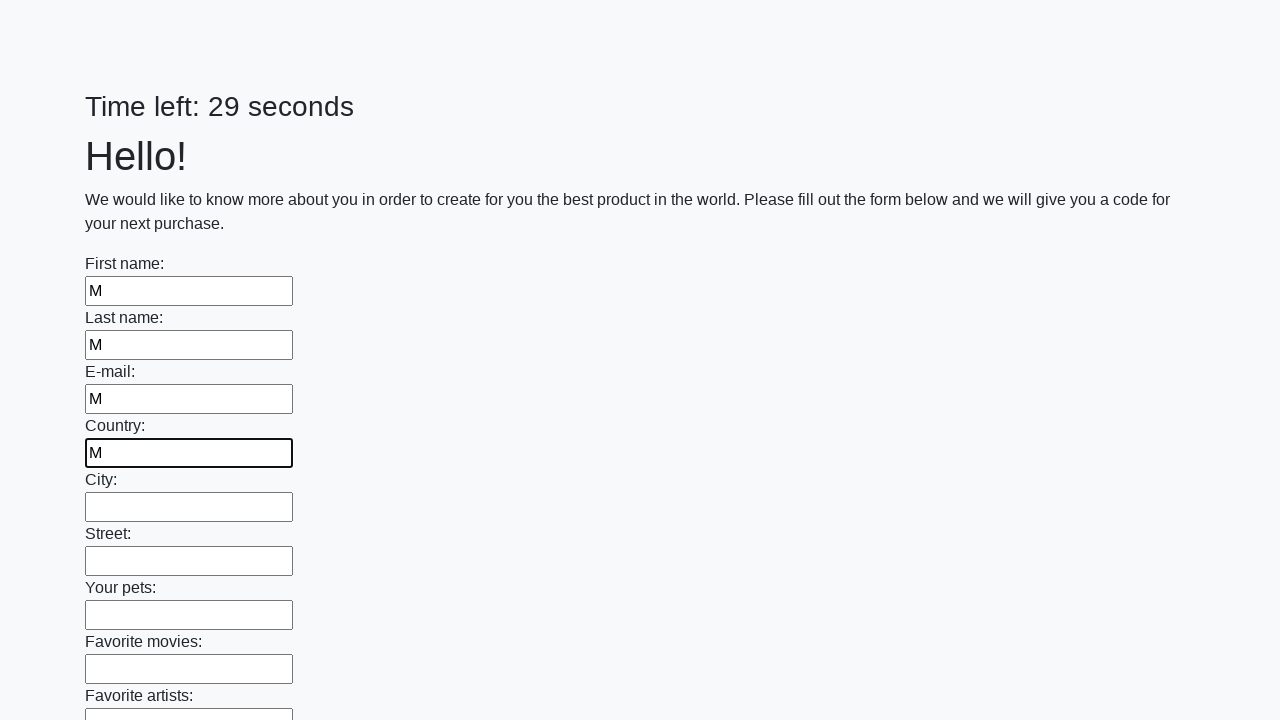

Filled an input field with character 'М' on input >> nth=4
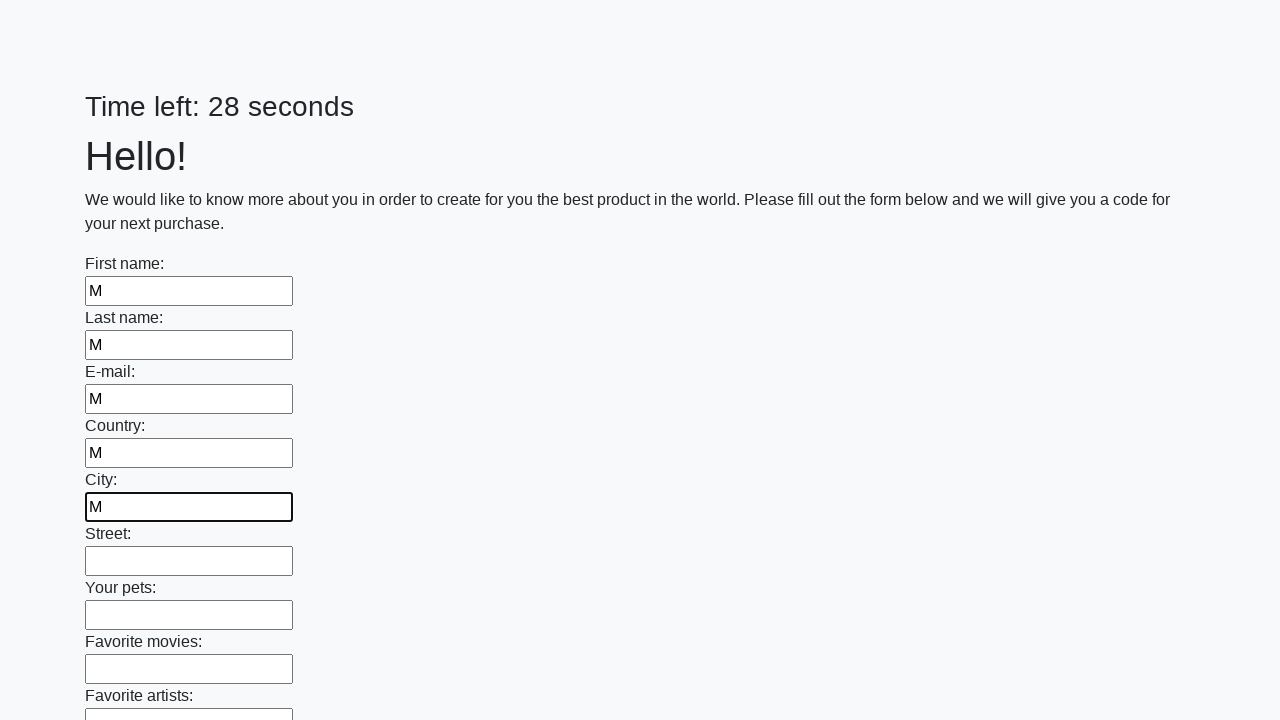

Filled an input field with character 'М' on input >> nth=5
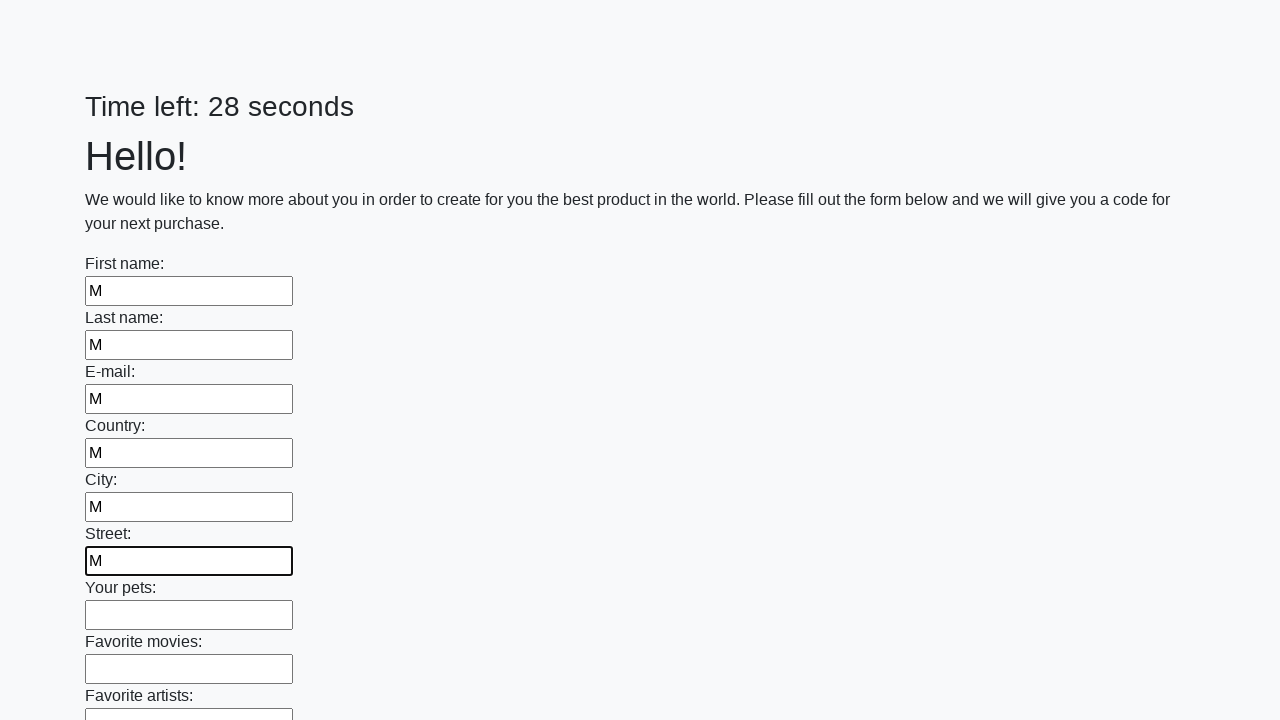

Filled an input field with character 'М' on input >> nth=6
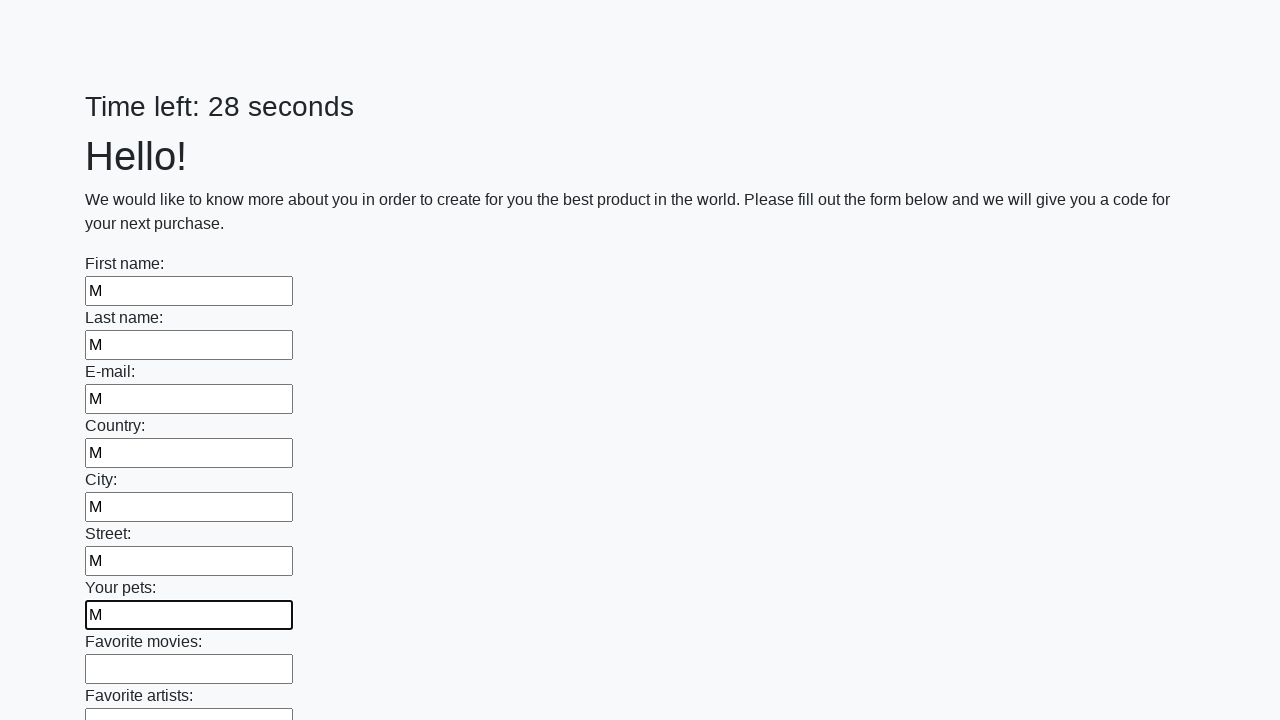

Filled an input field with character 'М' on input >> nth=7
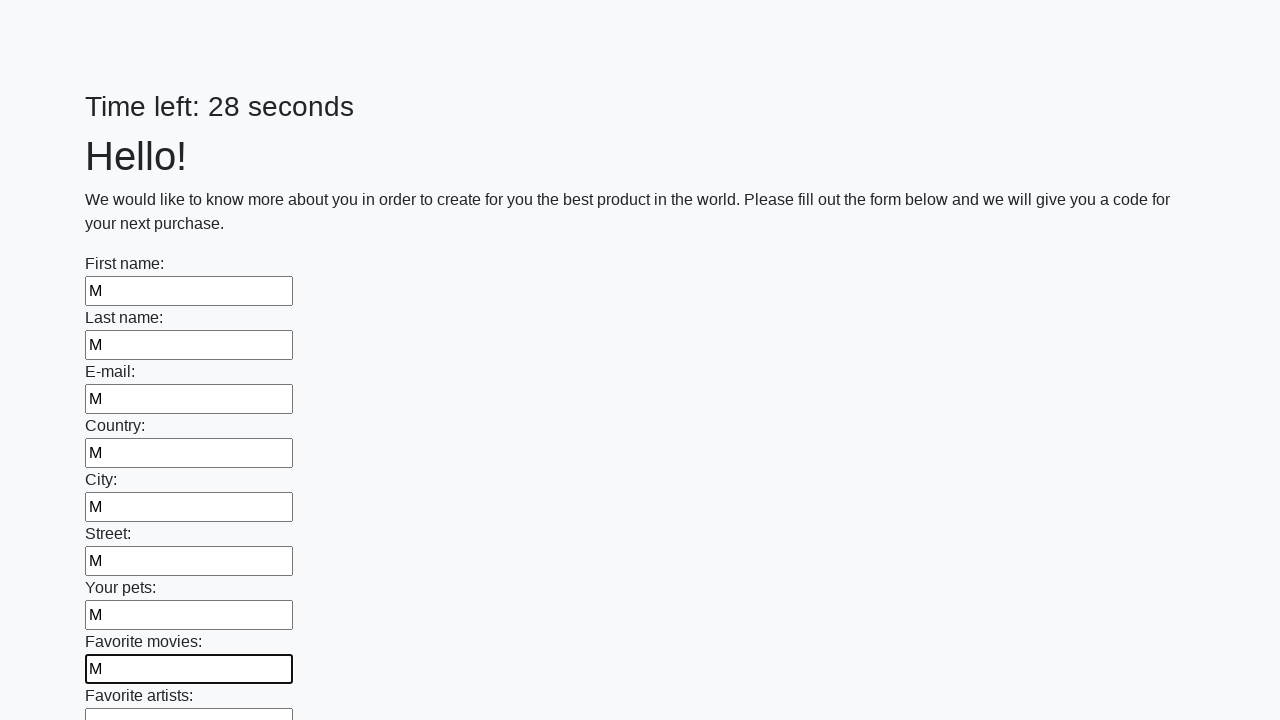

Filled an input field with character 'М' on input >> nth=8
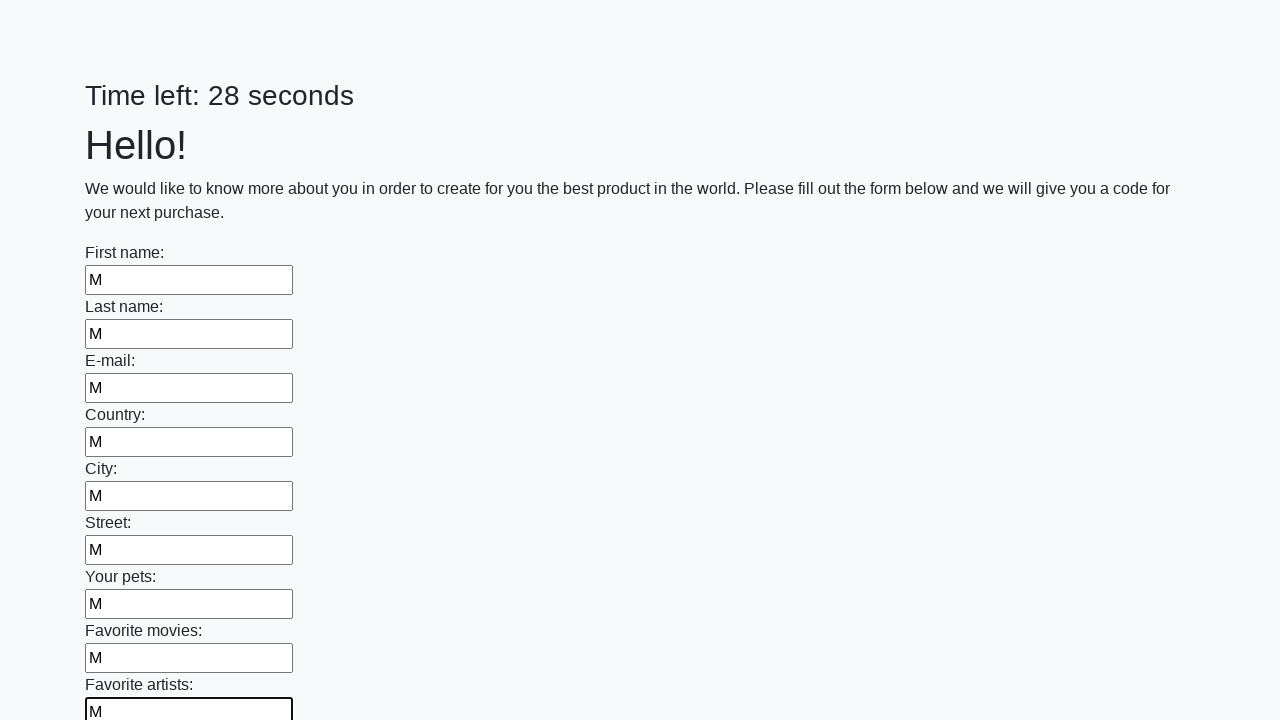

Filled an input field with character 'М' on input >> nth=9
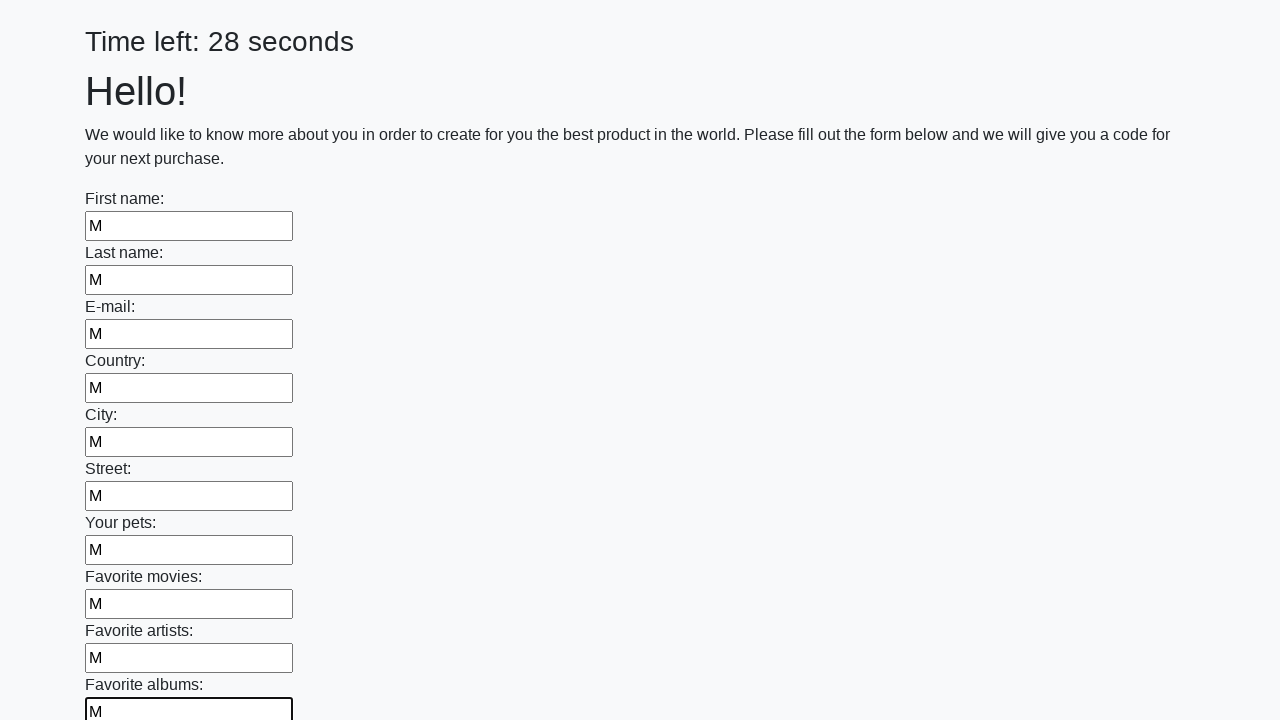

Filled an input field with character 'М' on input >> nth=10
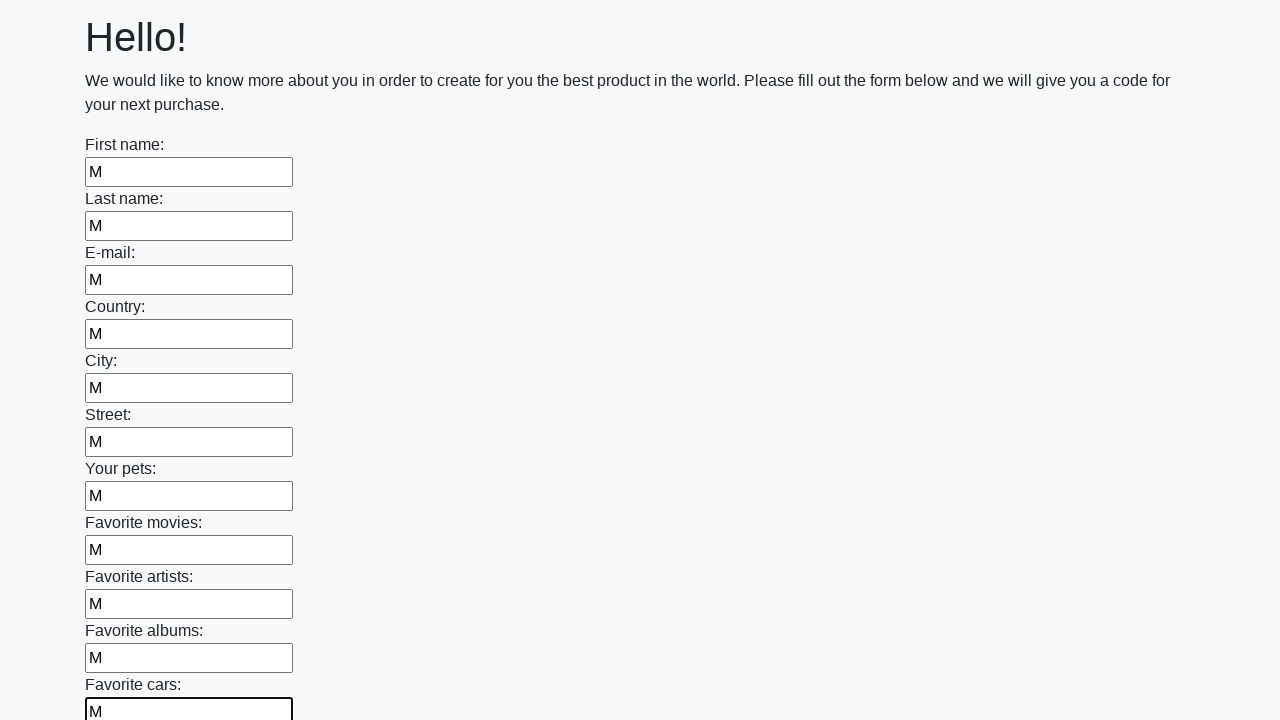

Filled an input field with character 'М' on input >> nth=11
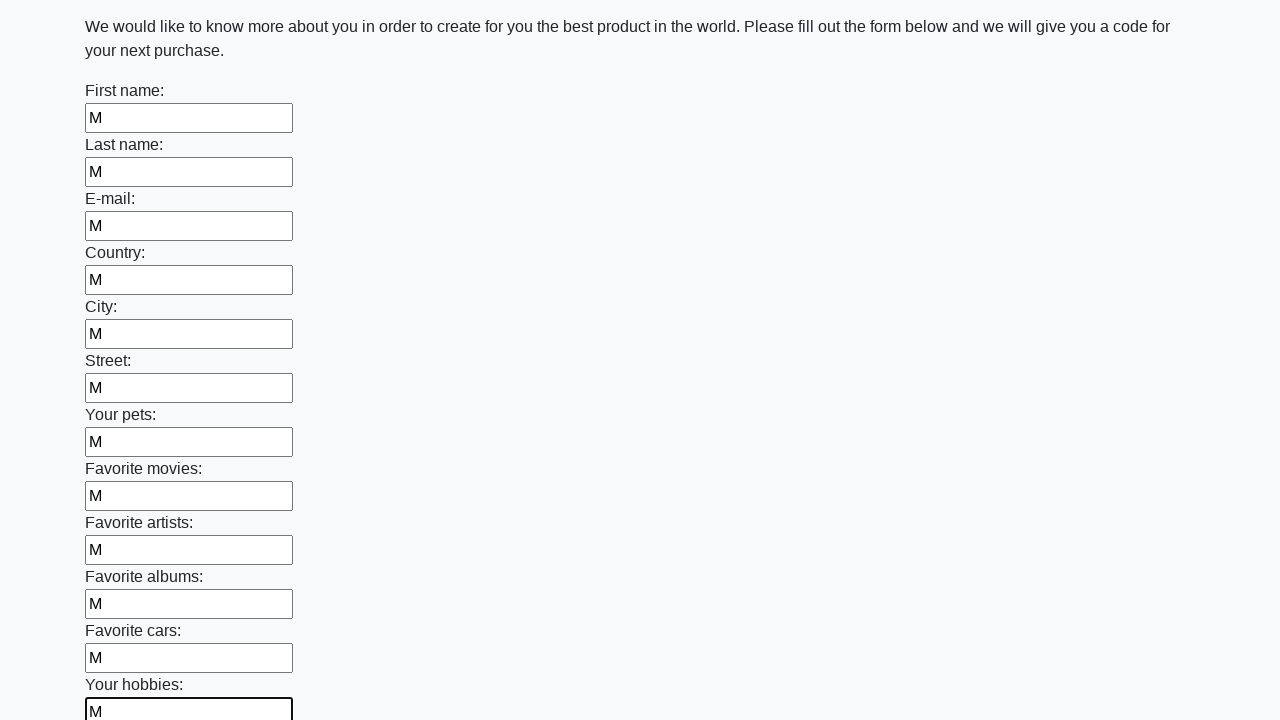

Filled an input field with character 'М' on input >> nth=12
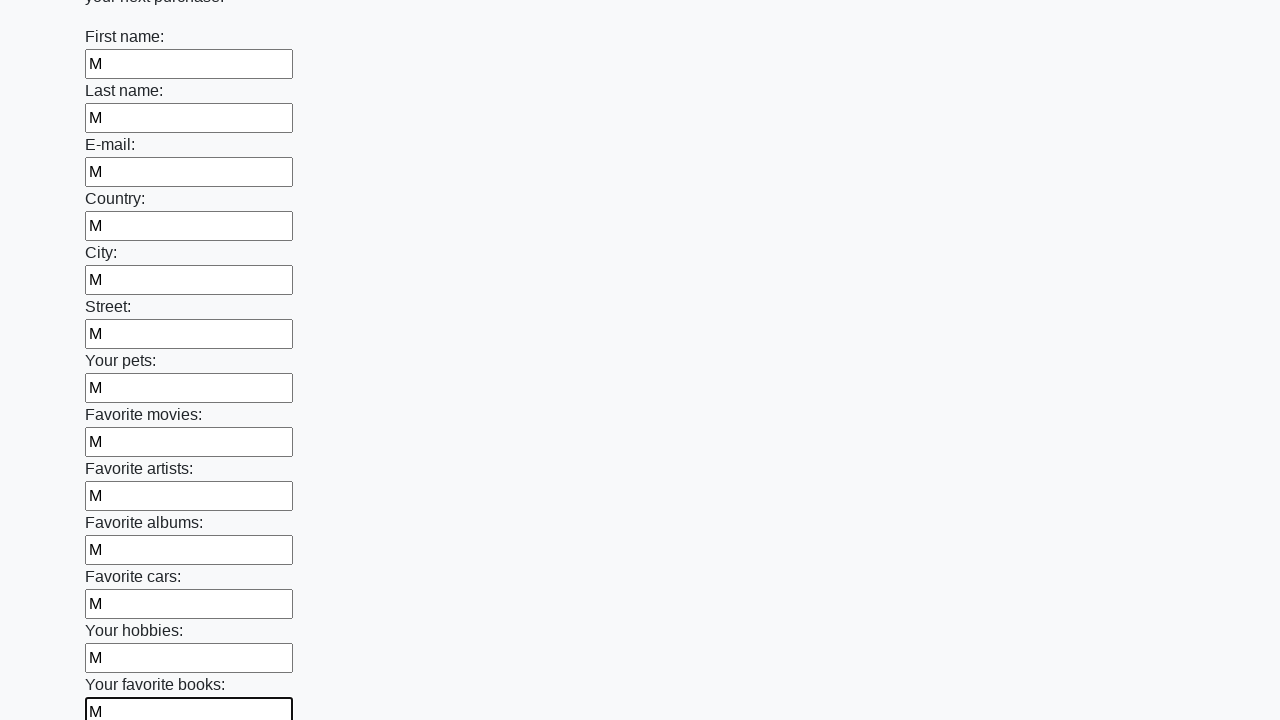

Filled an input field with character 'М' on input >> nth=13
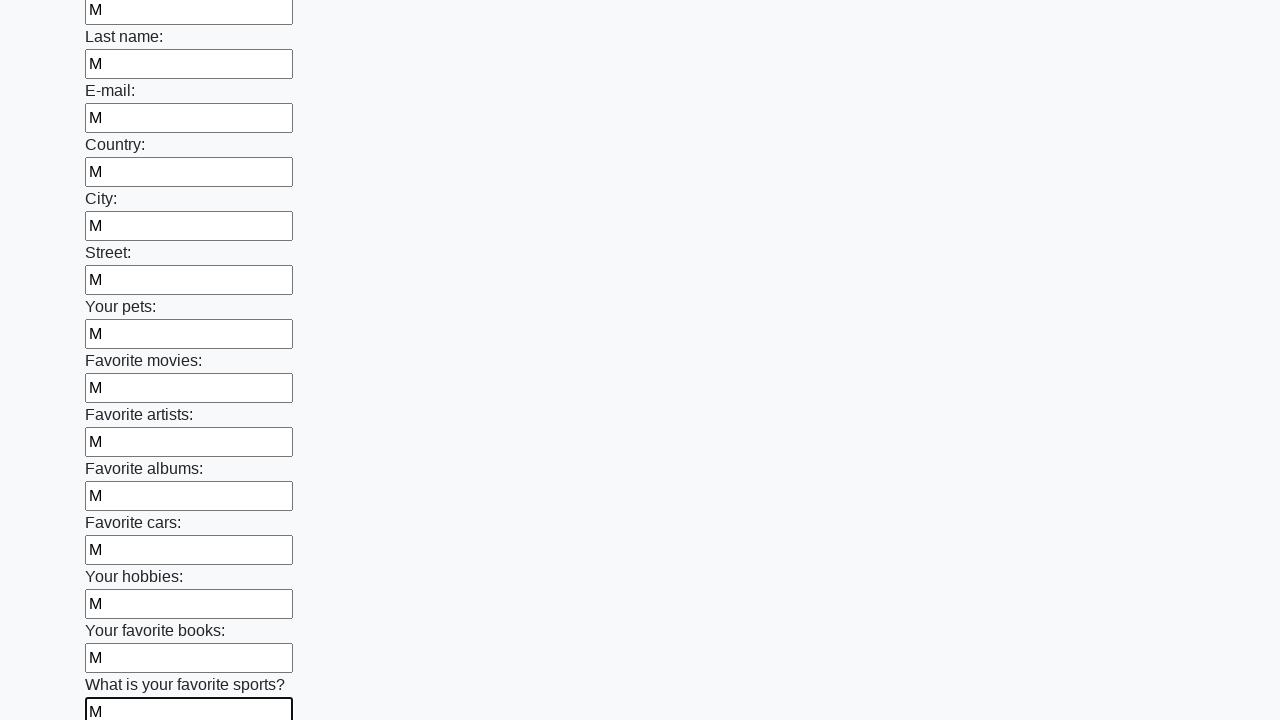

Filled an input field with character 'М' on input >> nth=14
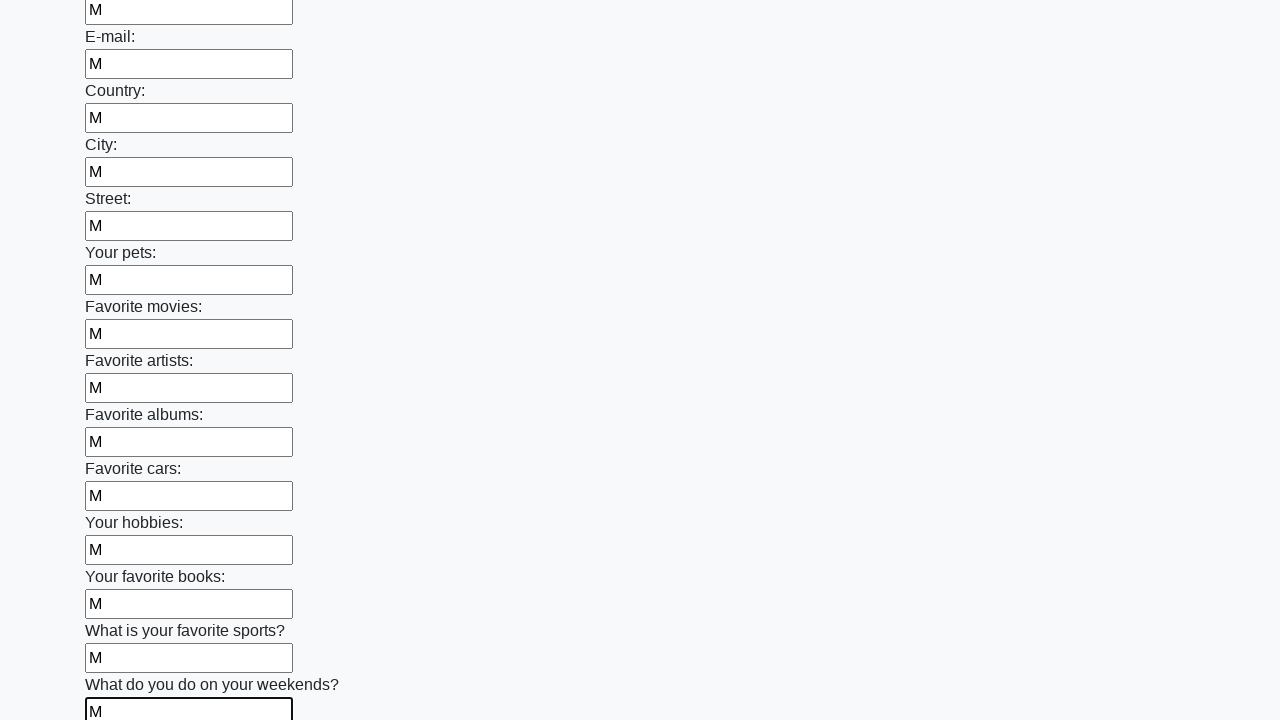

Filled an input field with character 'М' on input >> nth=15
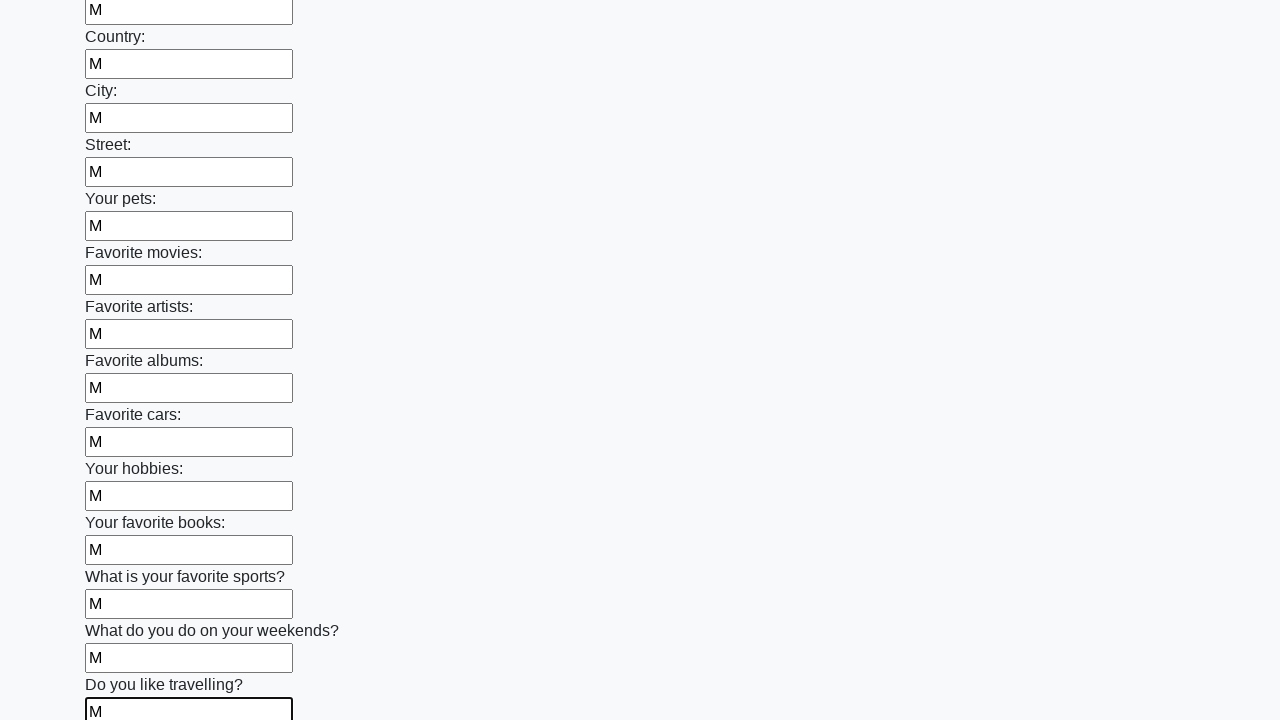

Filled an input field with character 'М' on input >> nth=16
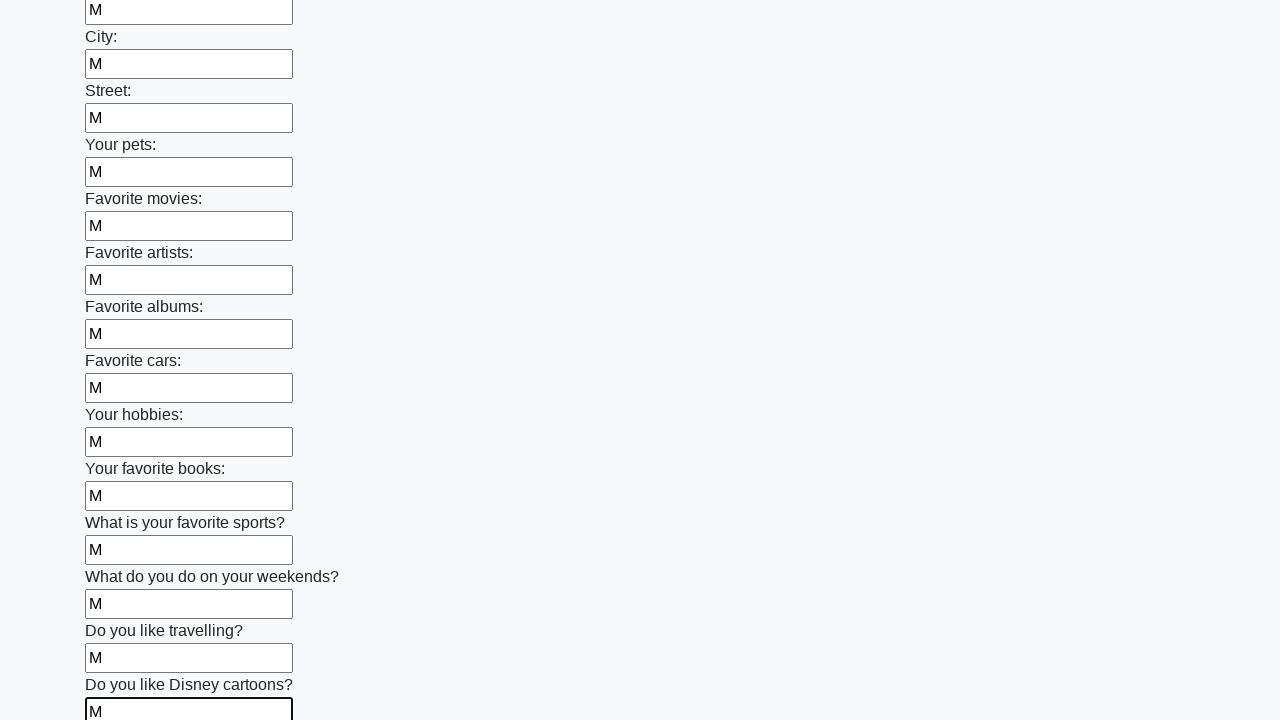

Filled an input field with character 'М' on input >> nth=17
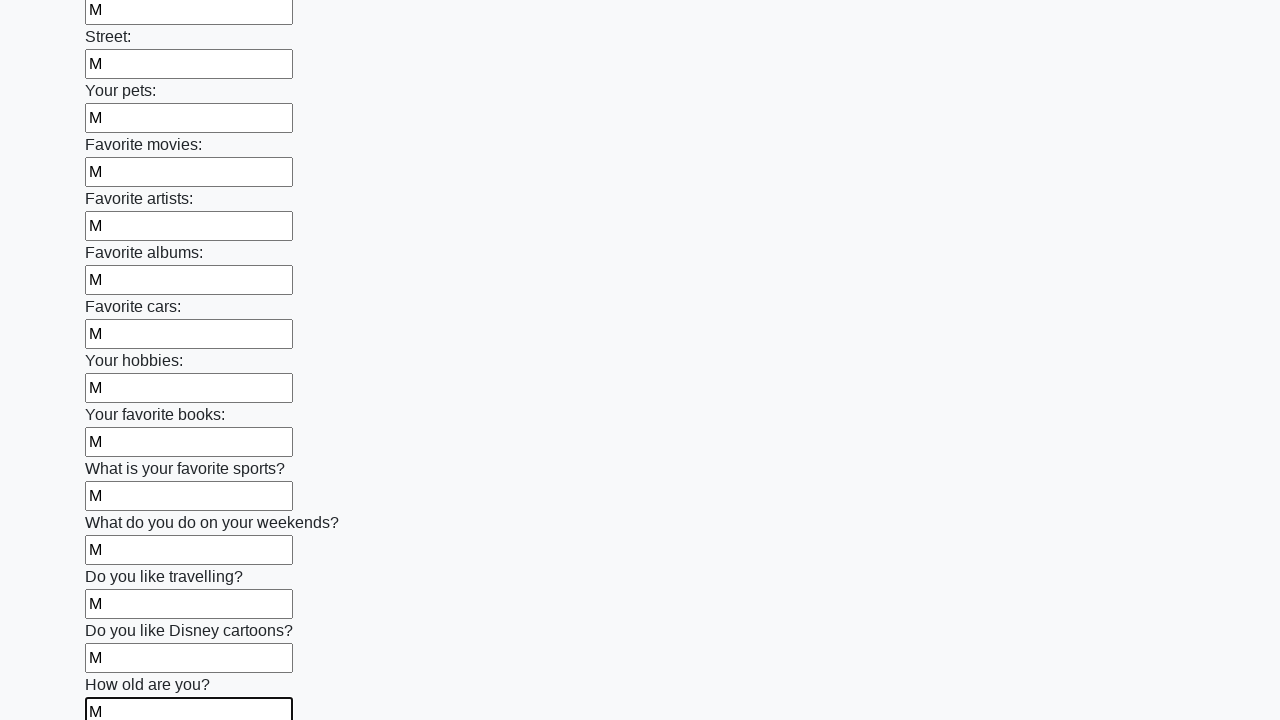

Filled an input field with character 'М' on input >> nth=18
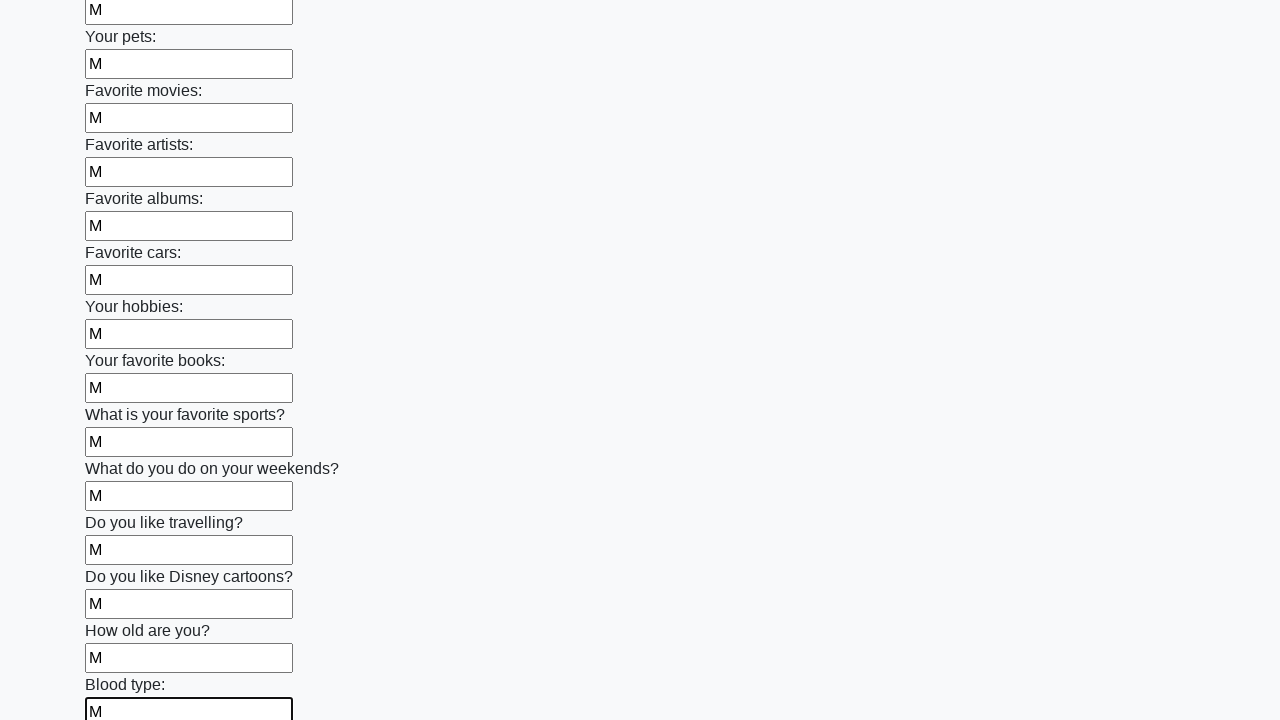

Filled an input field with character 'М' on input >> nth=19
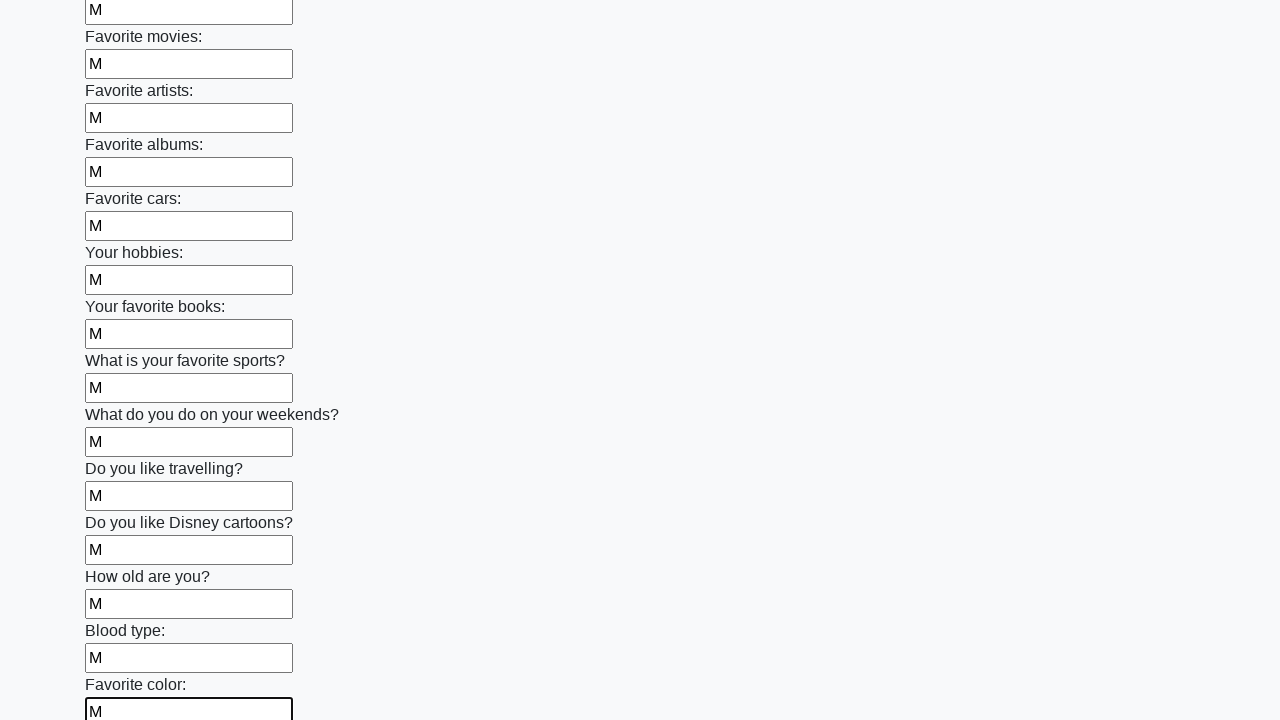

Filled an input field with character 'М' on input >> nth=20
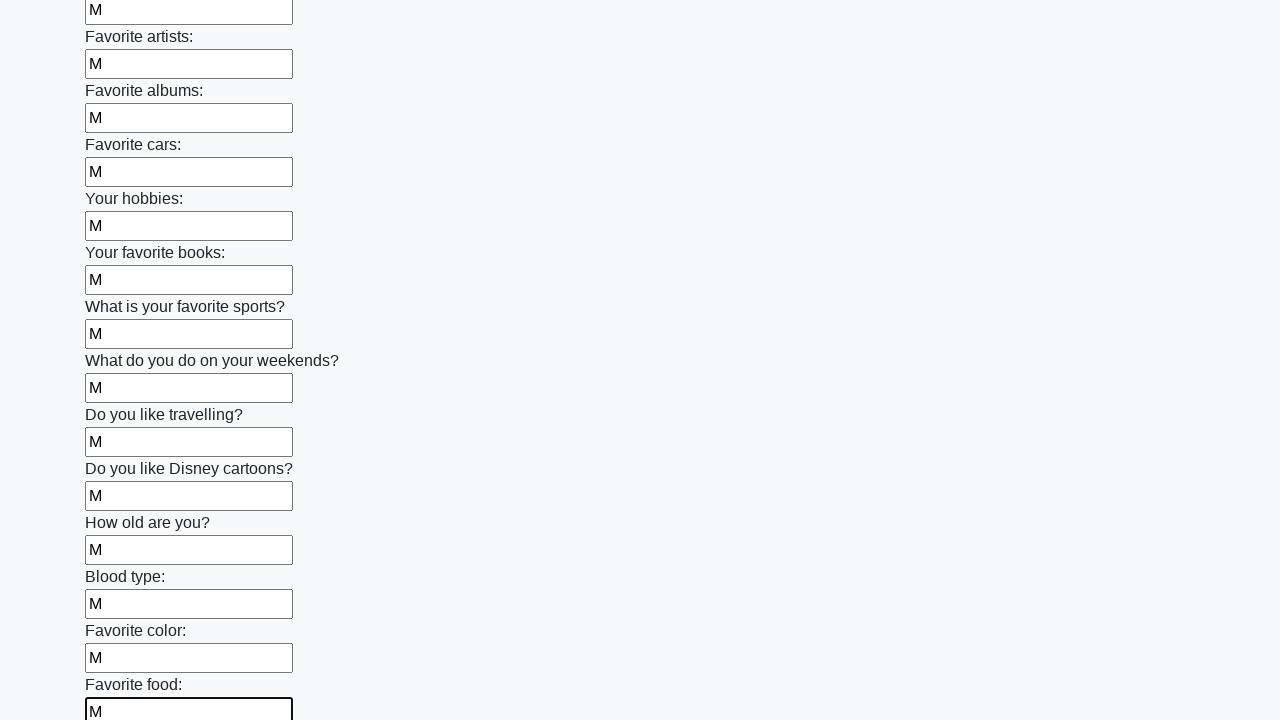

Filled an input field with character 'М' on input >> nth=21
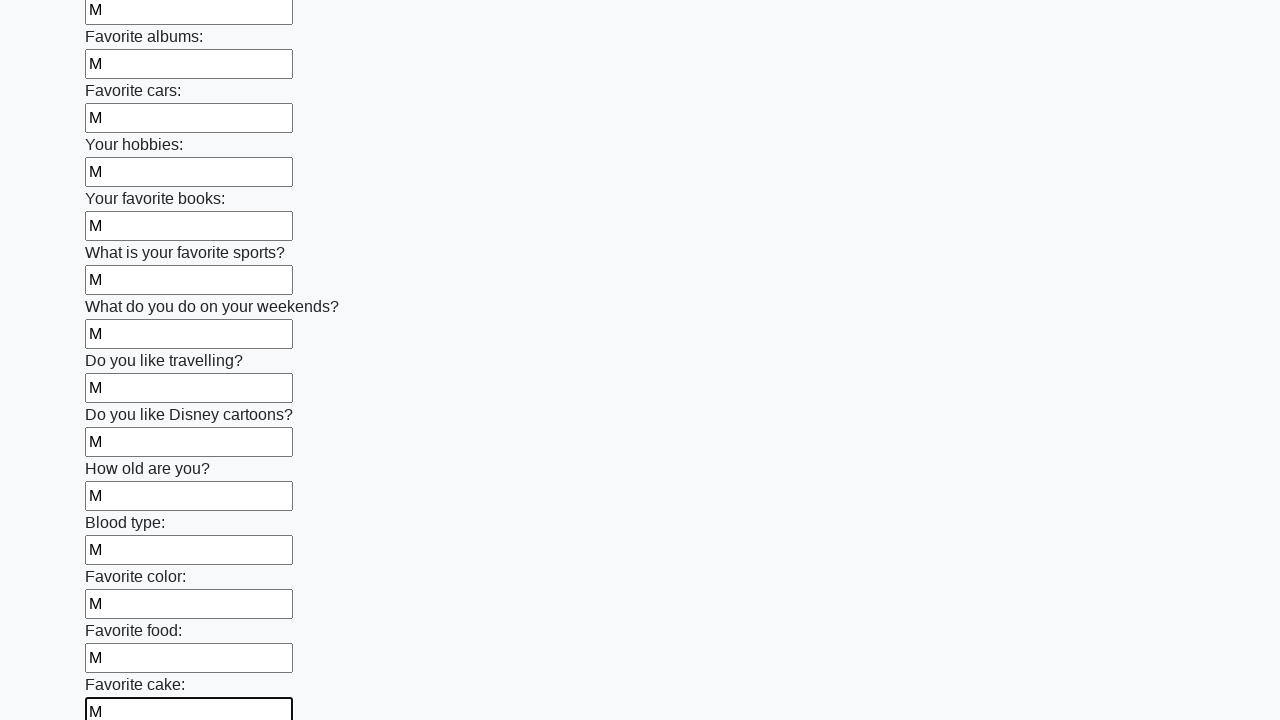

Filled an input field with character 'М' on input >> nth=22
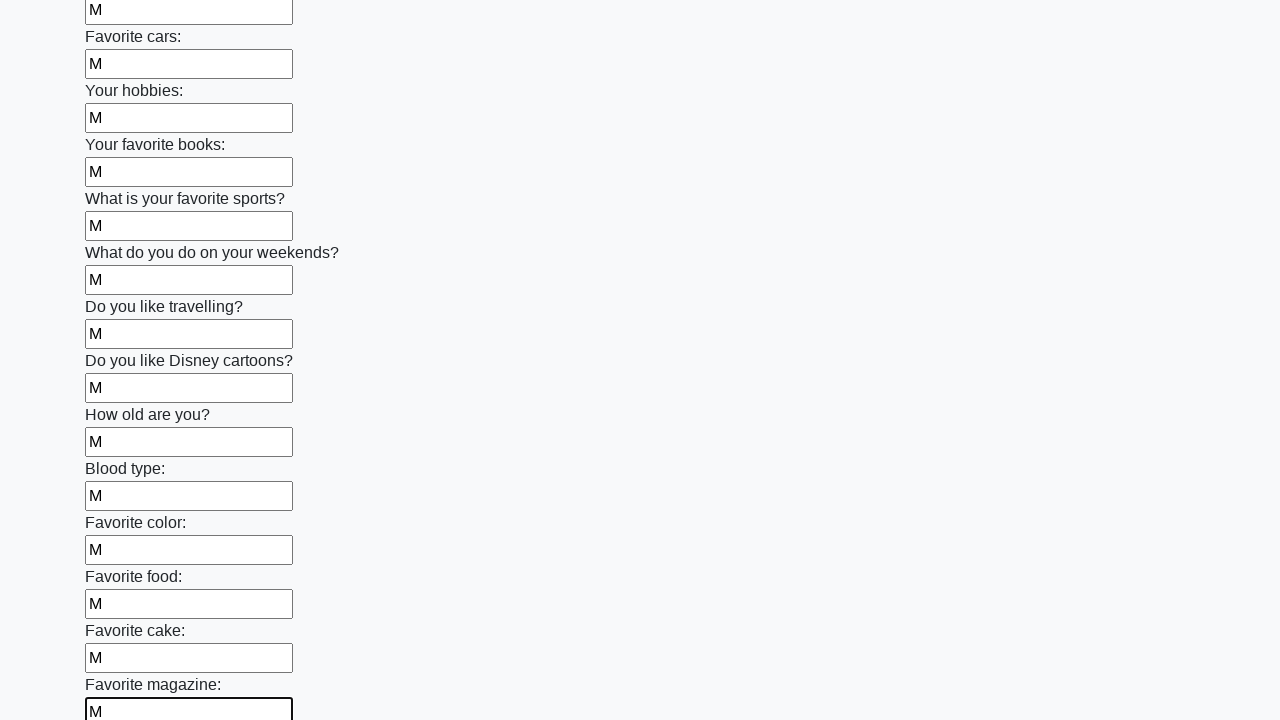

Filled an input field with character 'М' on input >> nth=23
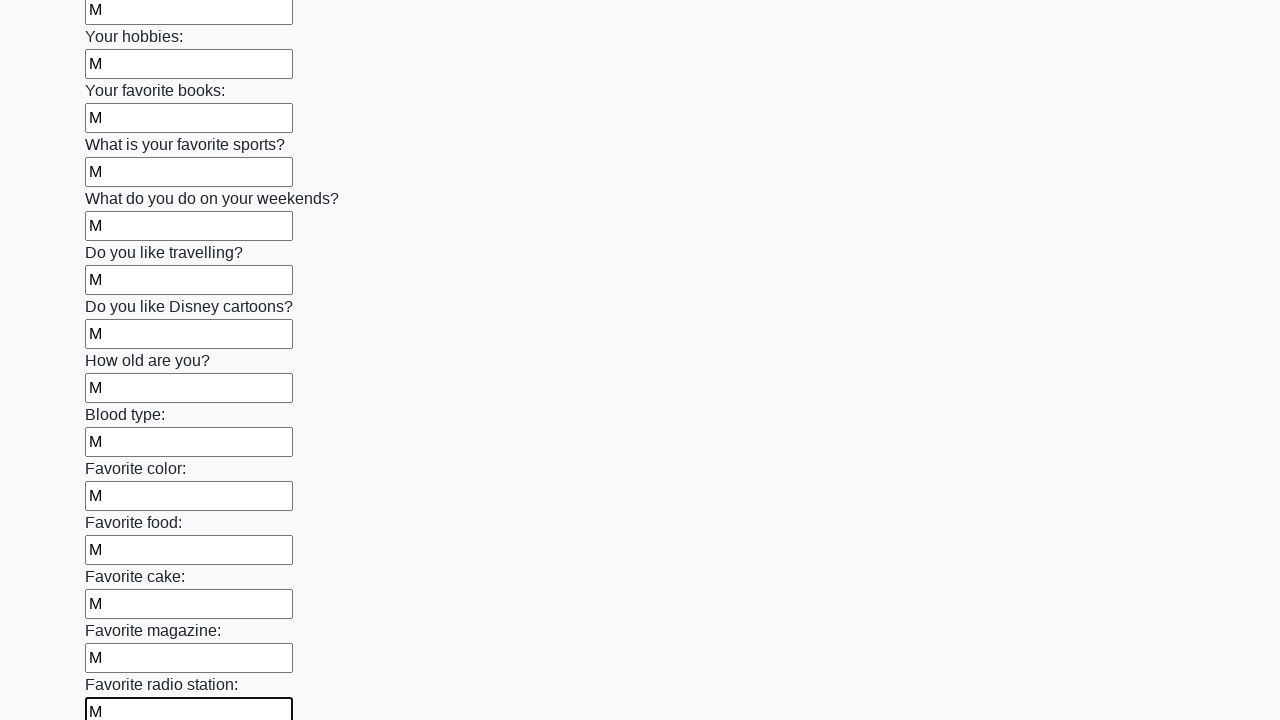

Filled an input field with character 'М' on input >> nth=24
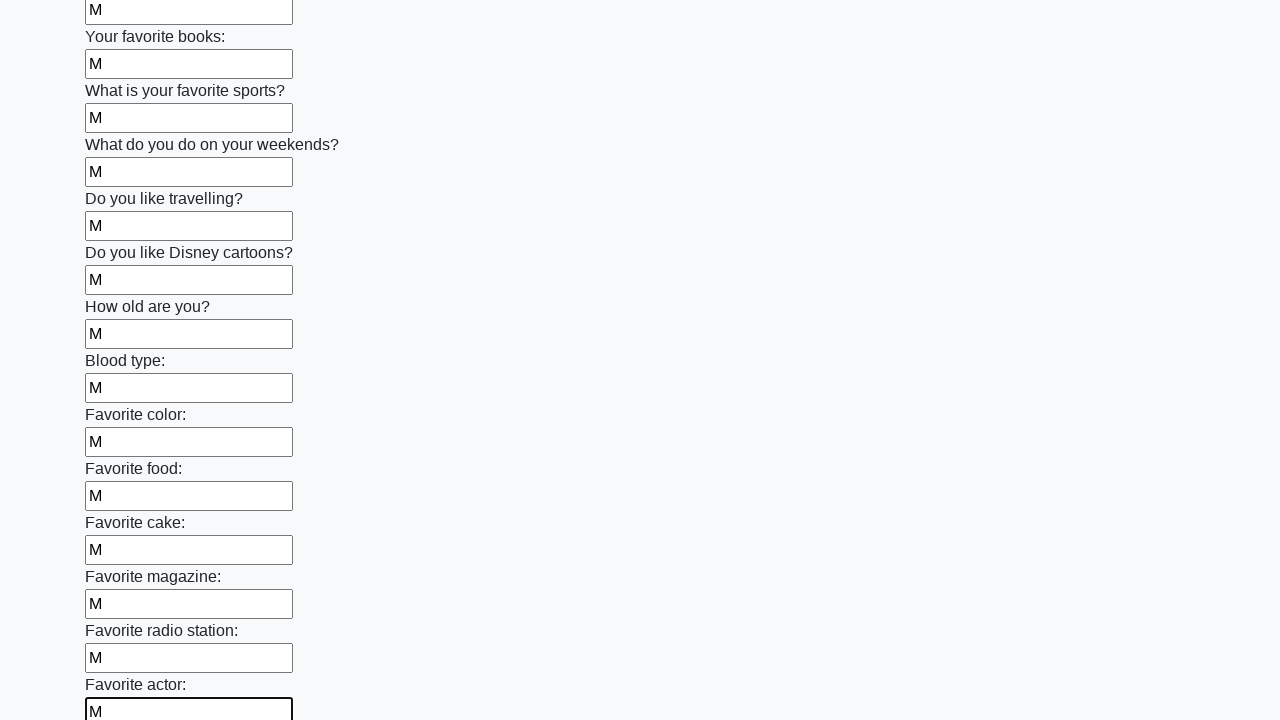

Filled an input field with character 'М' on input >> nth=25
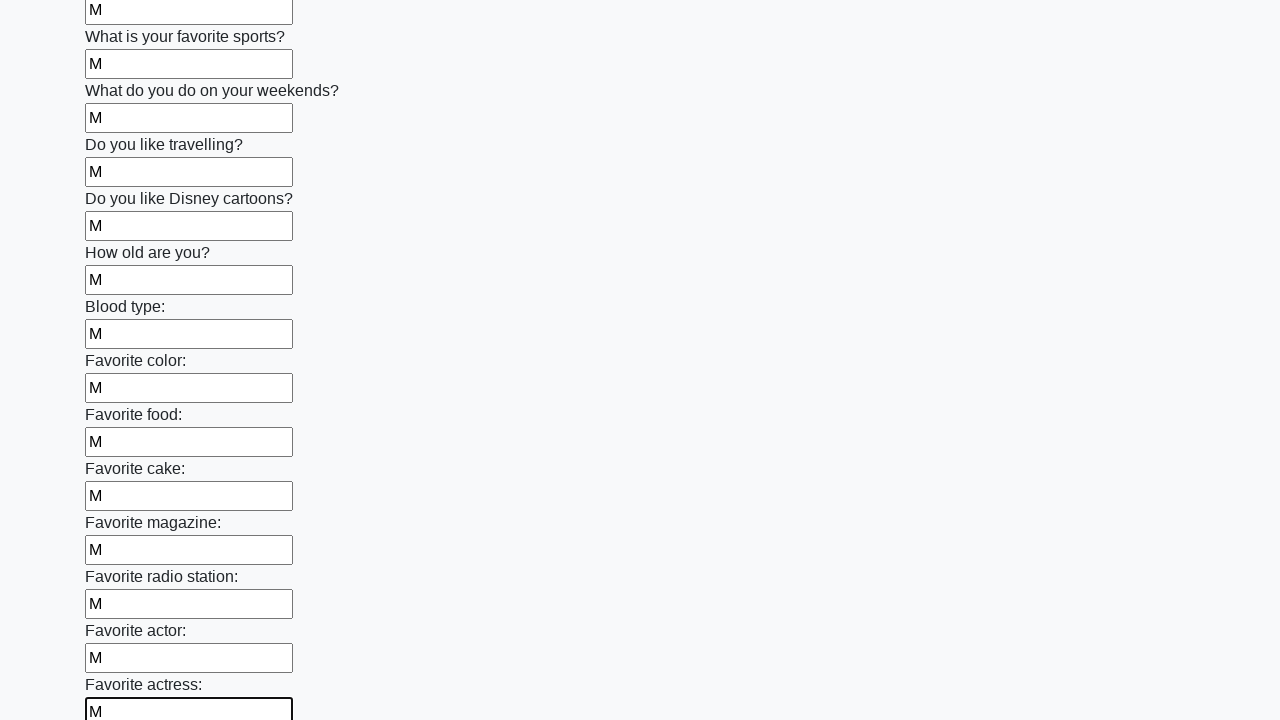

Filled an input field with character 'М' on input >> nth=26
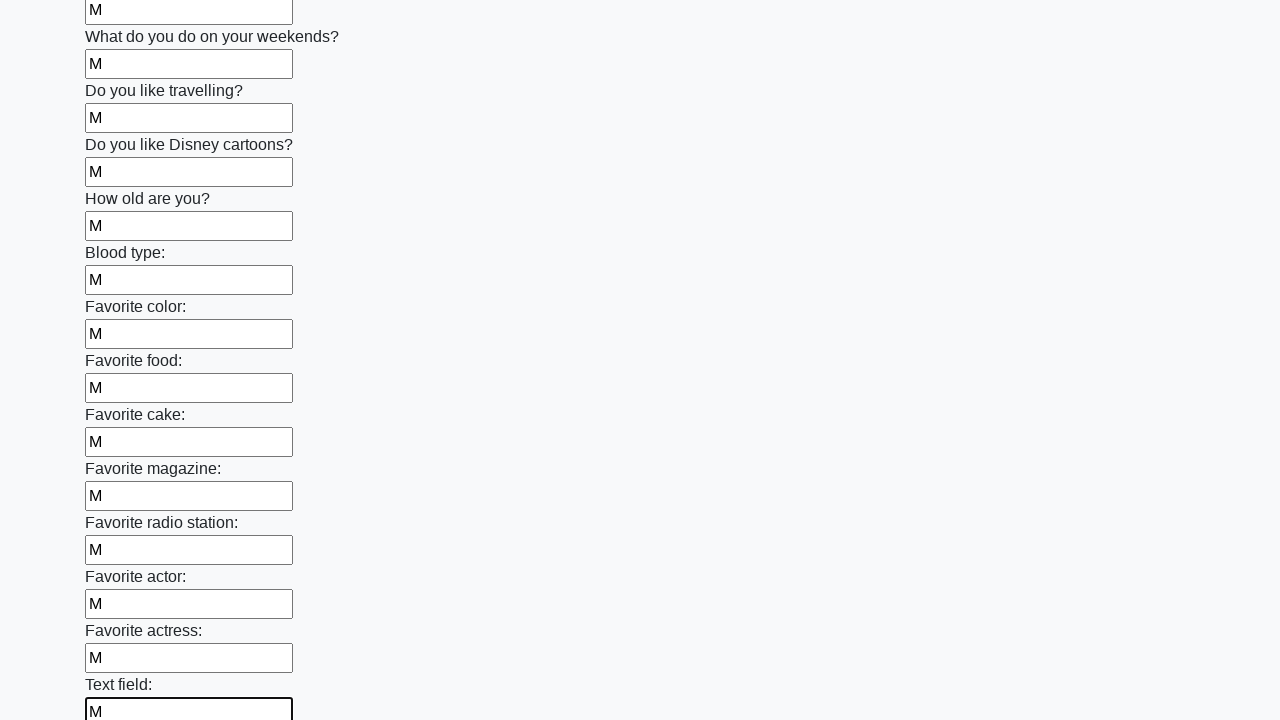

Filled an input field with character 'М' on input >> nth=27
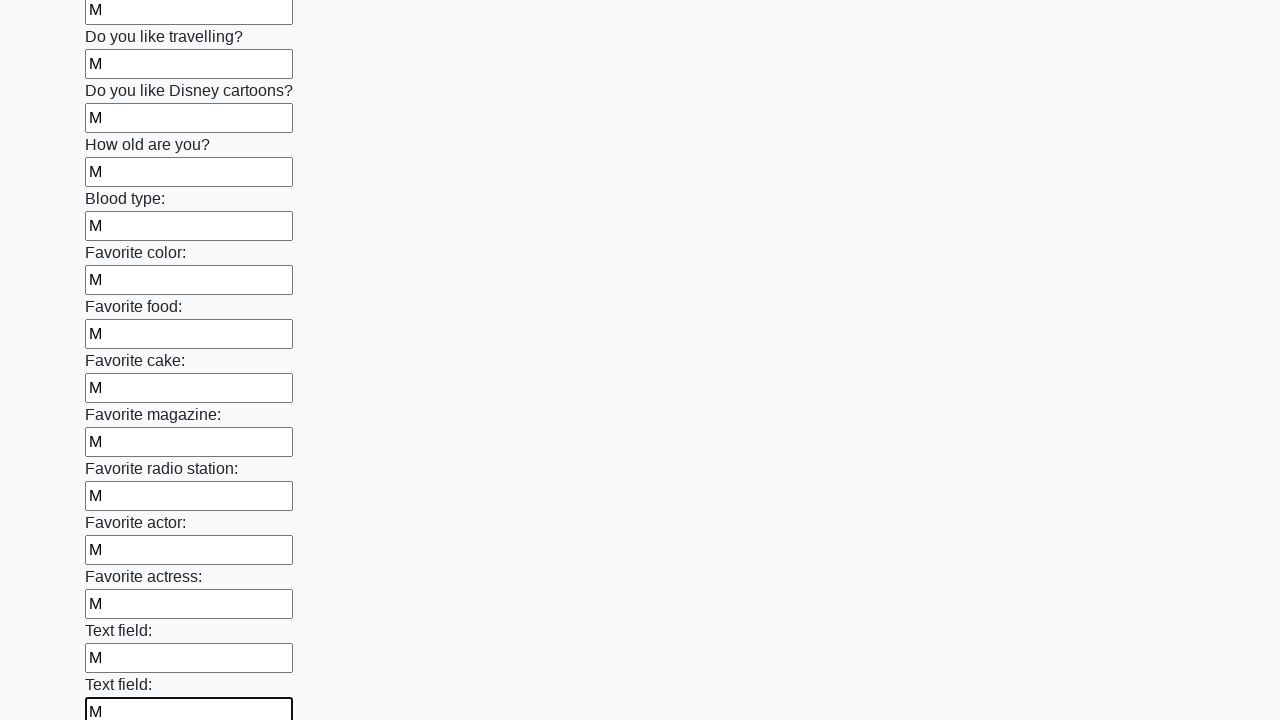

Filled an input field with character 'М' on input >> nth=28
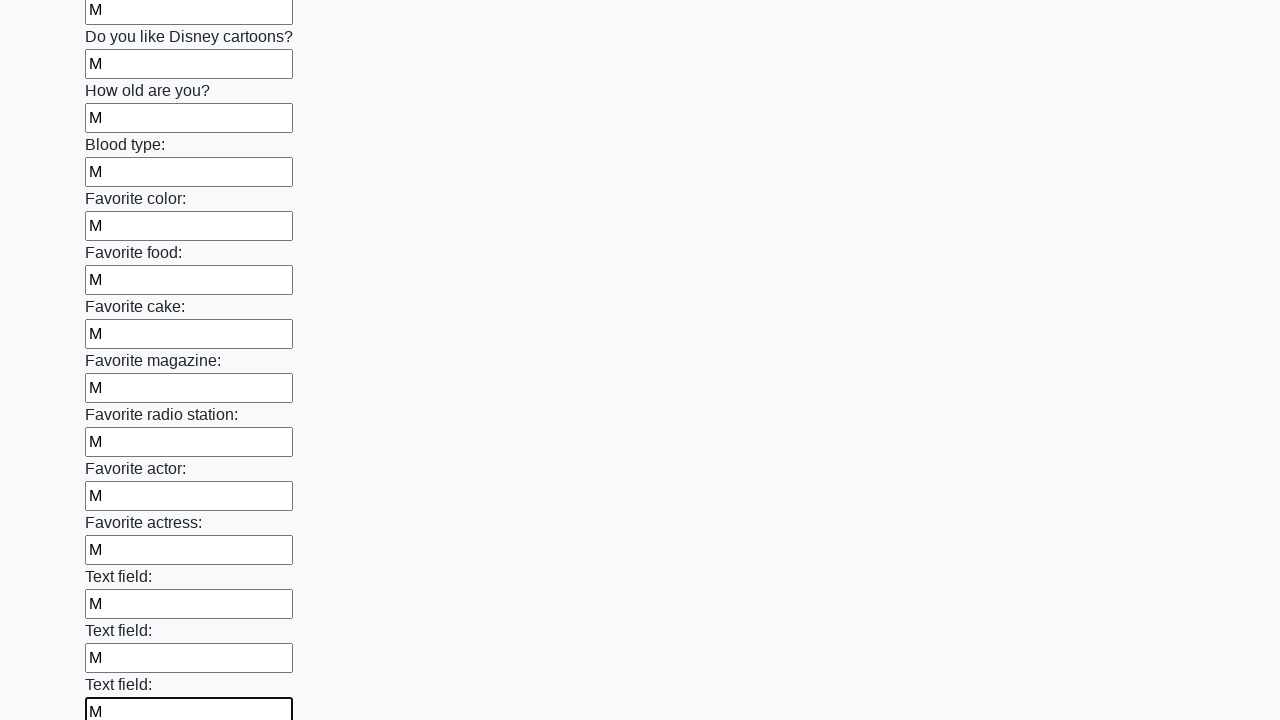

Filled an input field with character 'М' on input >> nth=29
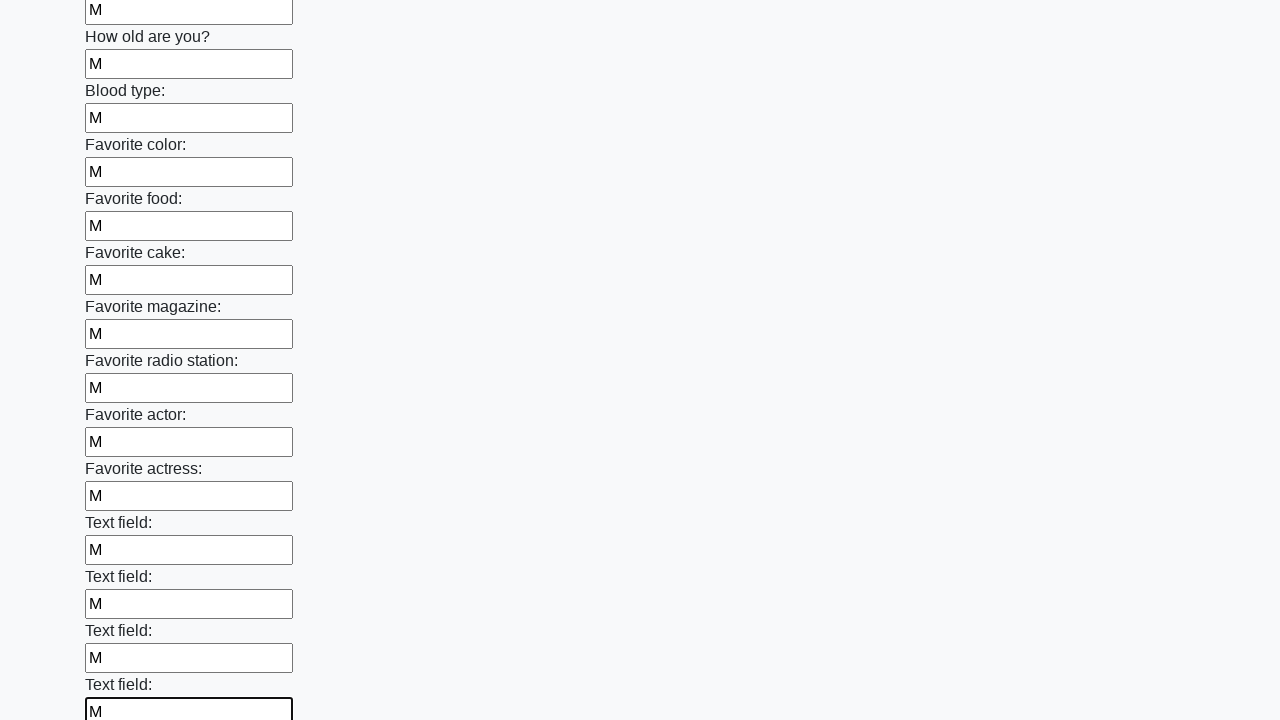

Filled an input field with character 'М' on input >> nth=30
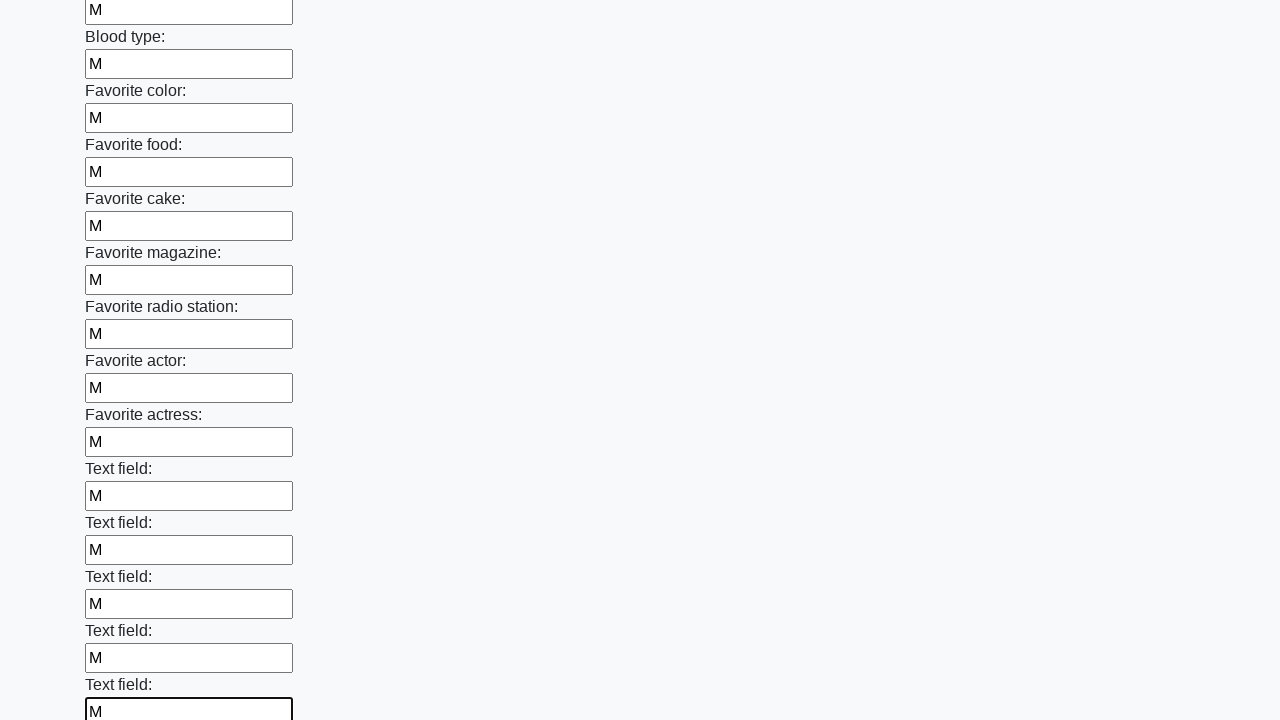

Filled an input field with character 'М' on input >> nth=31
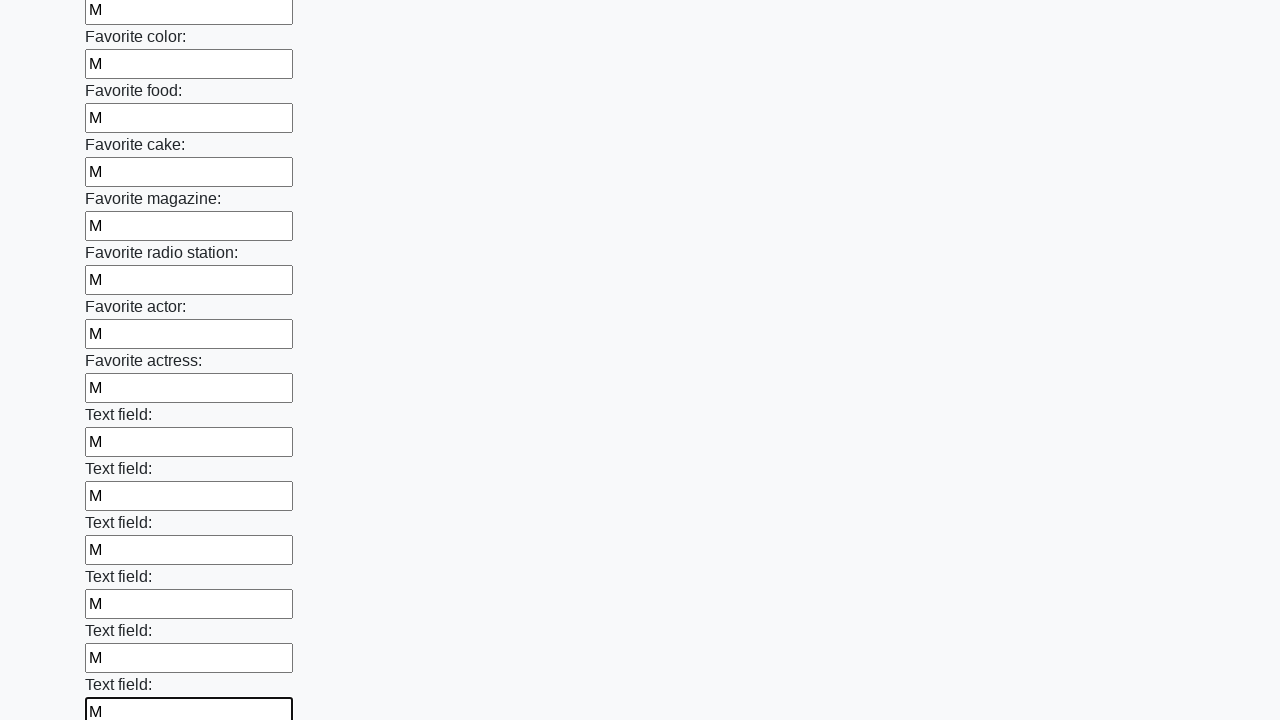

Filled an input field with character 'М' on input >> nth=32
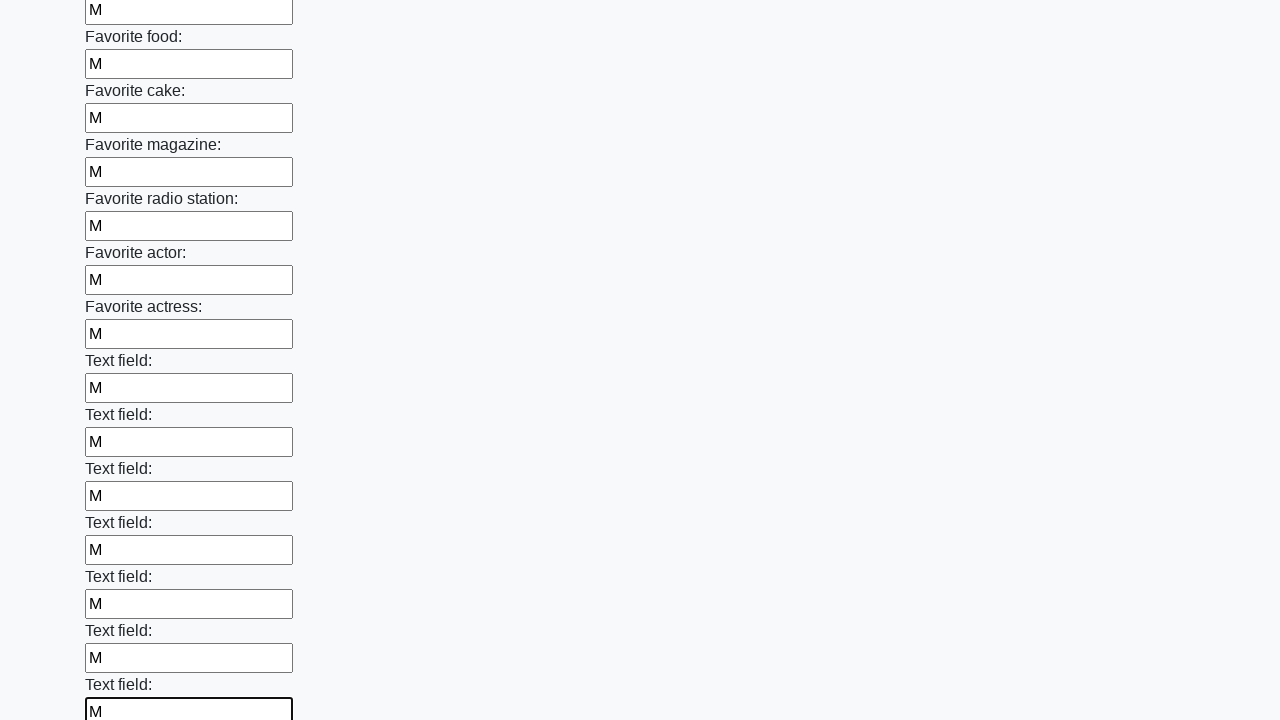

Filled an input field with character 'М' on input >> nth=33
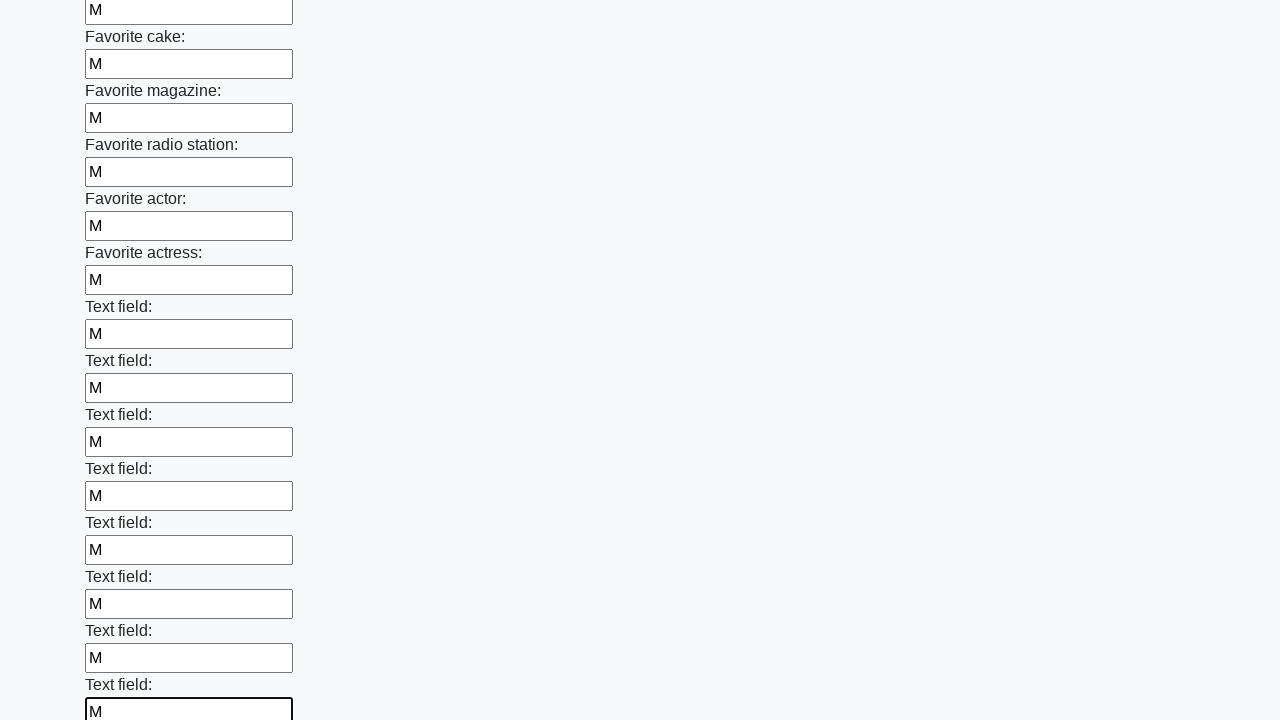

Filled an input field with character 'М' on input >> nth=34
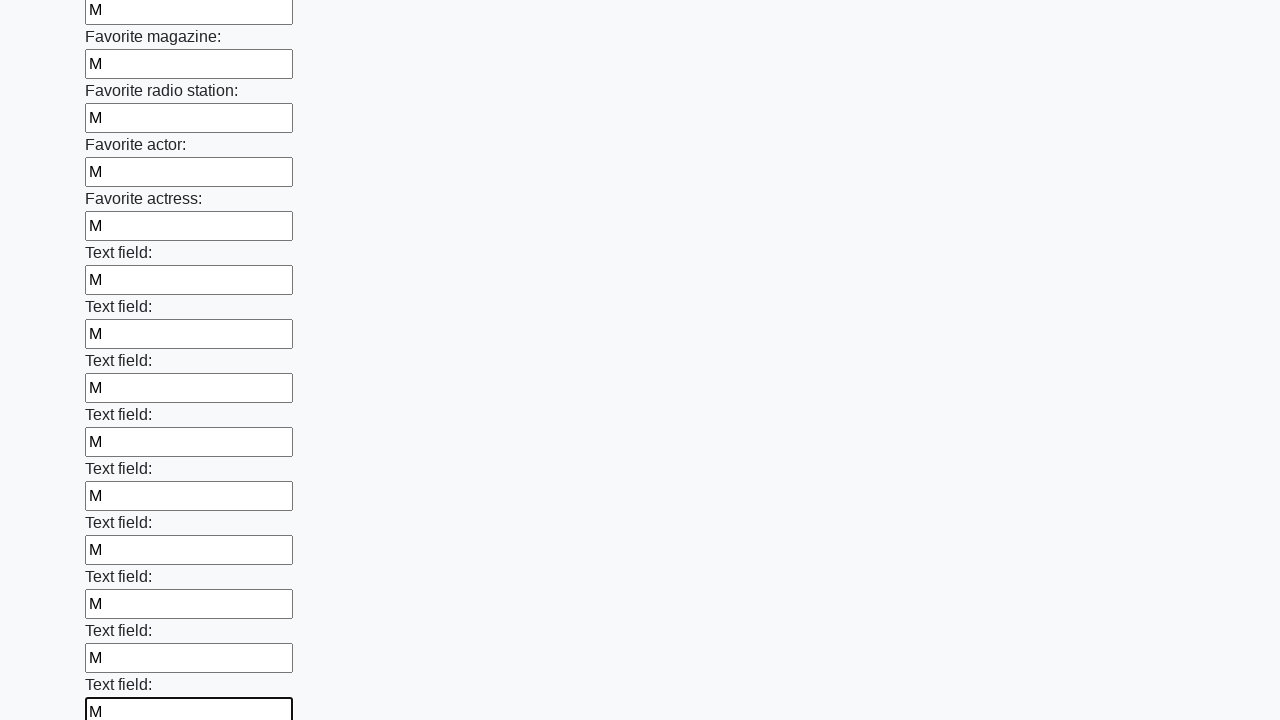

Filled an input field with character 'М' on input >> nth=35
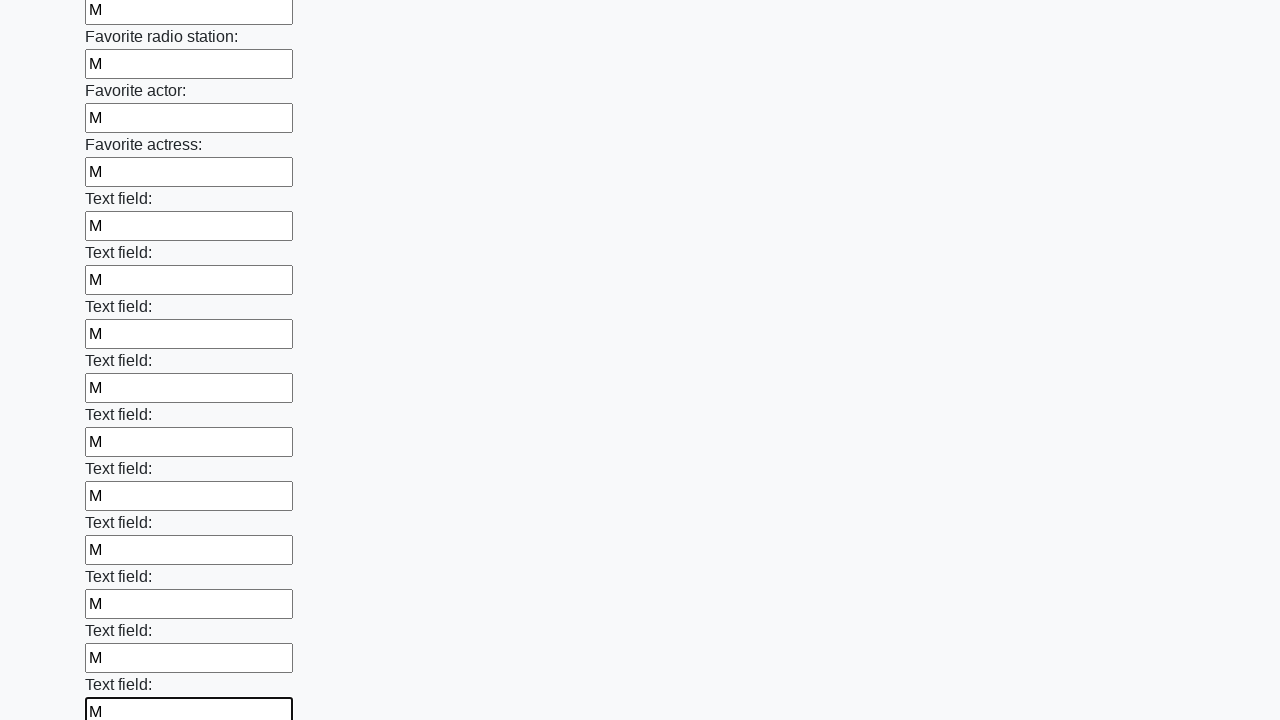

Filled an input field with character 'М' on input >> nth=36
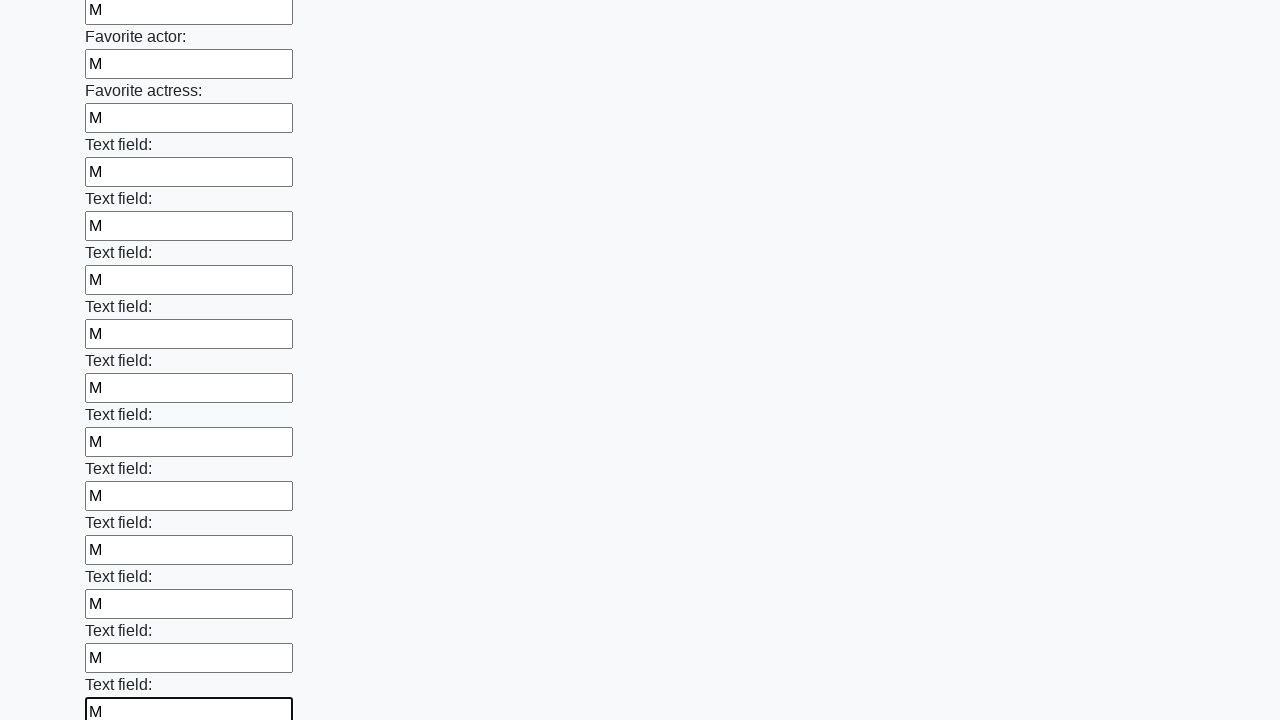

Filled an input field with character 'М' on input >> nth=37
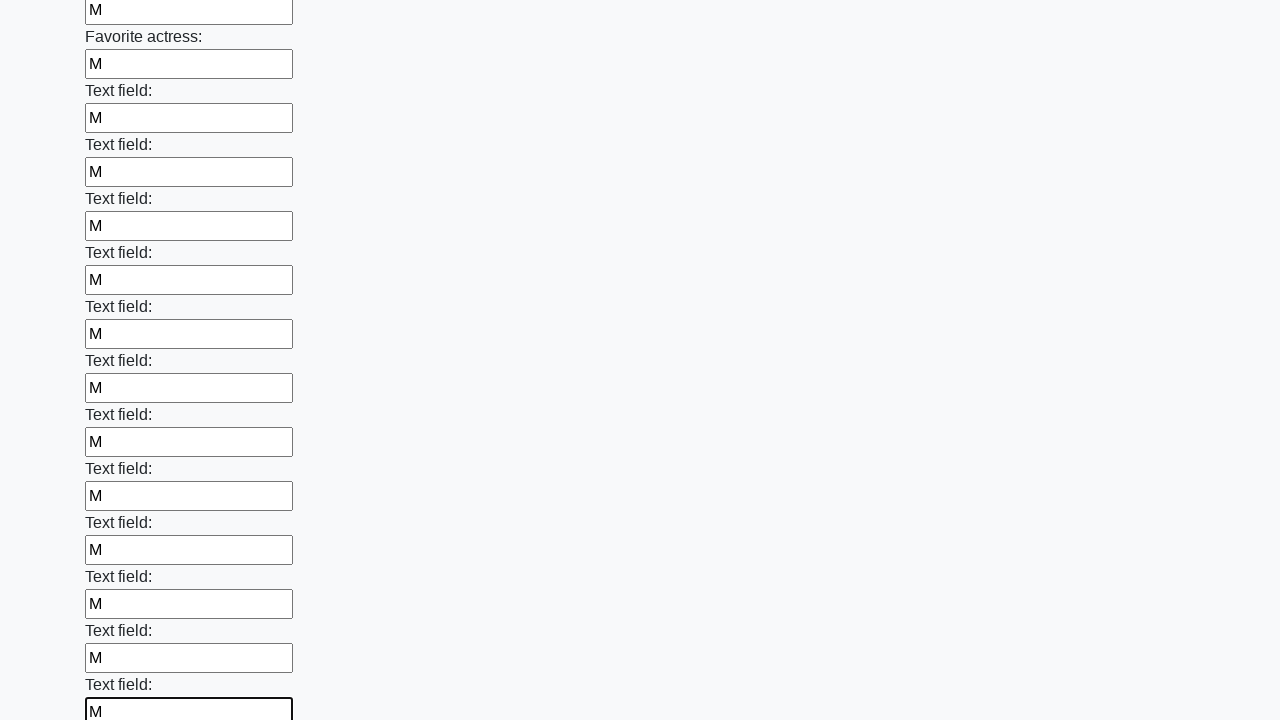

Filled an input field with character 'М' on input >> nth=38
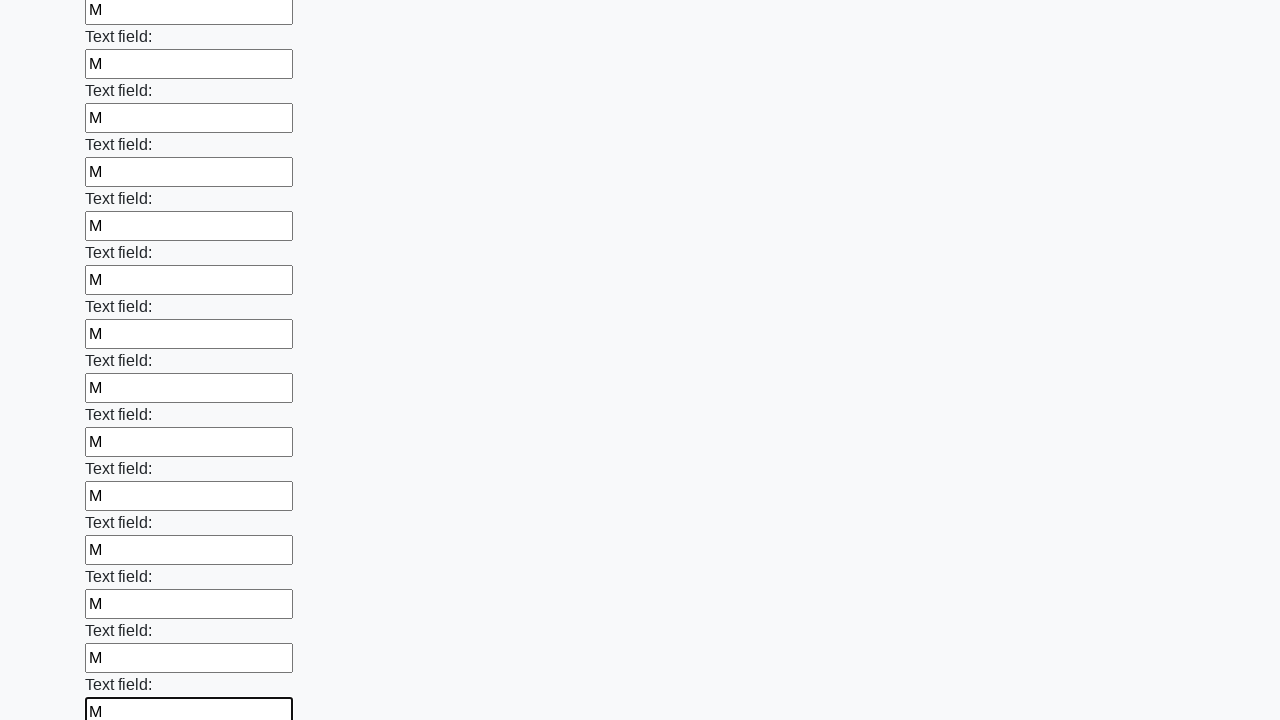

Filled an input field with character 'М' on input >> nth=39
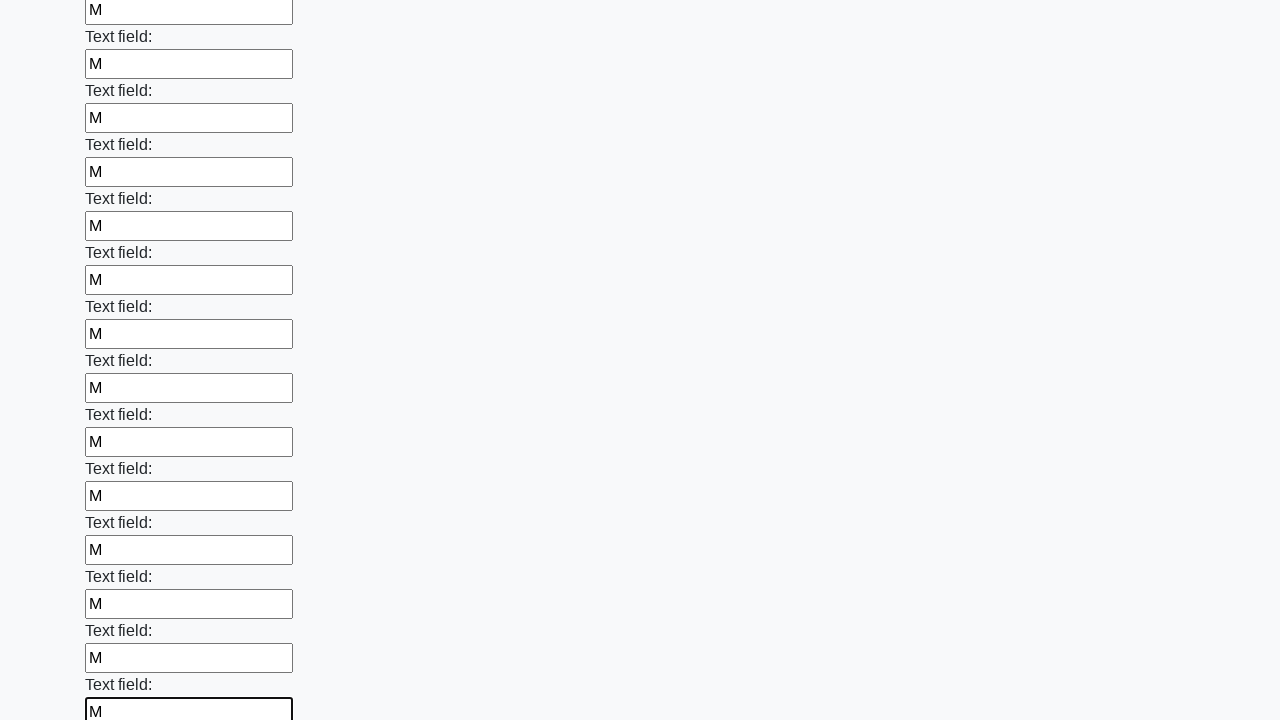

Filled an input field with character 'М' on input >> nth=40
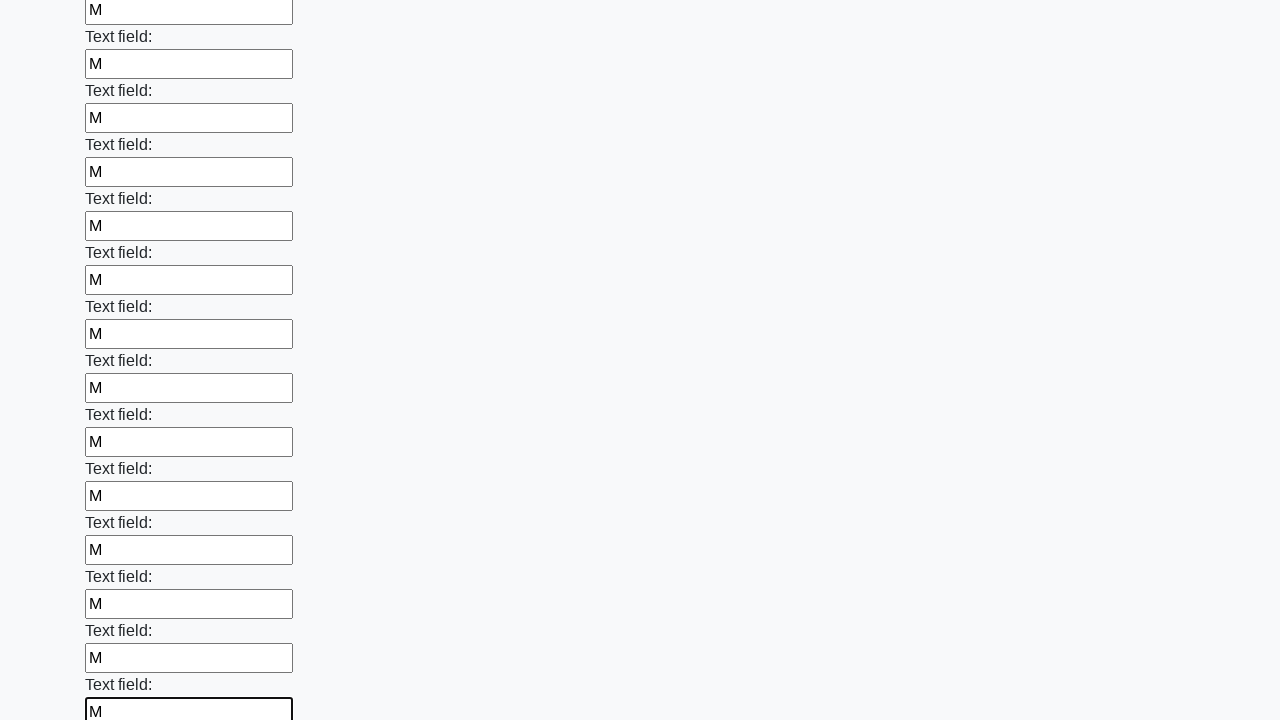

Filled an input field with character 'М' on input >> nth=41
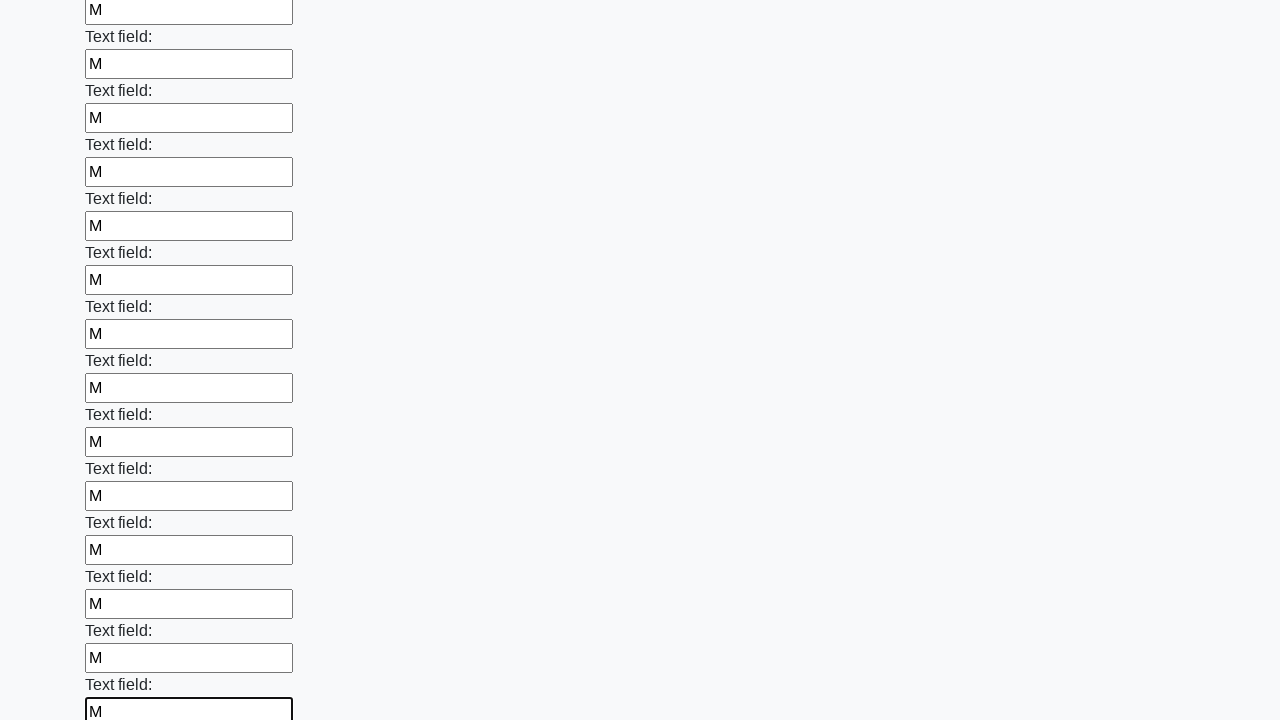

Filled an input field with character 'М' on input >> nth=42
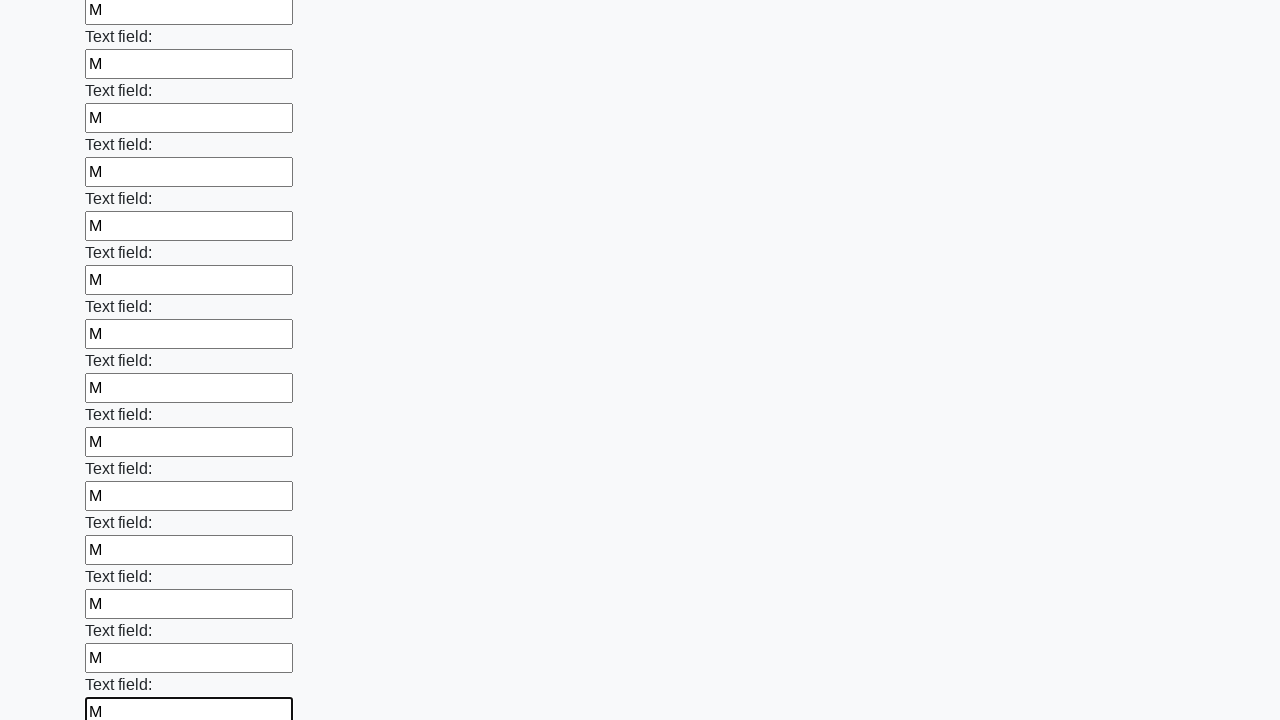

Filled an input field with character 'М' on input >> nth=43
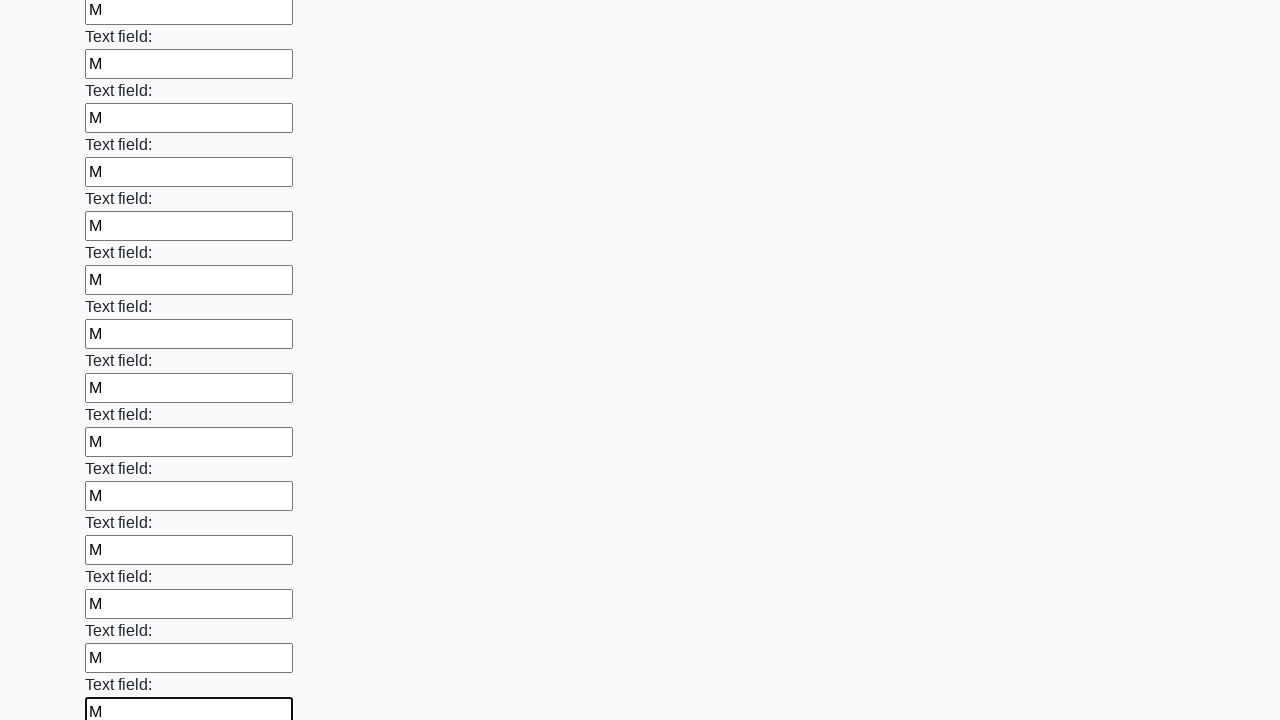

Filled an input field with character 'М' on input >> nth=44
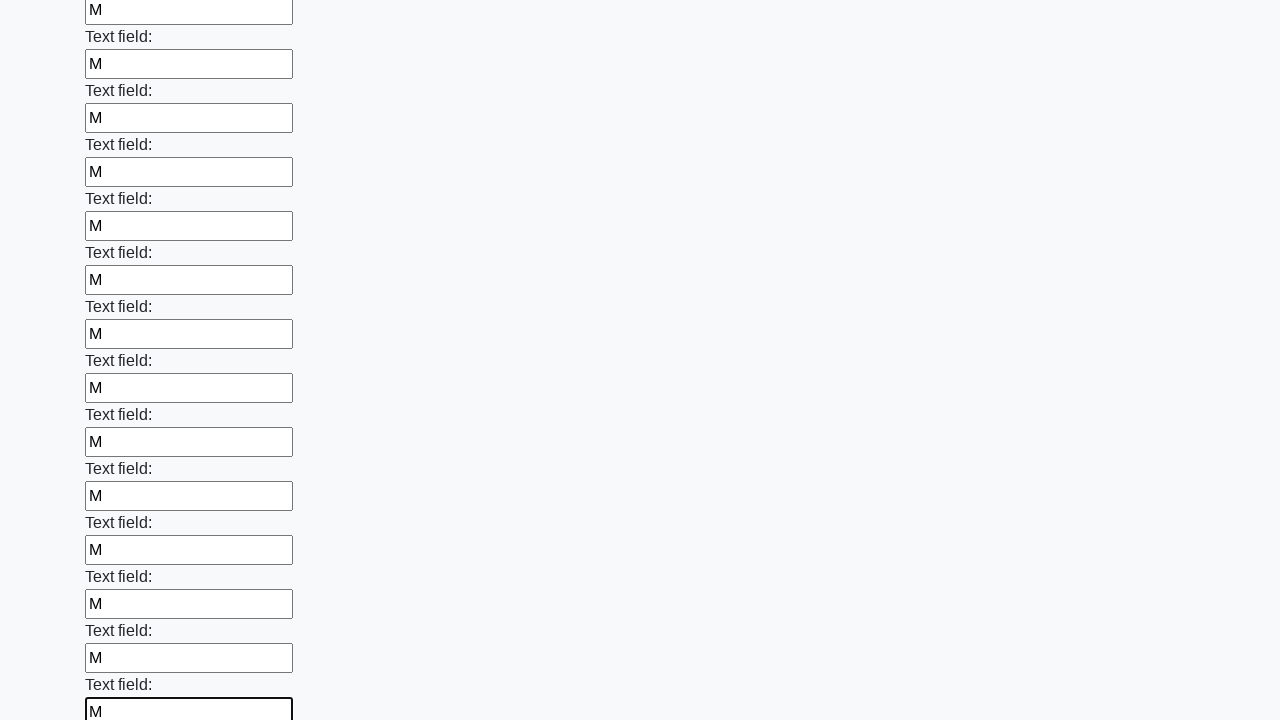

Filled an input field with character 'М' on input >> nth=45
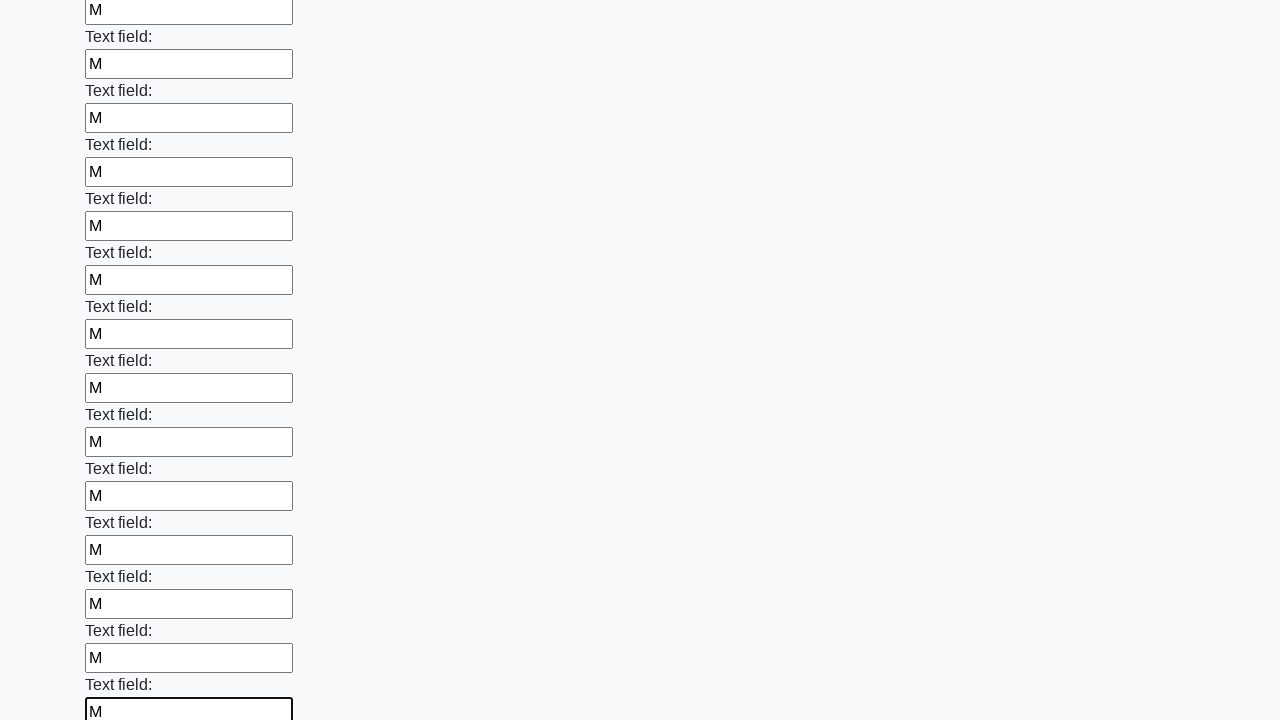

Filled an input field with character 'М' on input >> nth=46
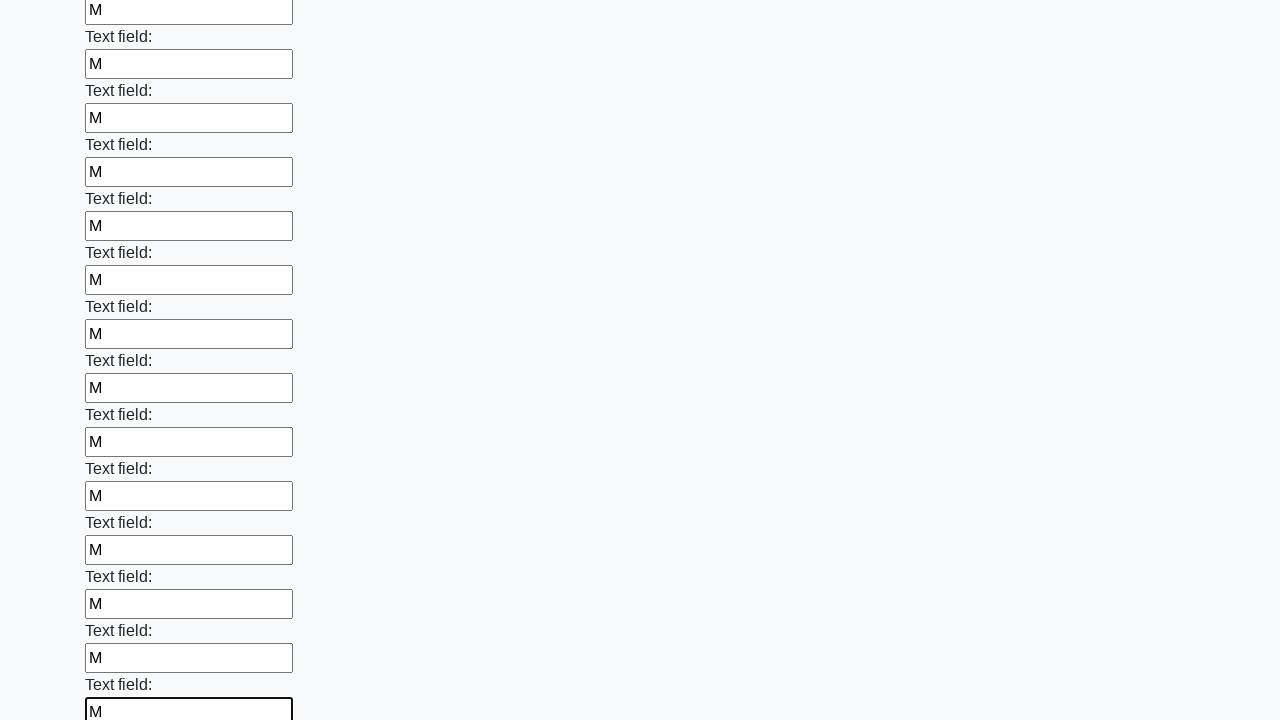

Filled an input field with character 'М' on input >> nth=47
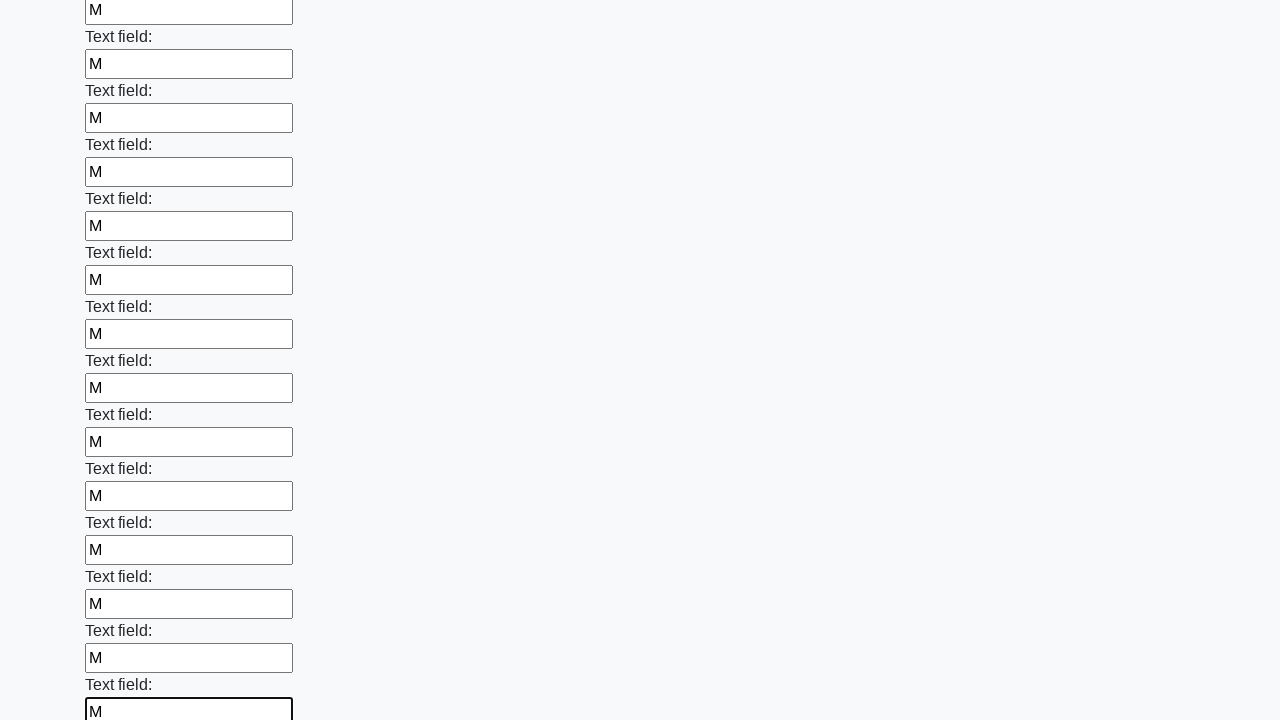

Filled an input field with character 'М' on input >> nth=48
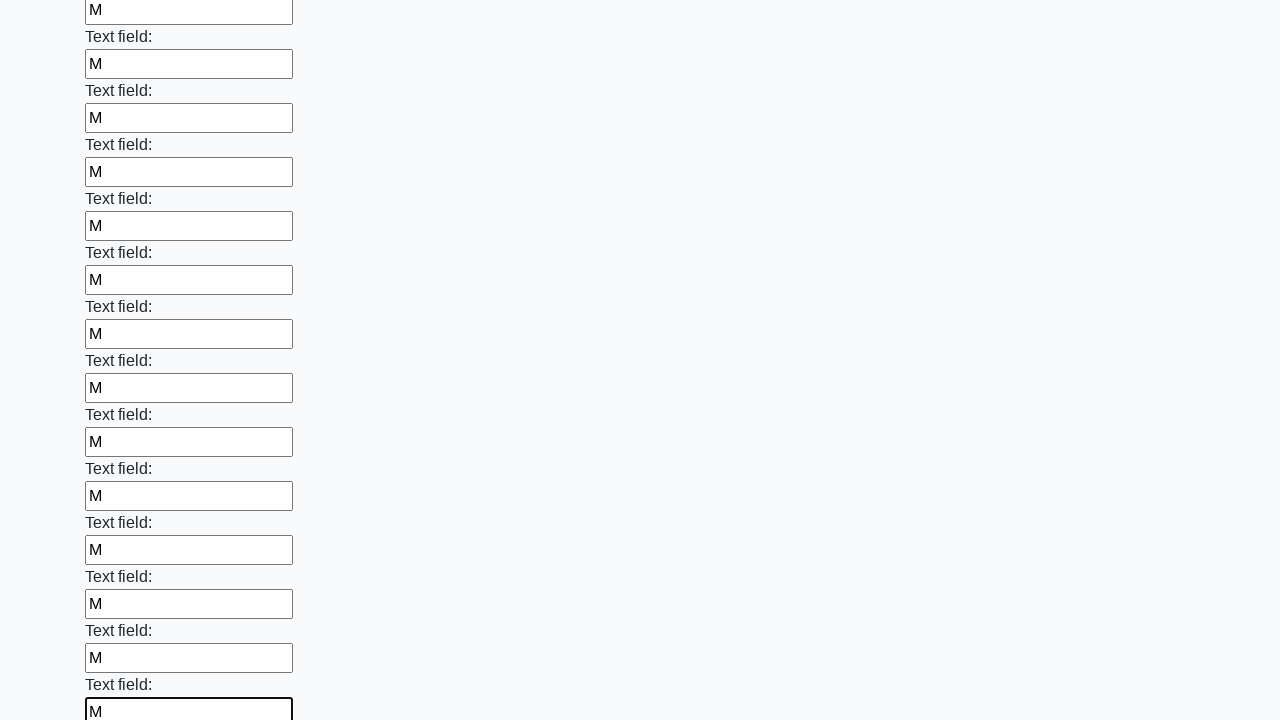

Filled an input field with character 'М' on input >> nth=49
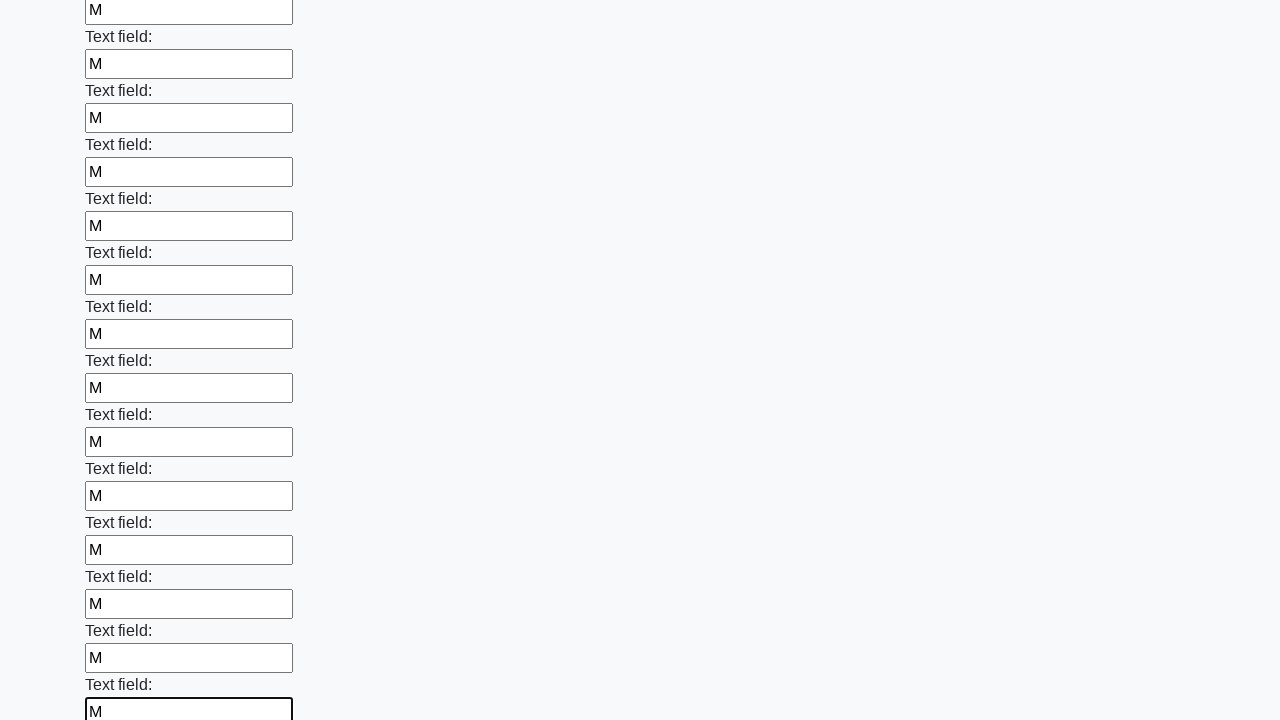

Filled an input field with character 'М' on input >> nth=50
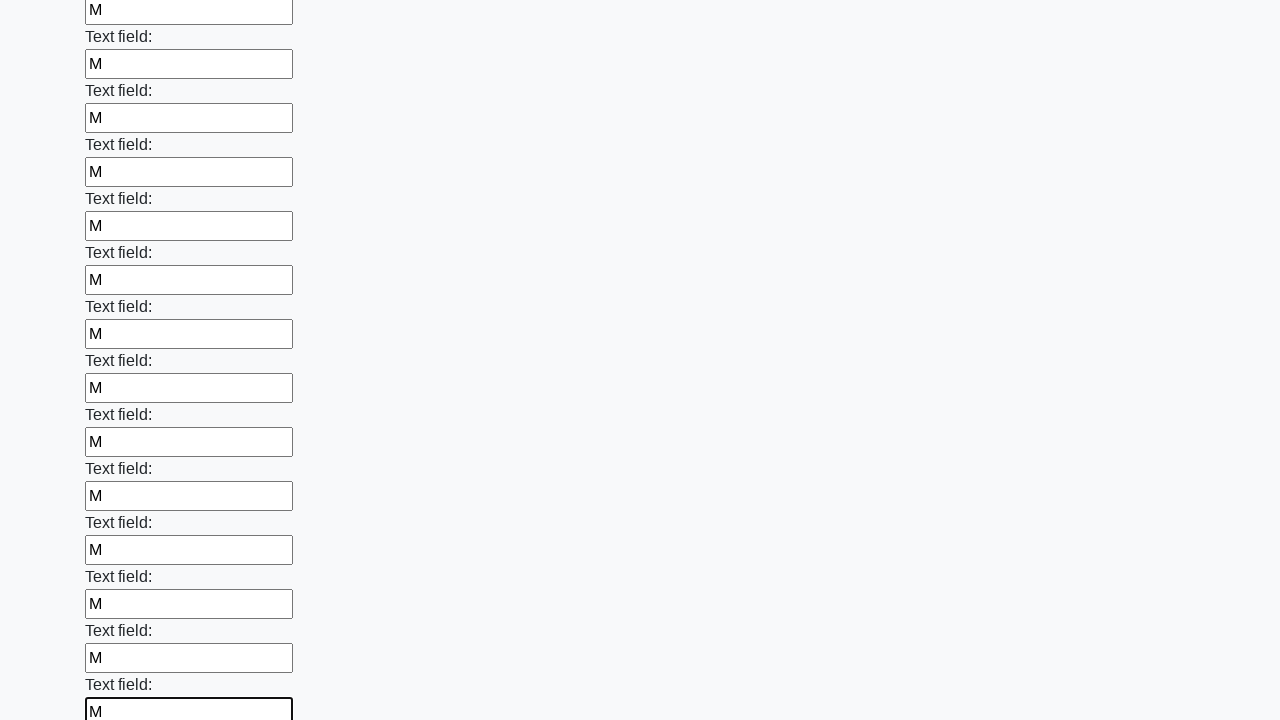

Filled an input field with character 'М' on input >> nth=51
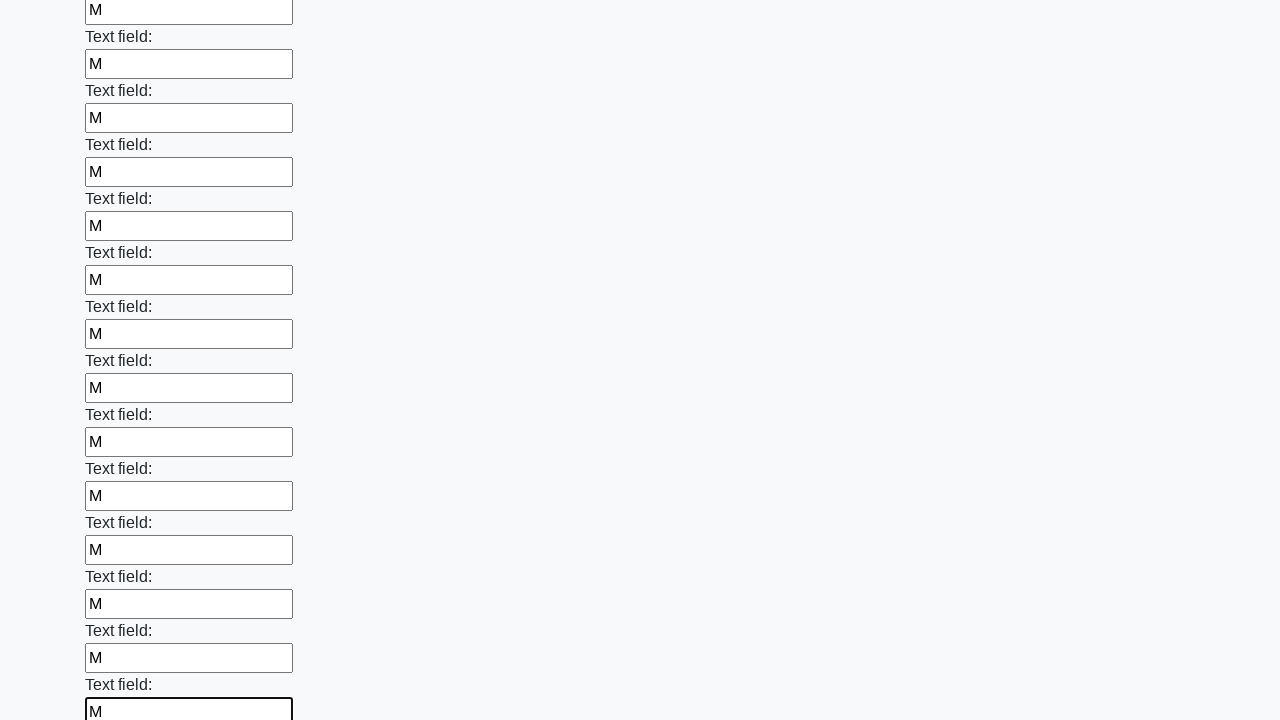

Filled an input field with character 'М' on input >> nth=52
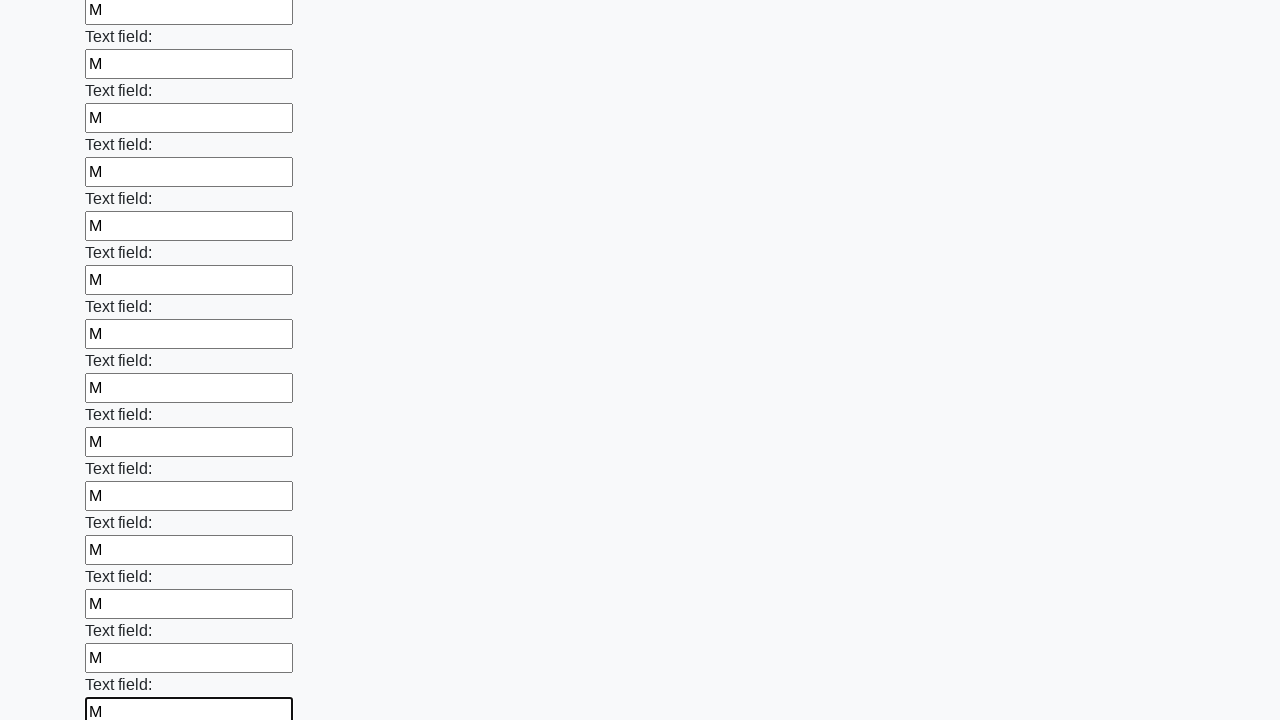

Filled an input field with character 'М' on input >> nth=53
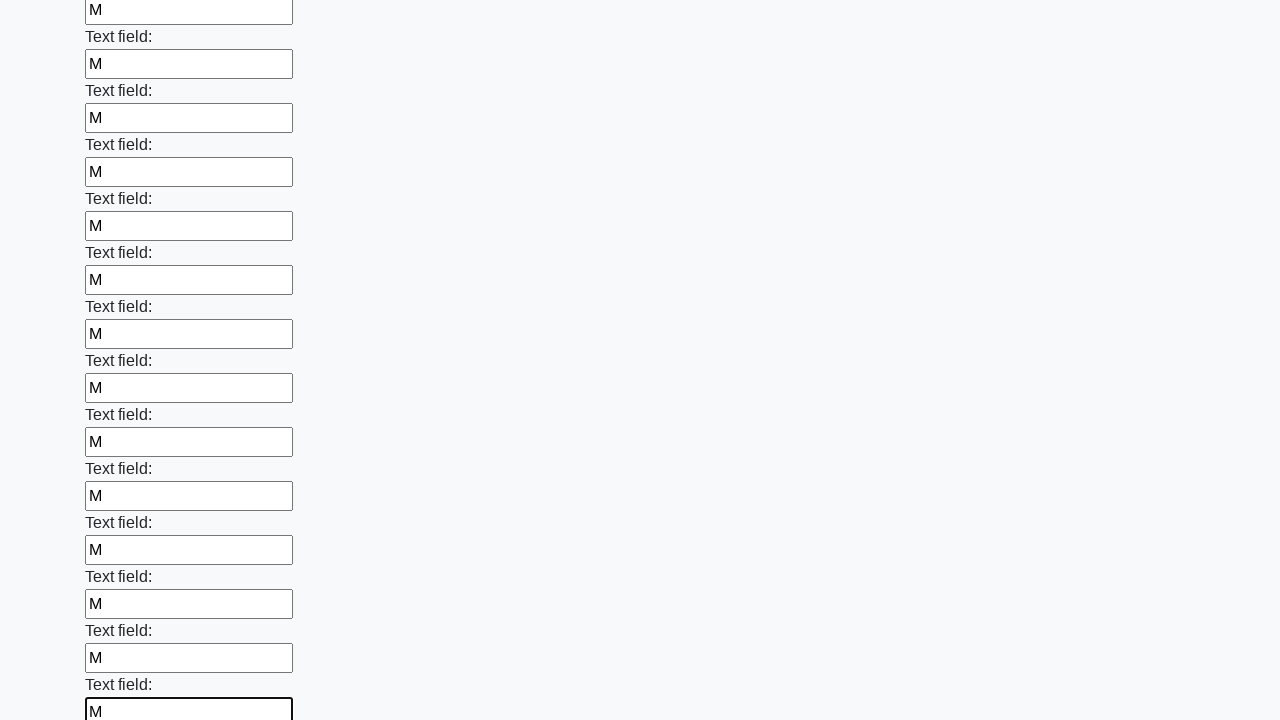

Filled an input field with character 'М' on input >> nth=54
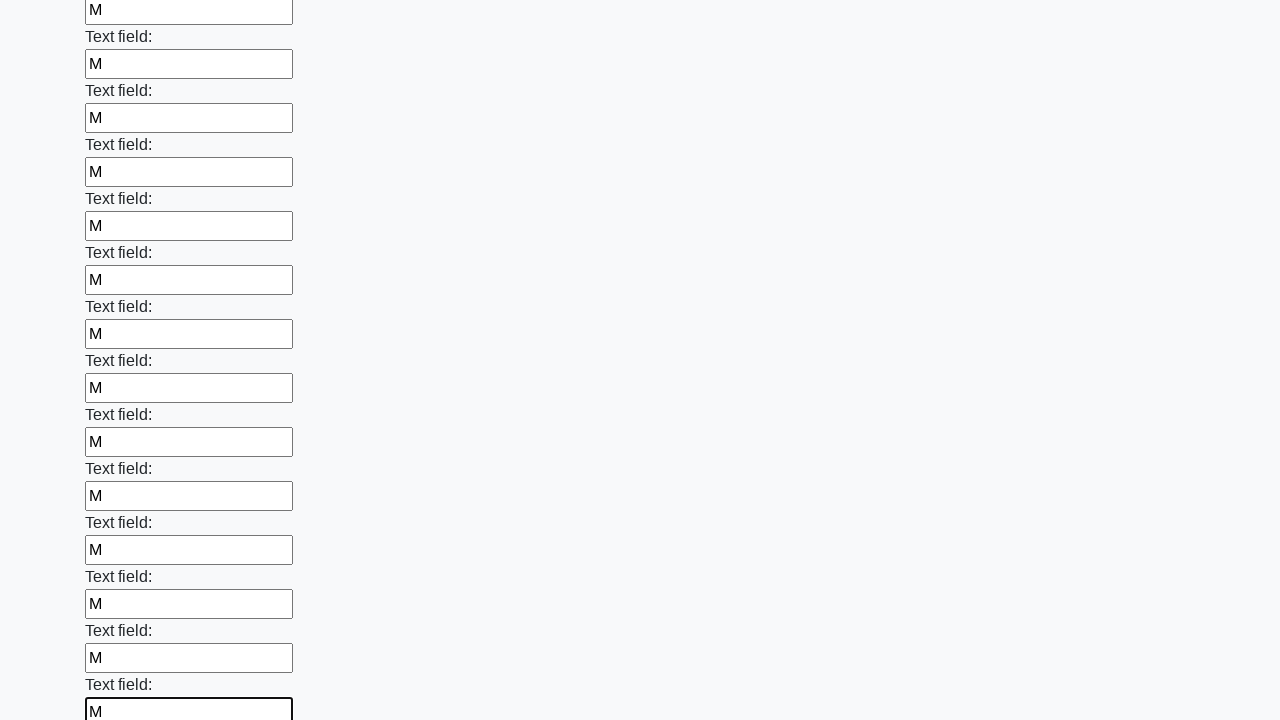

Filled an input field with character 'М' on input >> nth=55
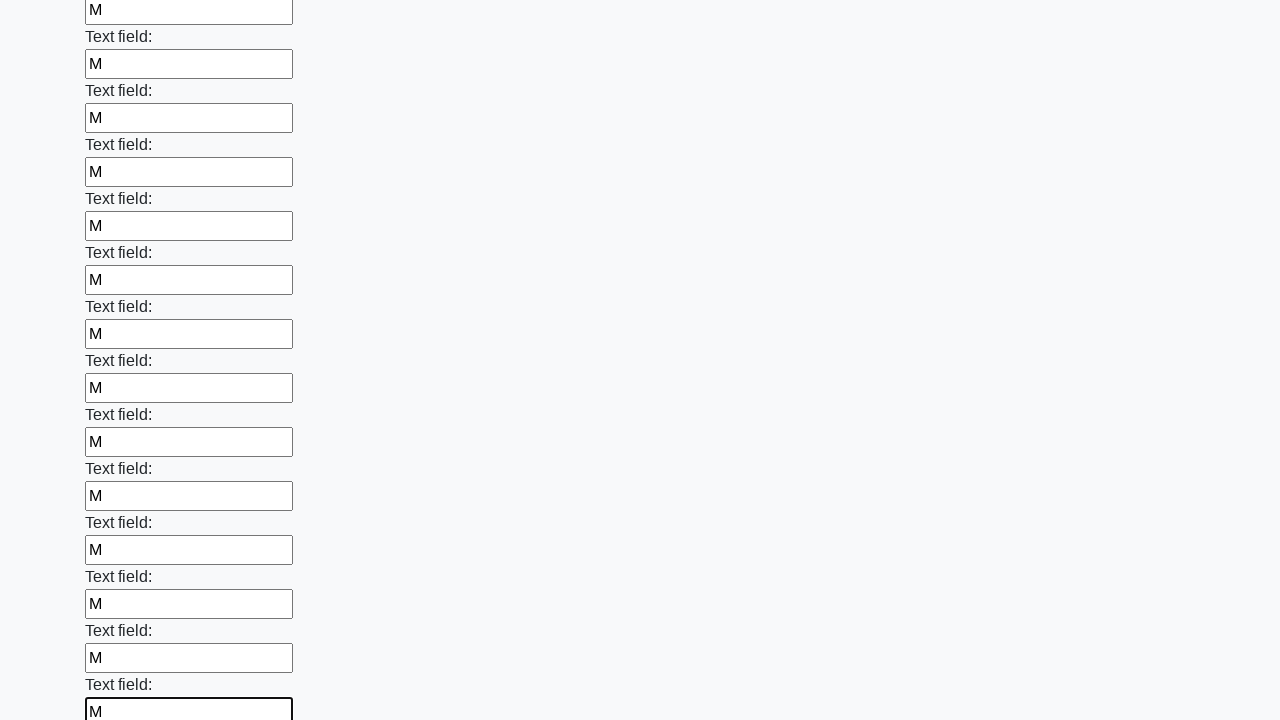

Filled an input field with character 'М' on input >> nth=56
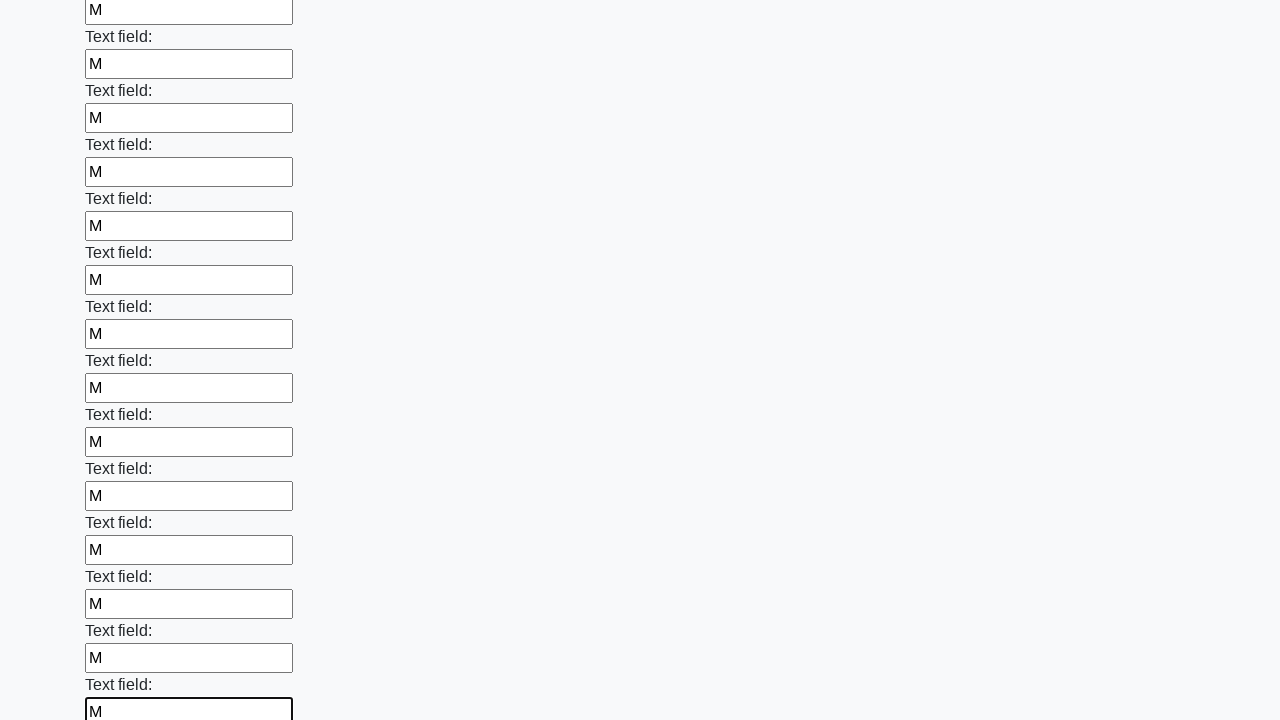

Filled an input field with character 'М' on input >> nth=57
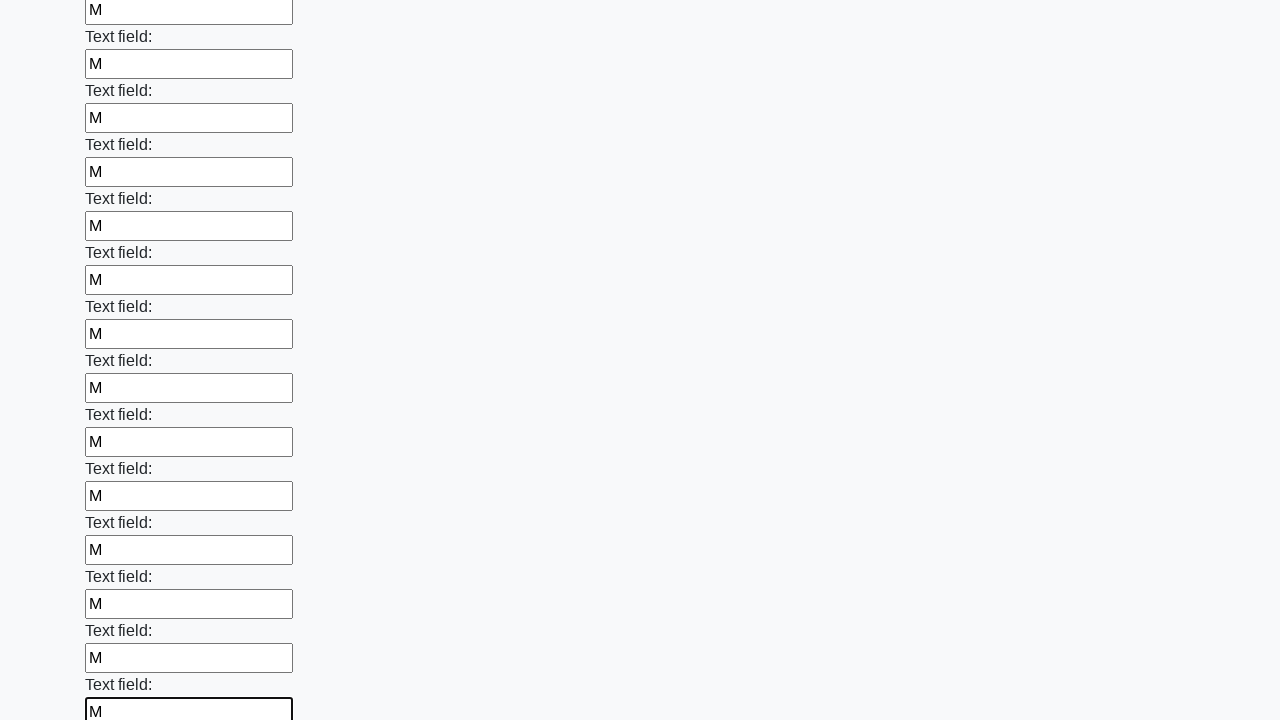

Filled an input field with character 'М' on input >> nth=58
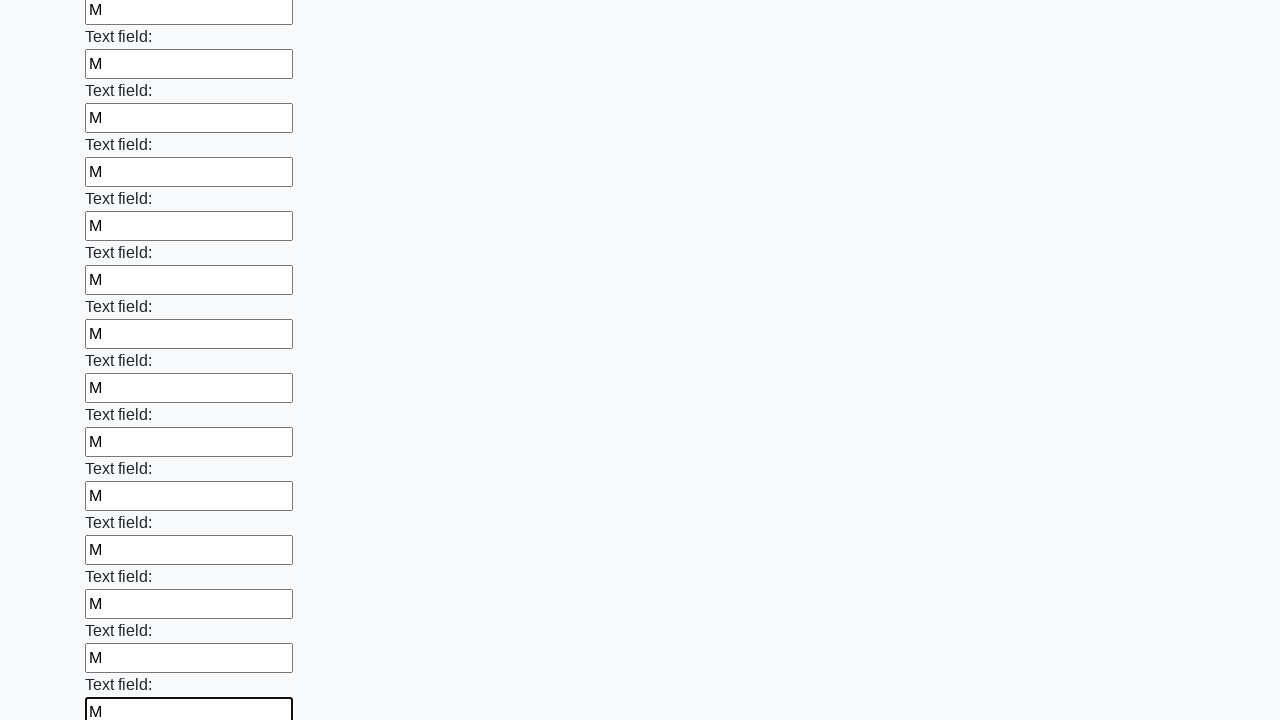

Filled an input field with character 'М' on input >> nth=59
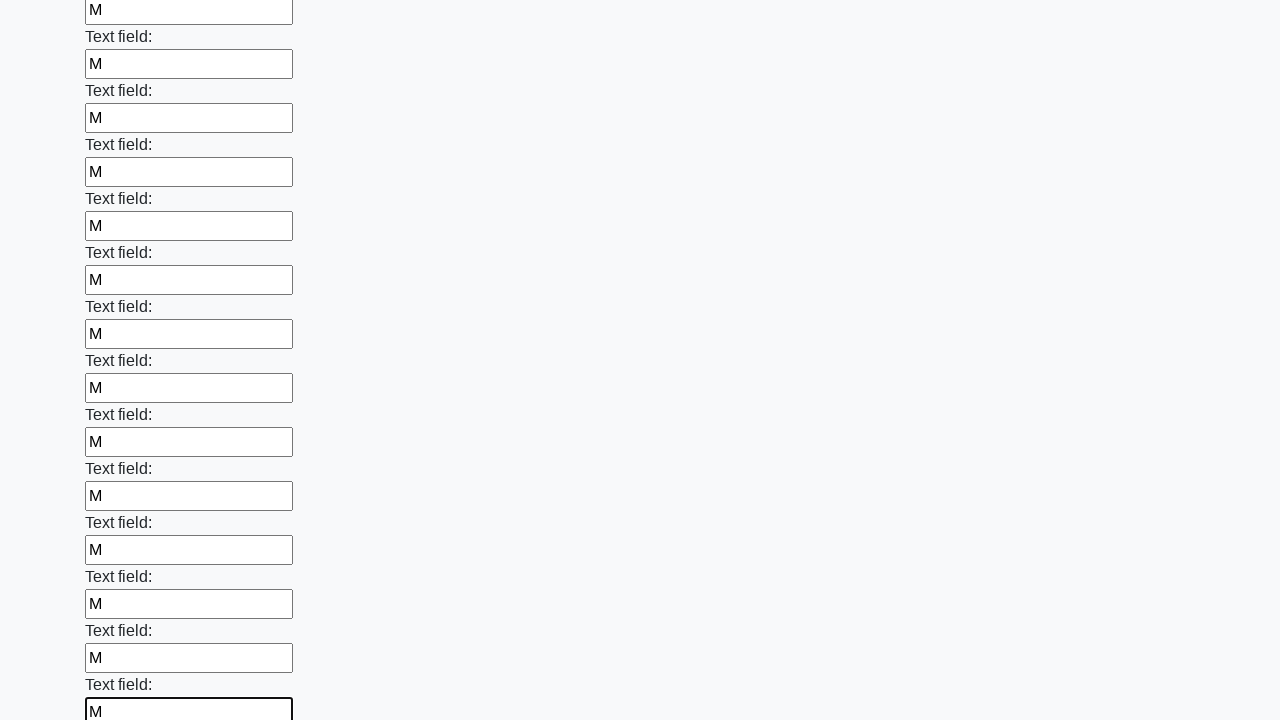

Filled an input field with character 'М' on input >> nth=60
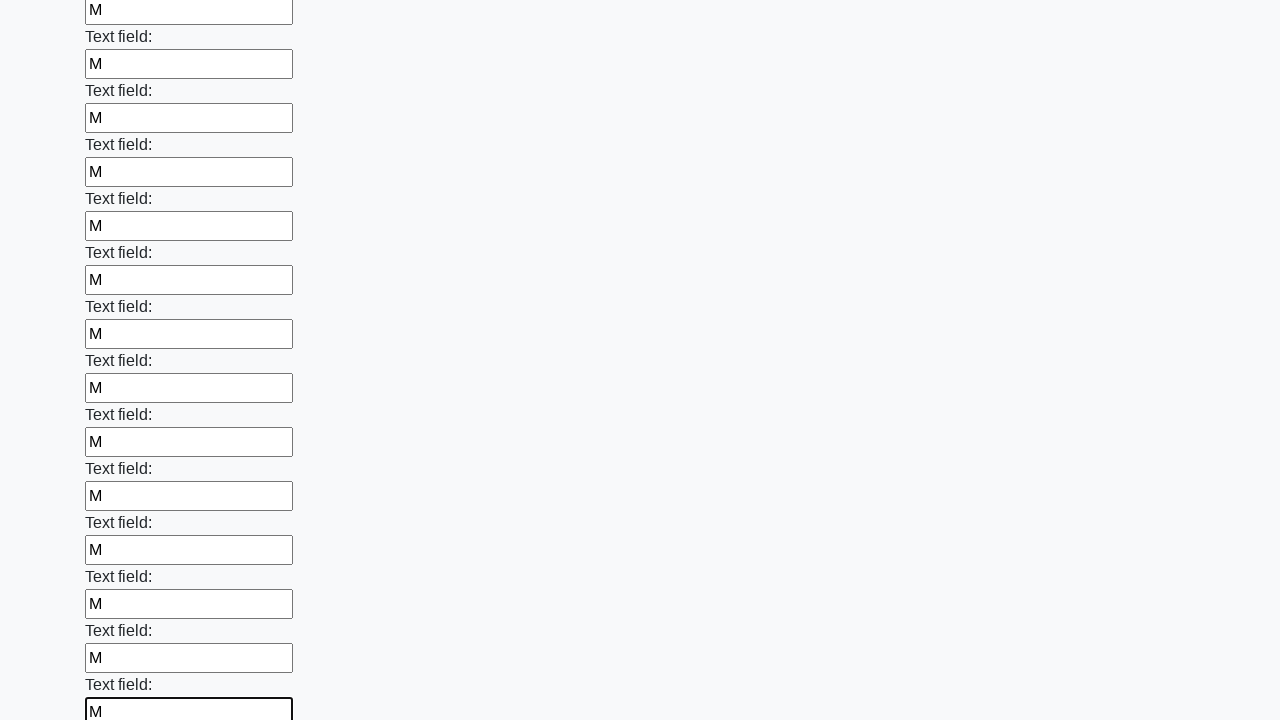

Filled an input field with character 'М' on input >> nth=61
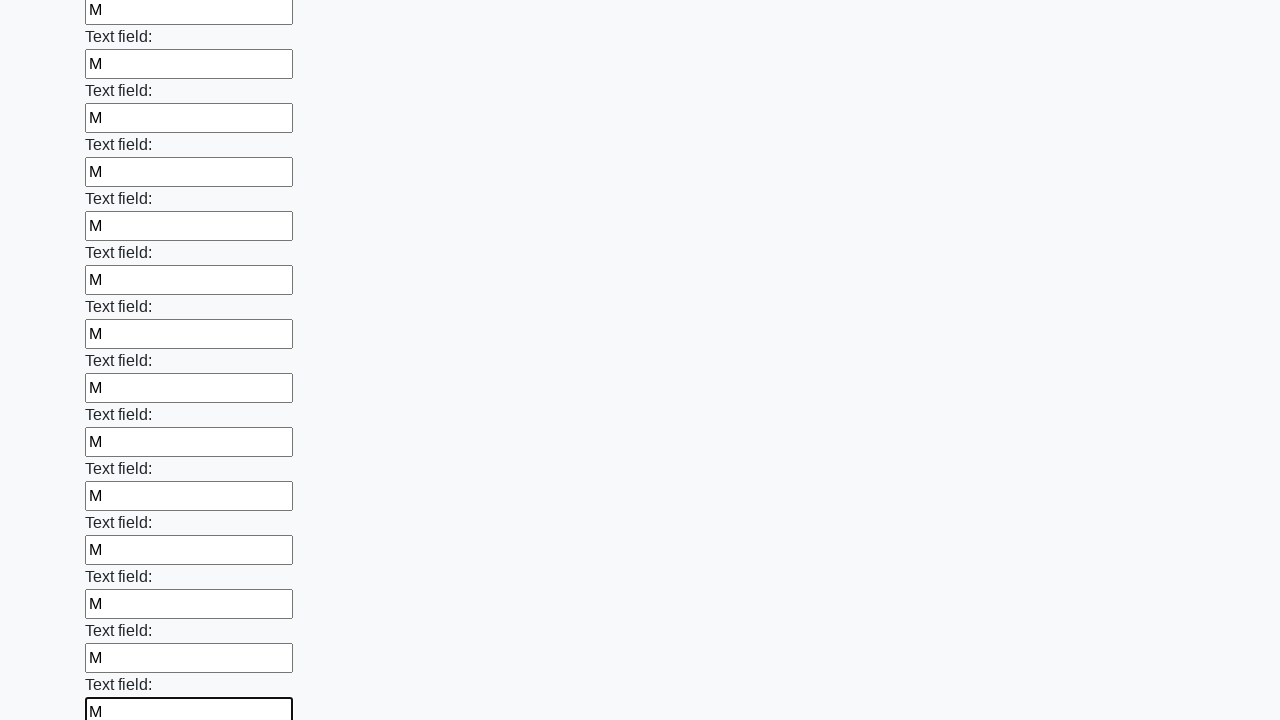

Filled an input field with character 'М' on input >> nth=62
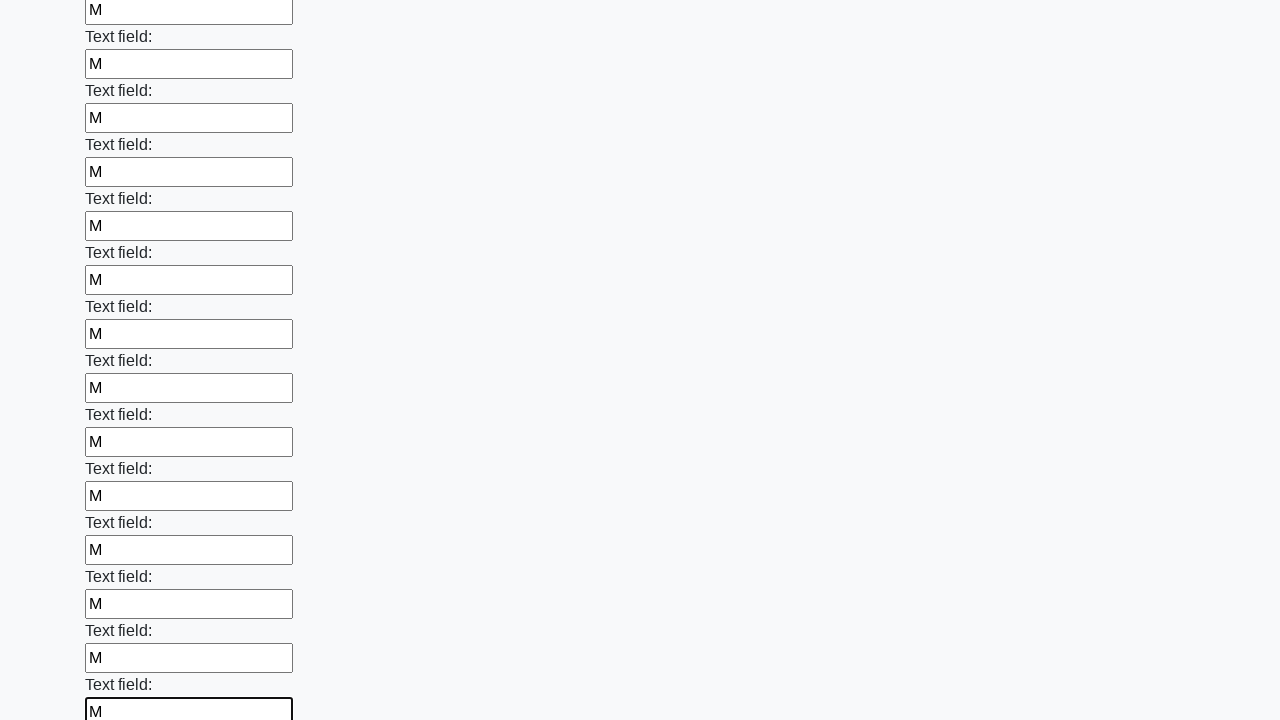

Filled an input field with character 'М' on input >> nth=63
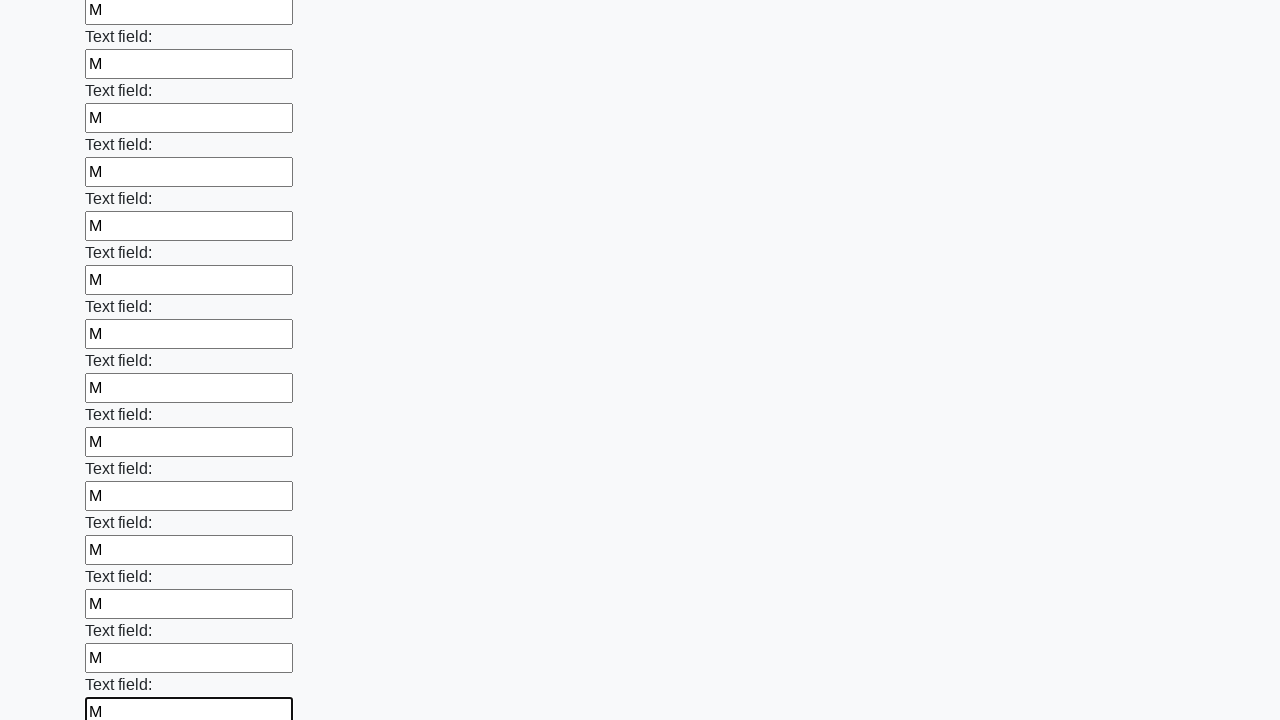

Filled an input field with character 'М' on input >> nth=64
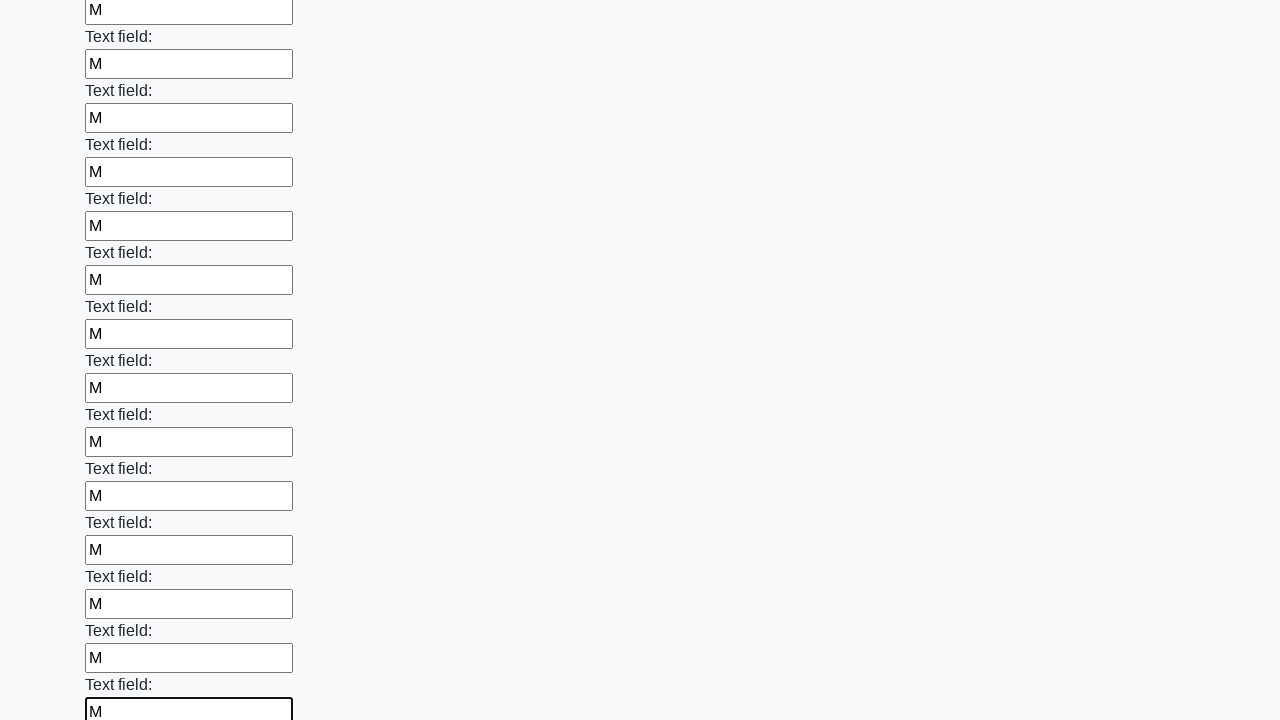

Filled an input field with character 'М' on input >> nth=65
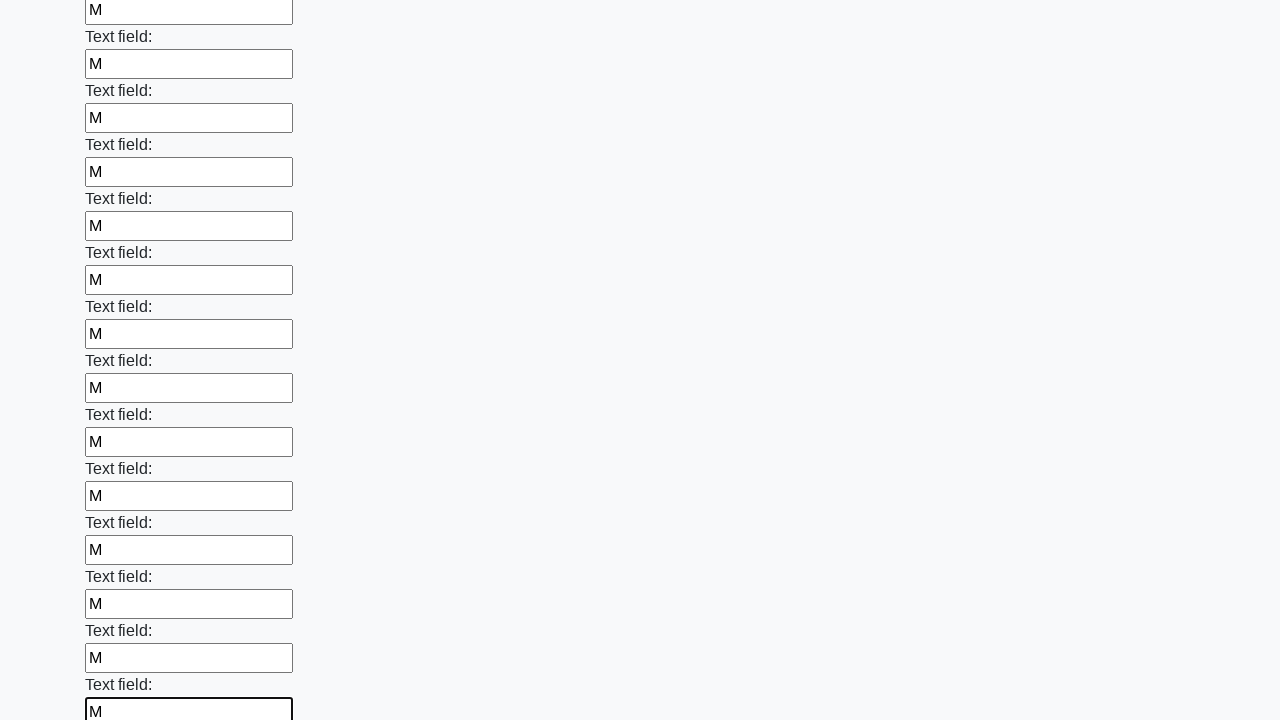

Filled an input field with character 'М' on input >> nth=66
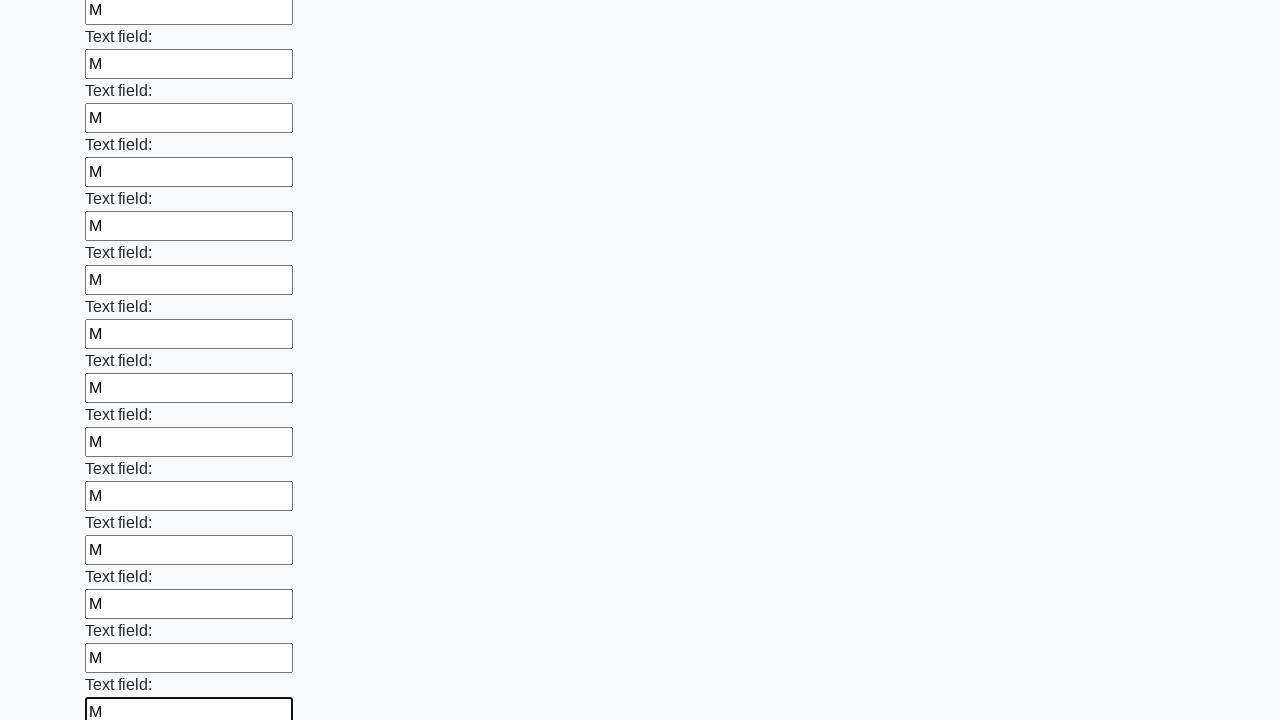

Filled an input field with character 'М' on input >> nth=67
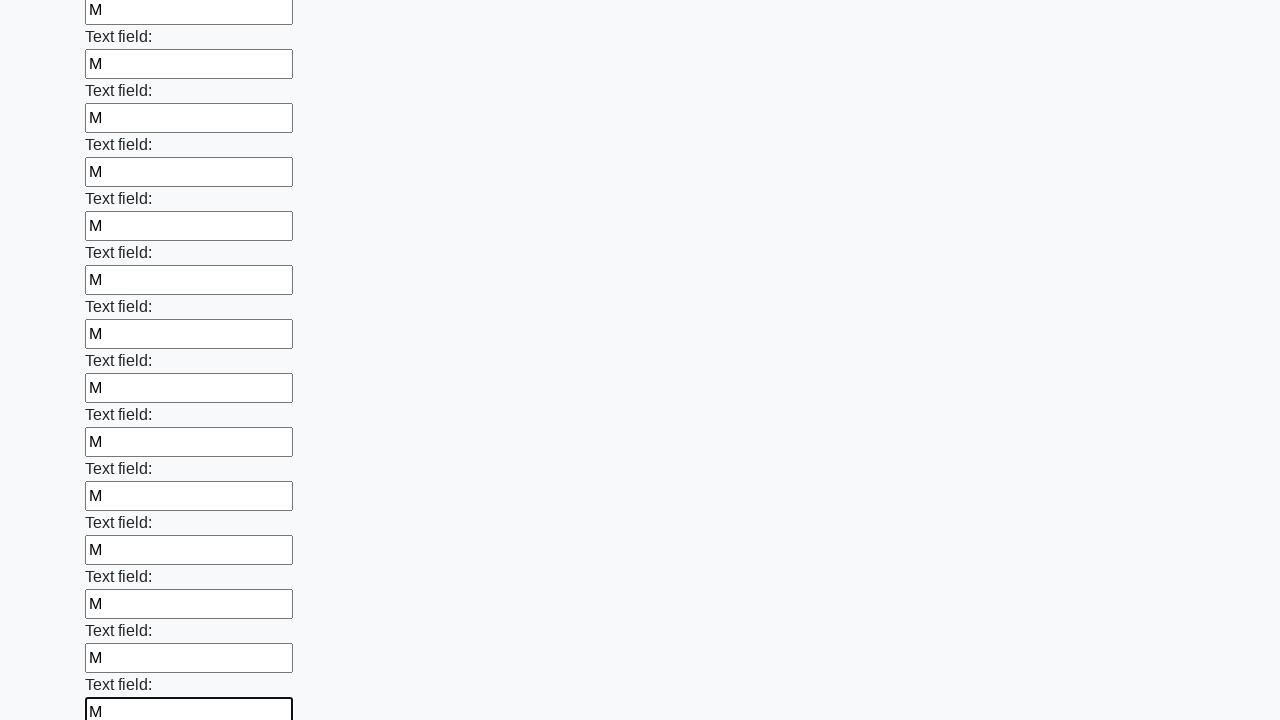

Filled an input field with character 'М' on input >> nth=68
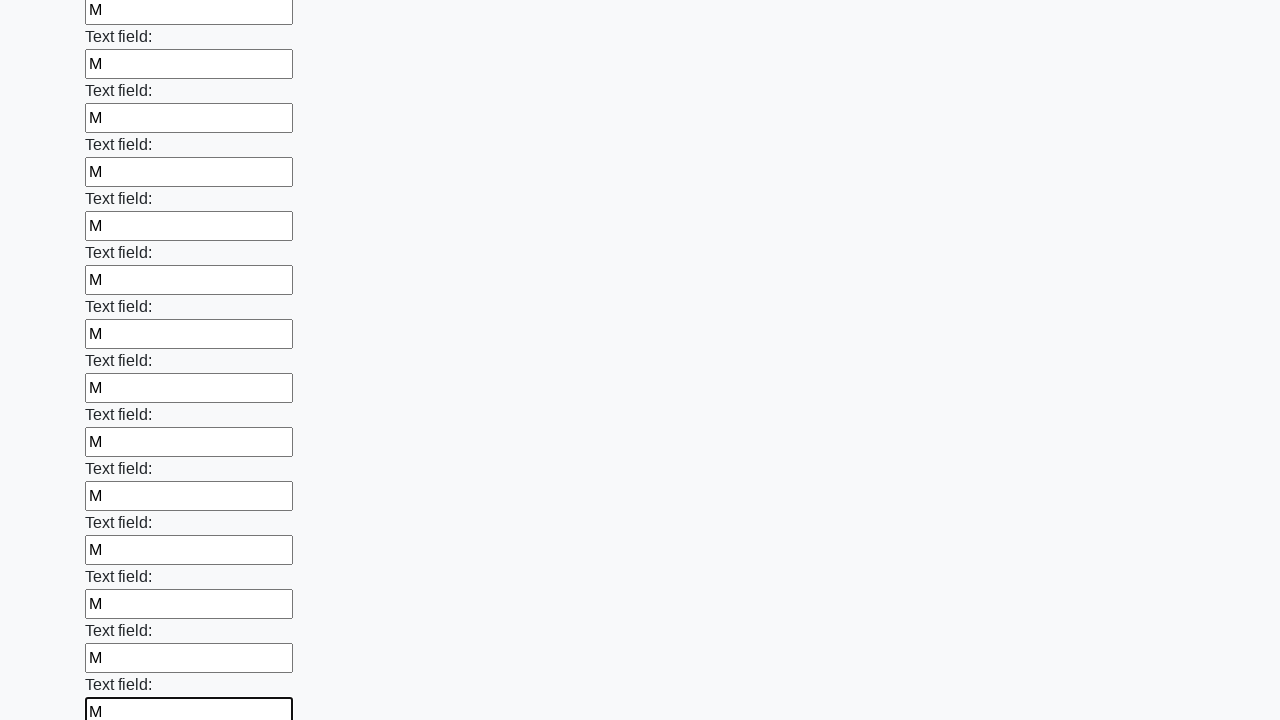

Filled an input field with character 'М' on input >> nth=69
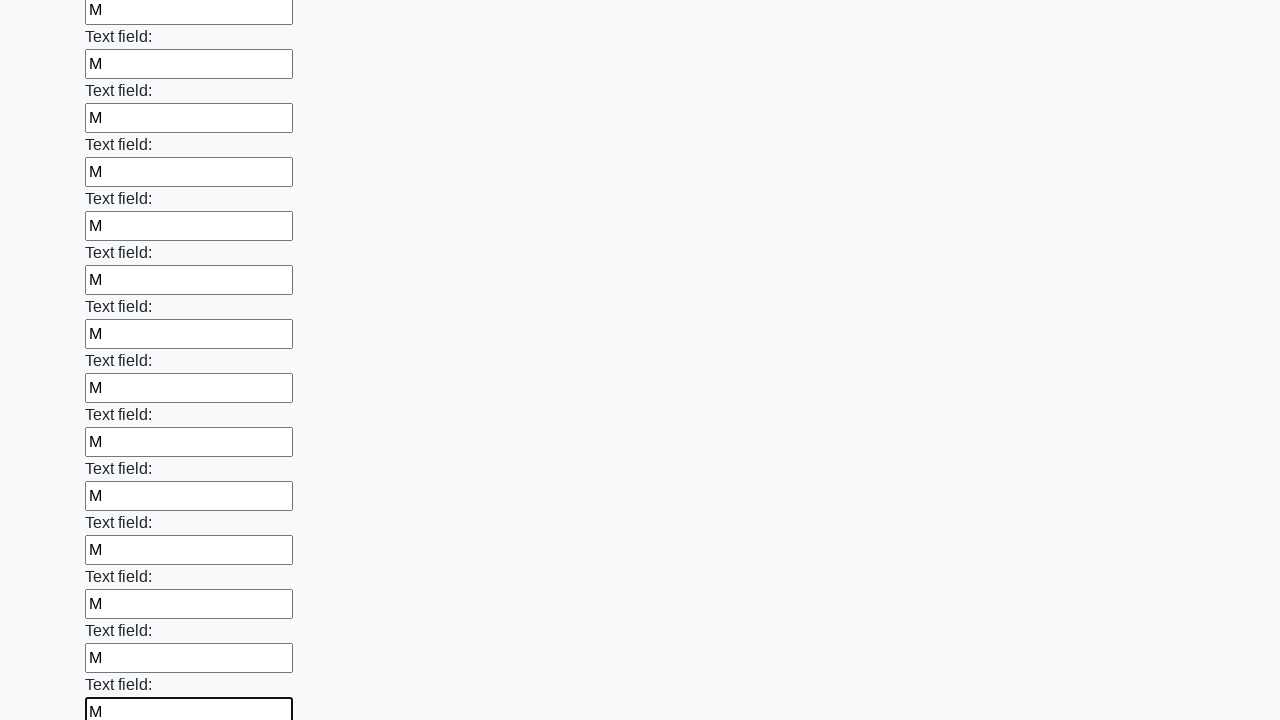

Filled an input field with character 'М' on input >> nth=70
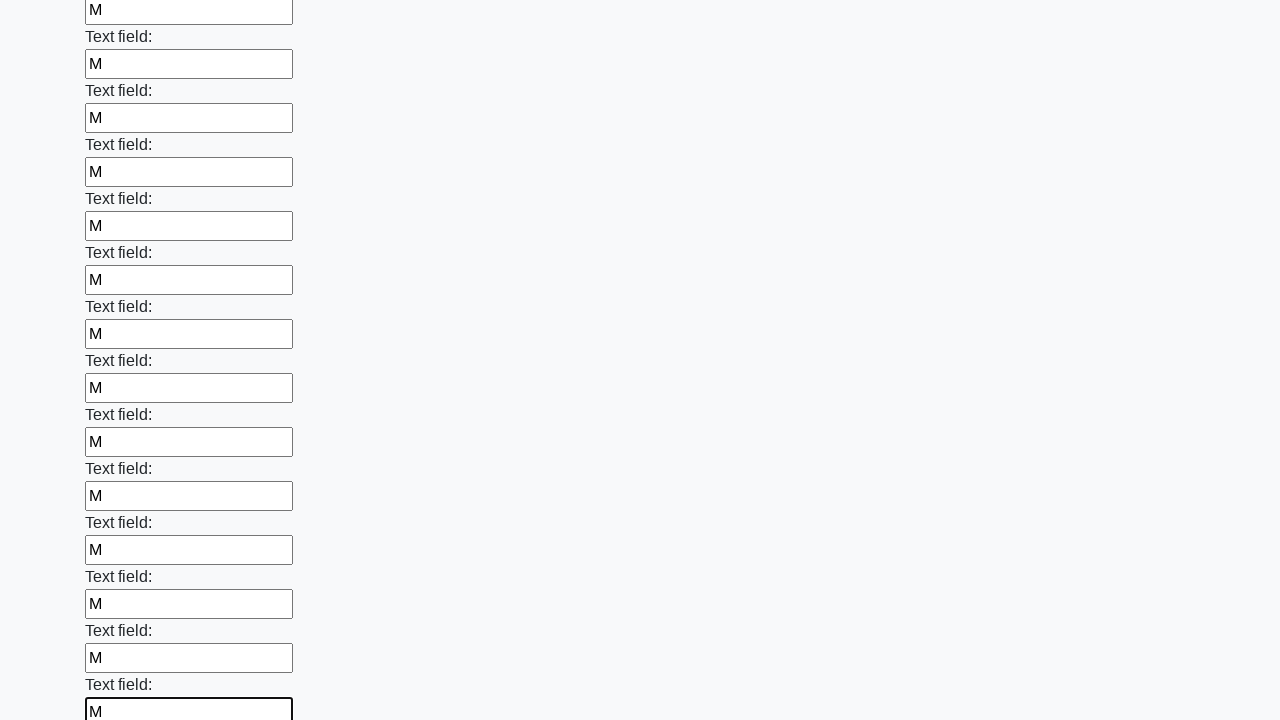

Filled an input field with character 'М' on input >> nth=71
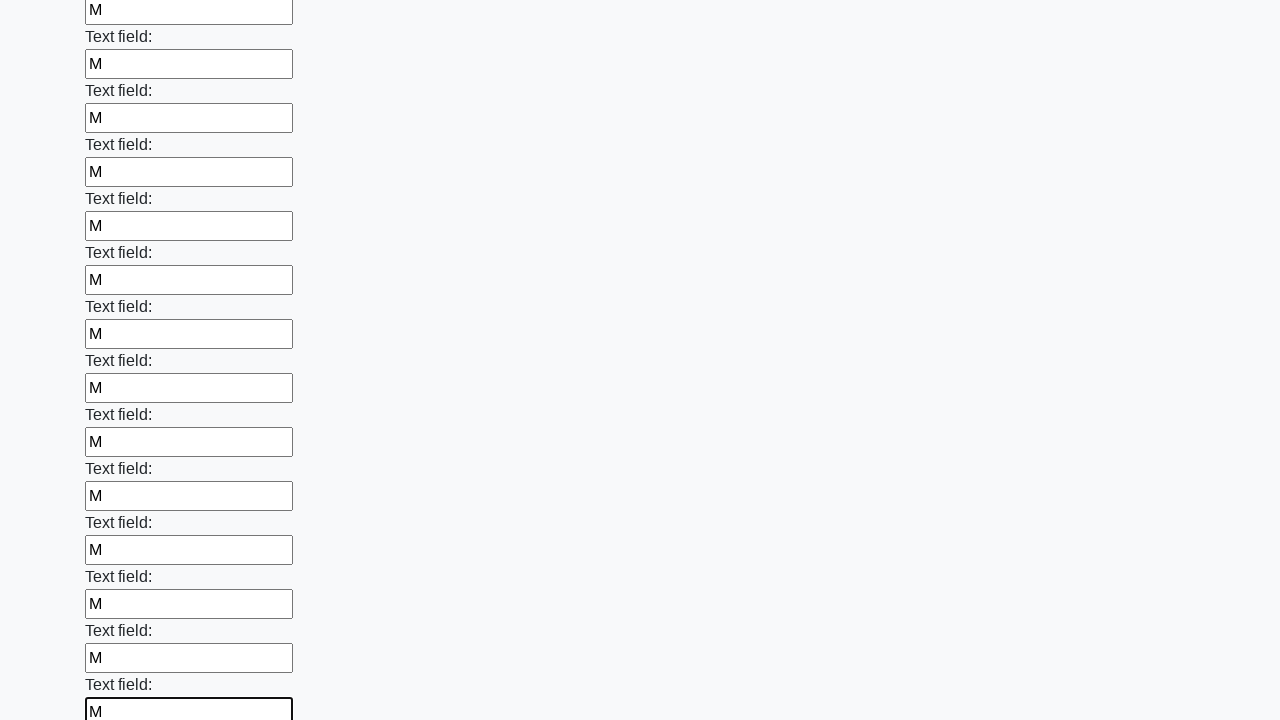

Filled an input field with character 'М' on input >> nth=72
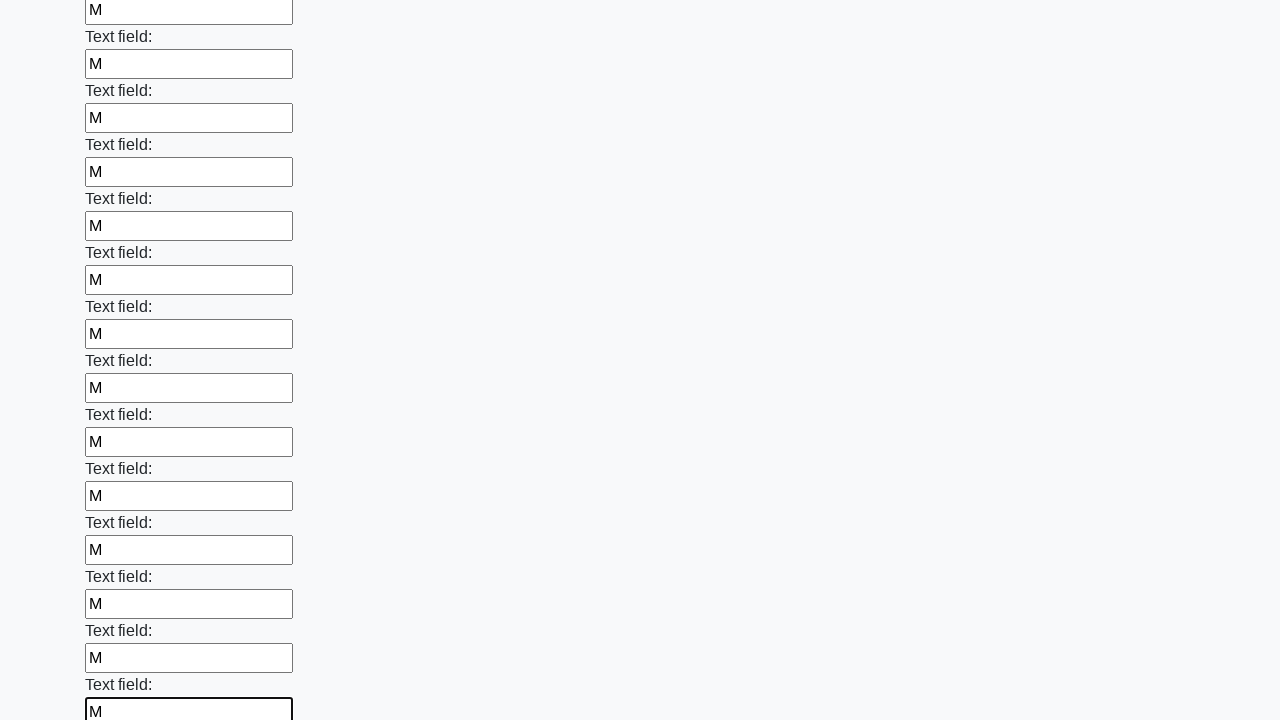

Filled an input field with character 'М' on input >> nth=73
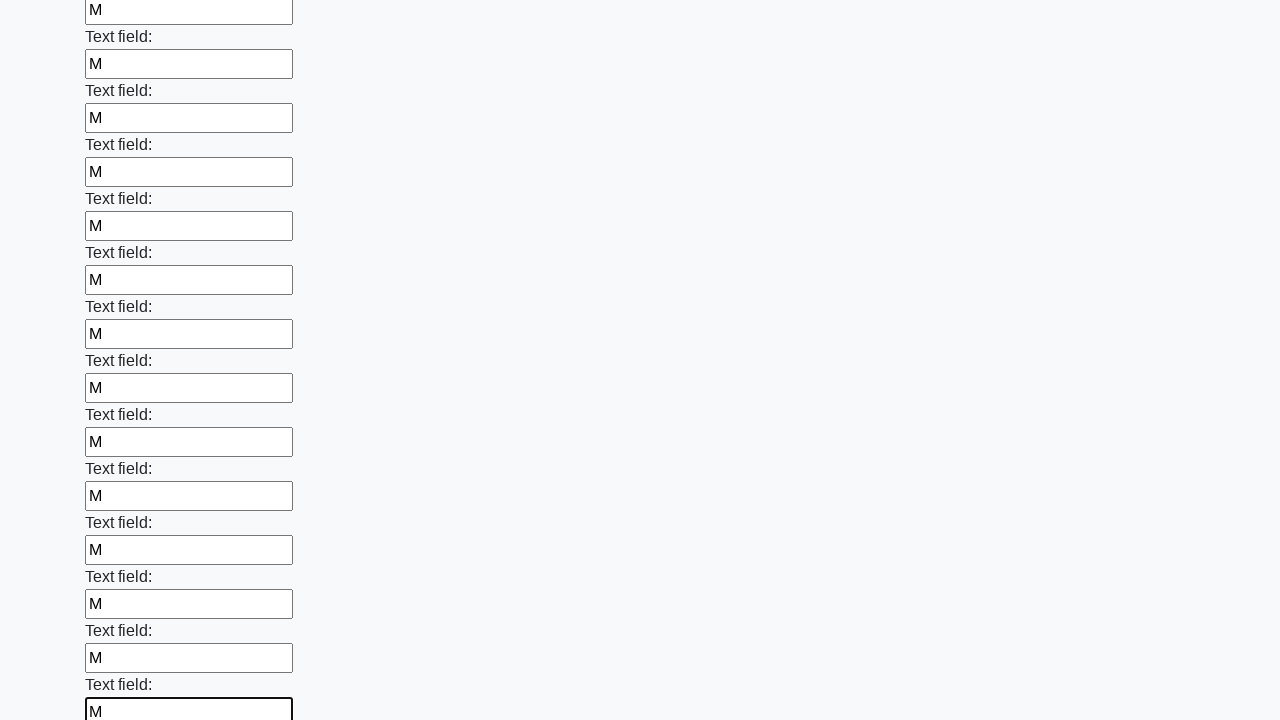

Filled an input field with character 'М' on input >> nth=74
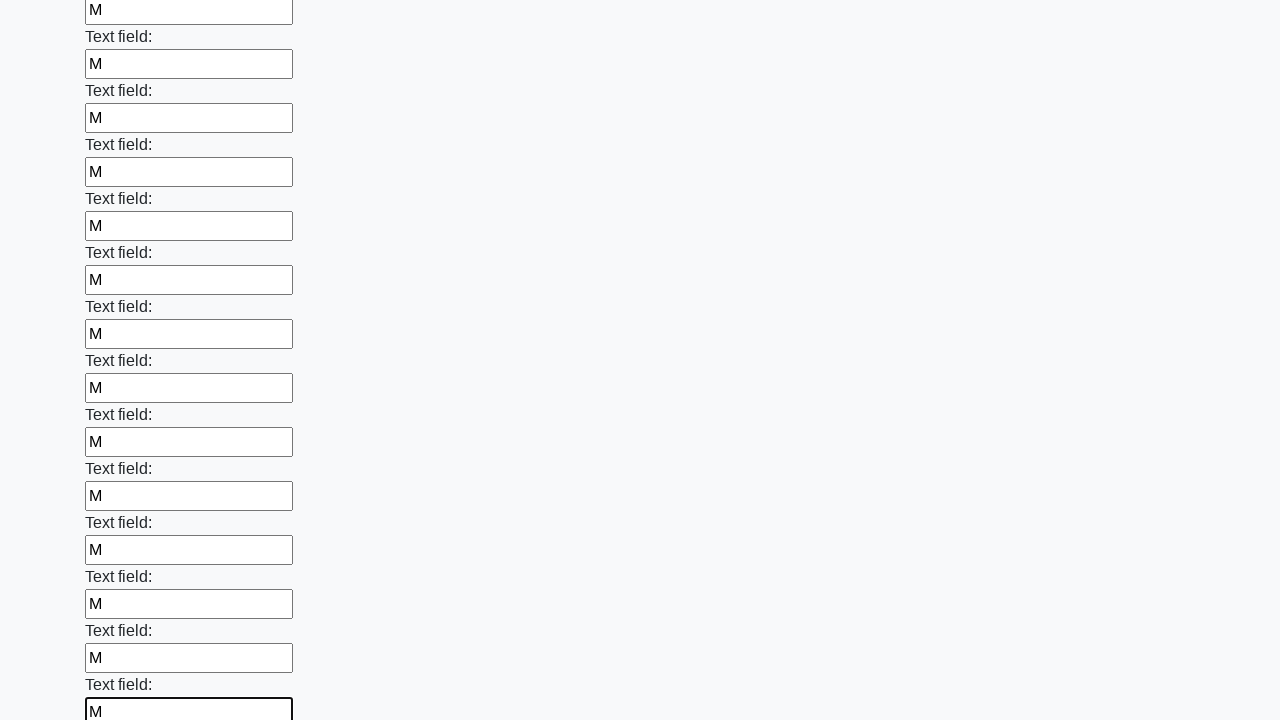

Filled an input field with character 'М' on input >> nth=75
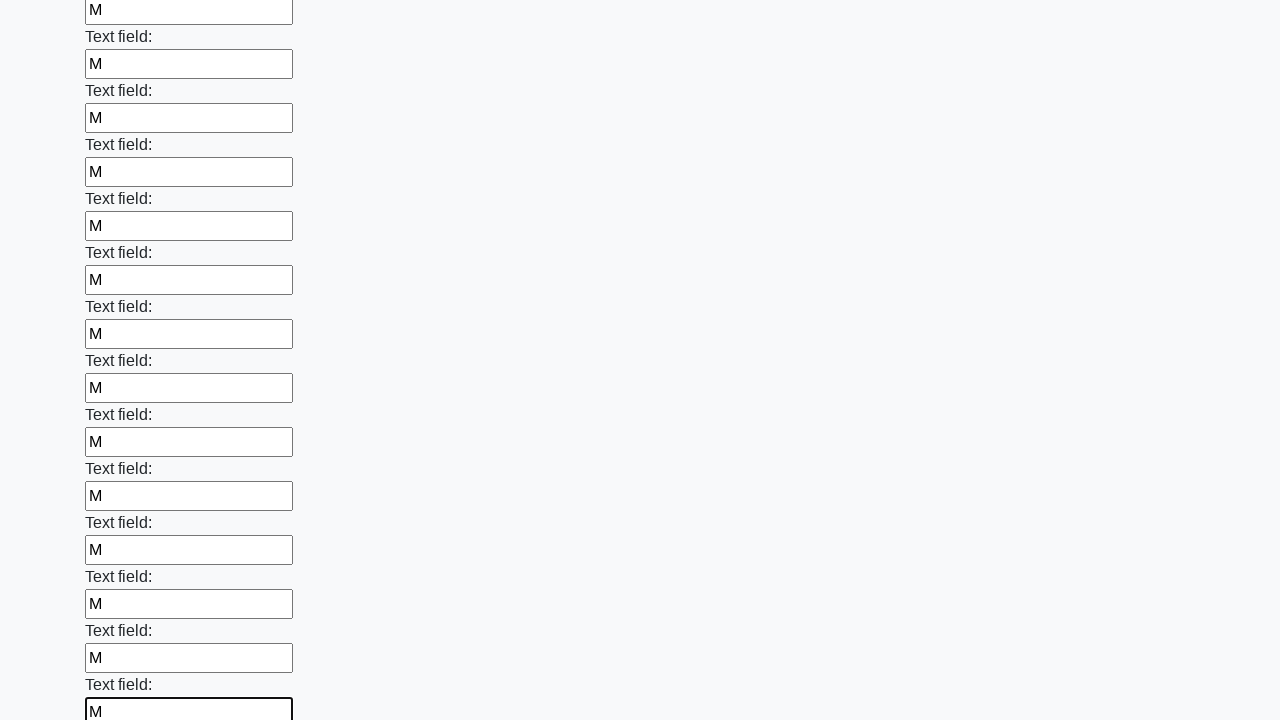

Filled an input field with character 'М' on input >> nth=76
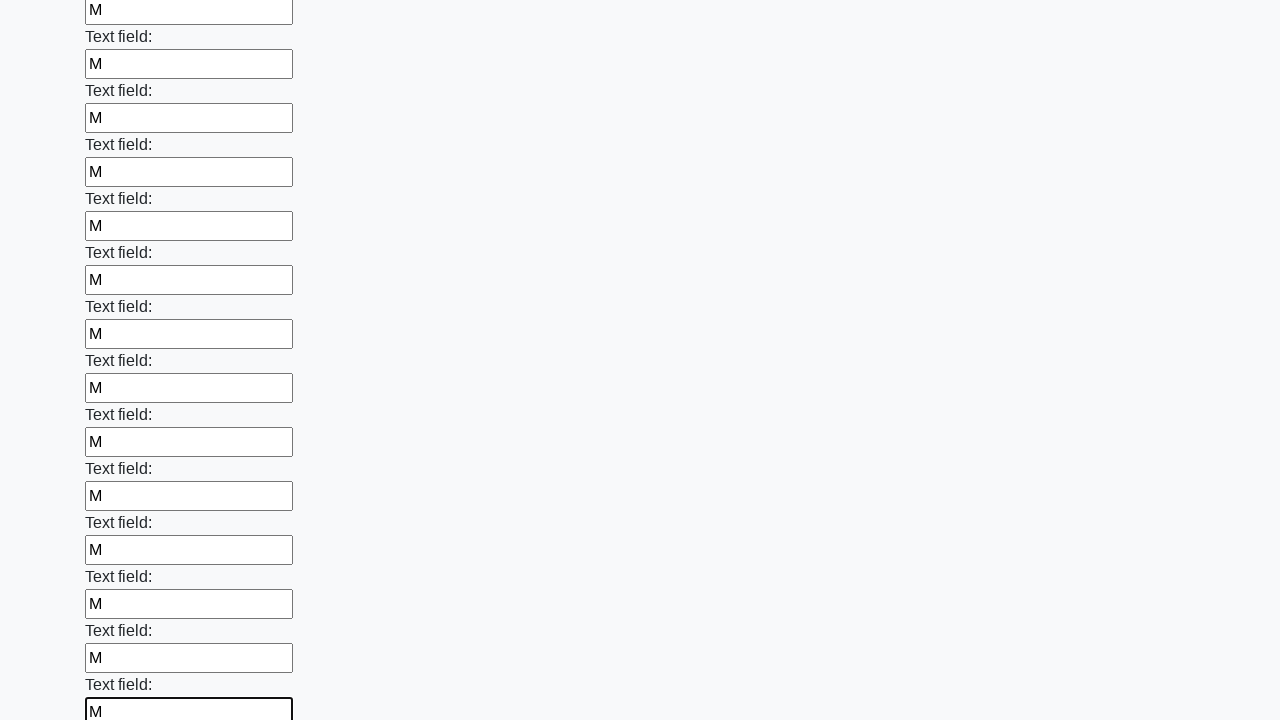

Filled an input field with character 'М' on input >> nth=77
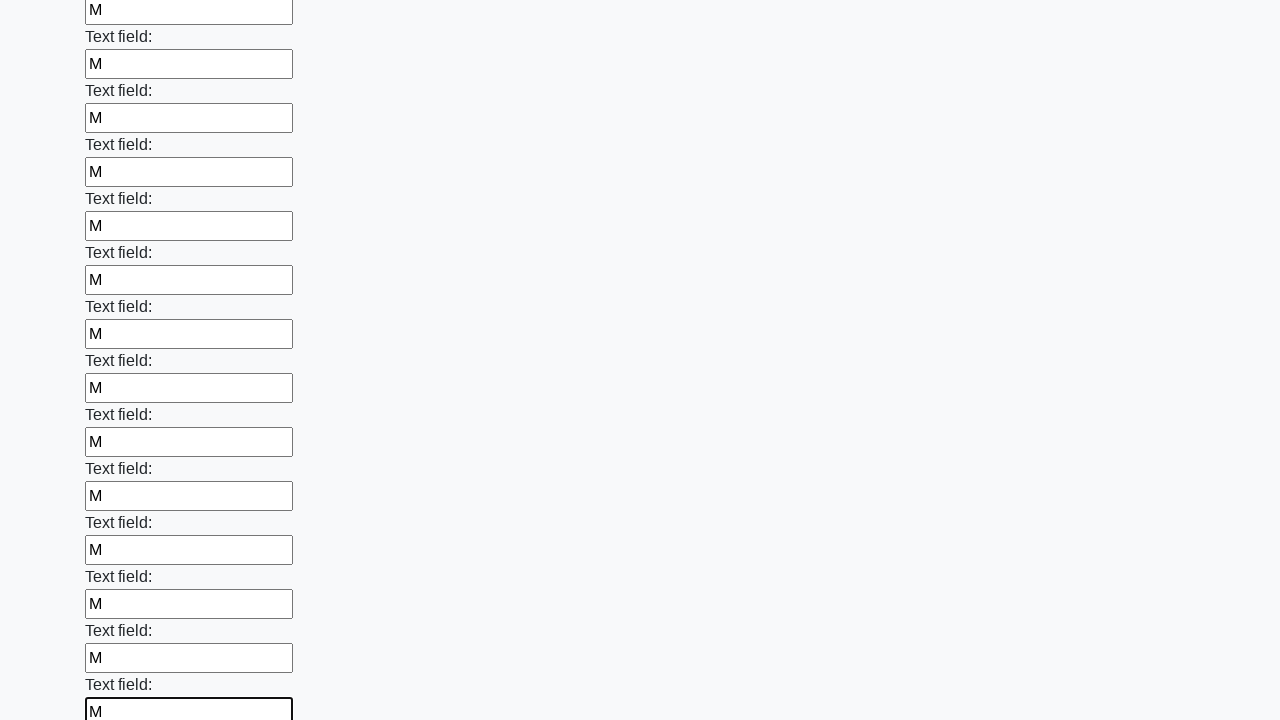

Filled an input field with character 'М' on input >> nth=78
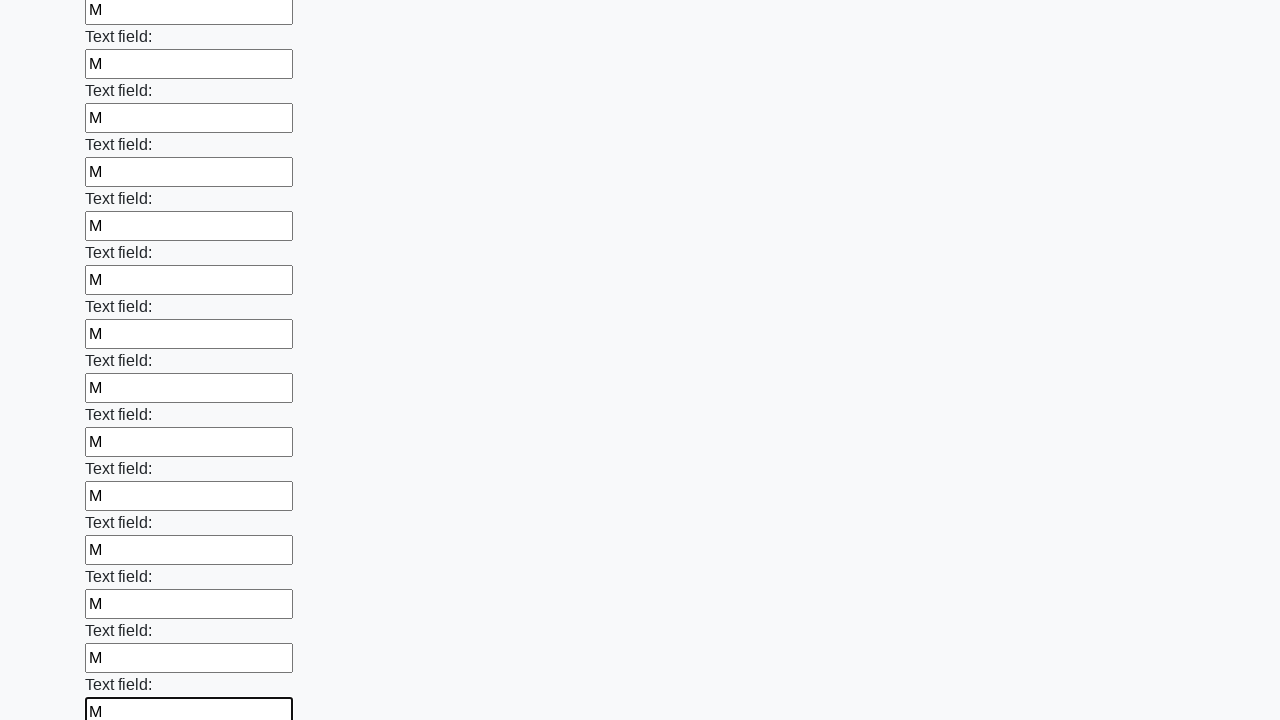

Filled an input field with character 'М' on input >> nth=79
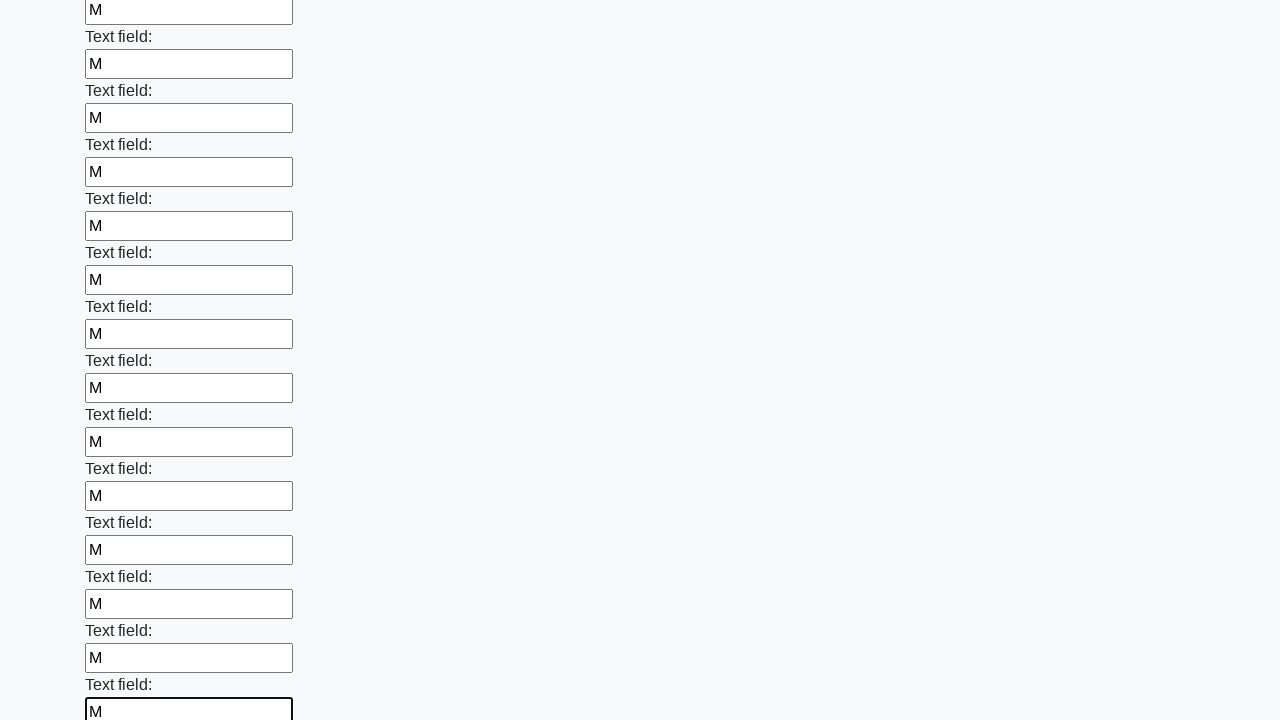

Filled an input field with character 'М' on input >> nth=80
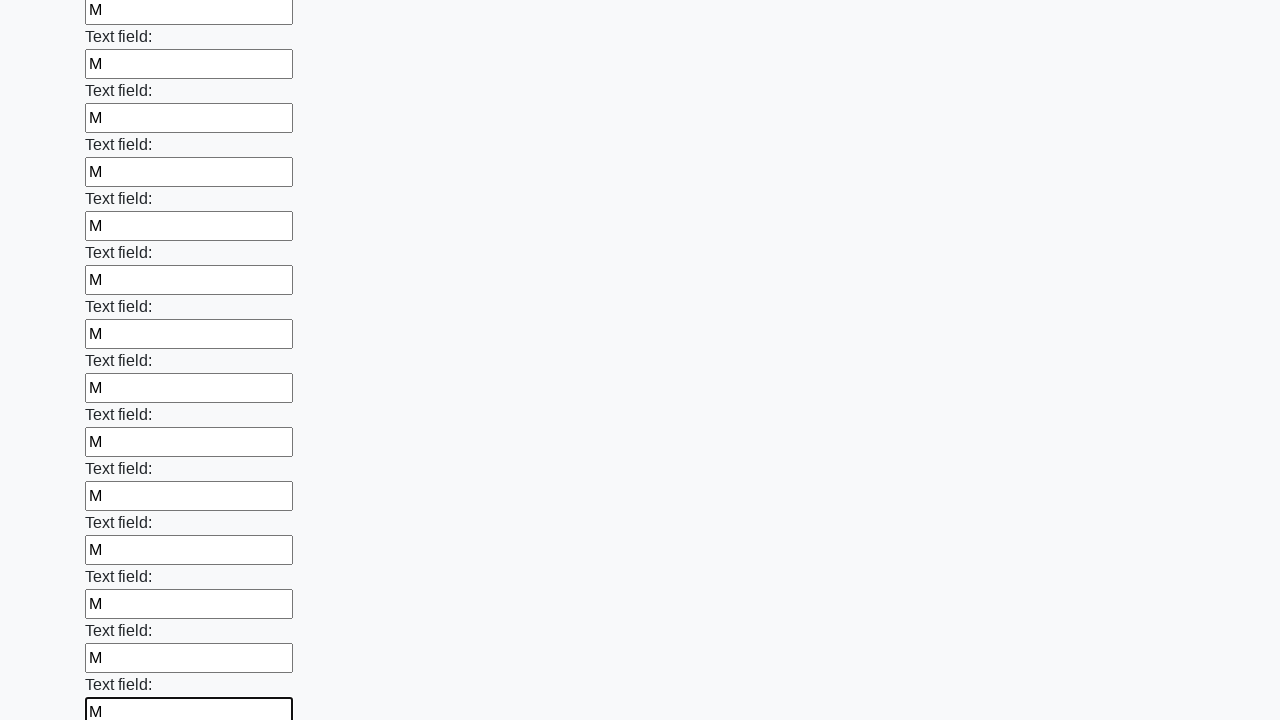

Filled an input field with character 'М' on input >> nth=81
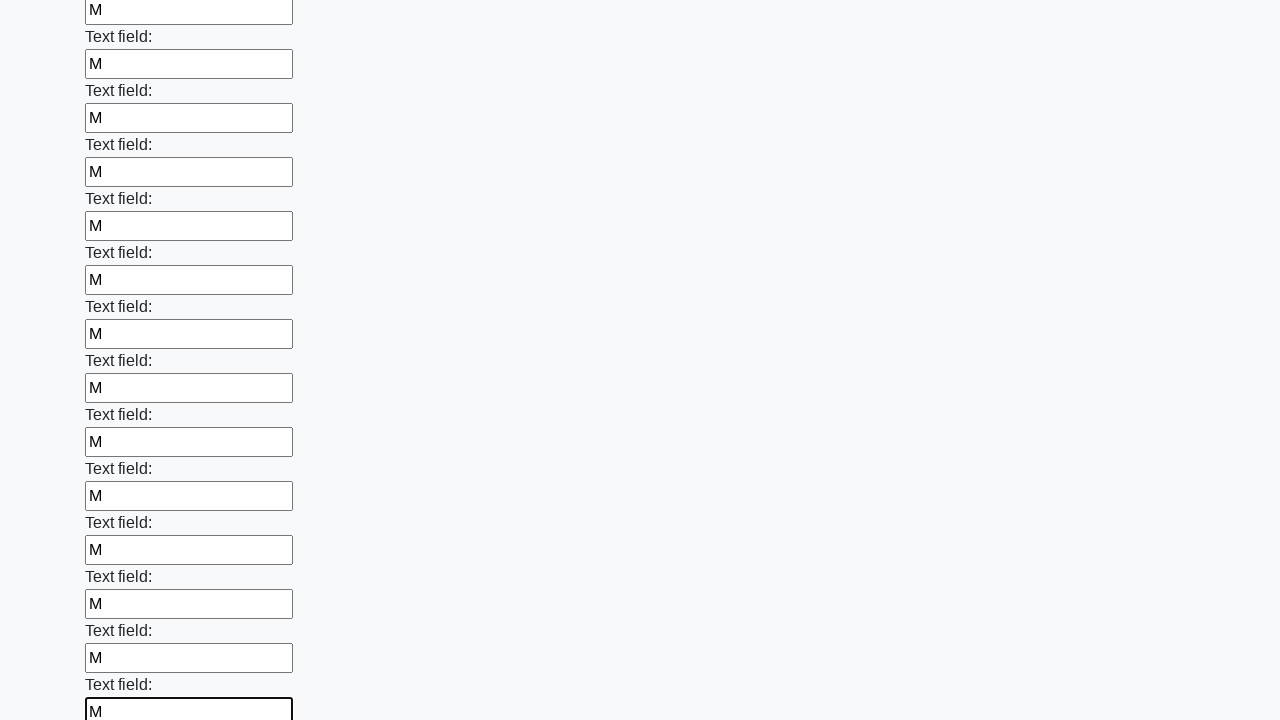

Filled an input field with character 'М' on input >> nth=82
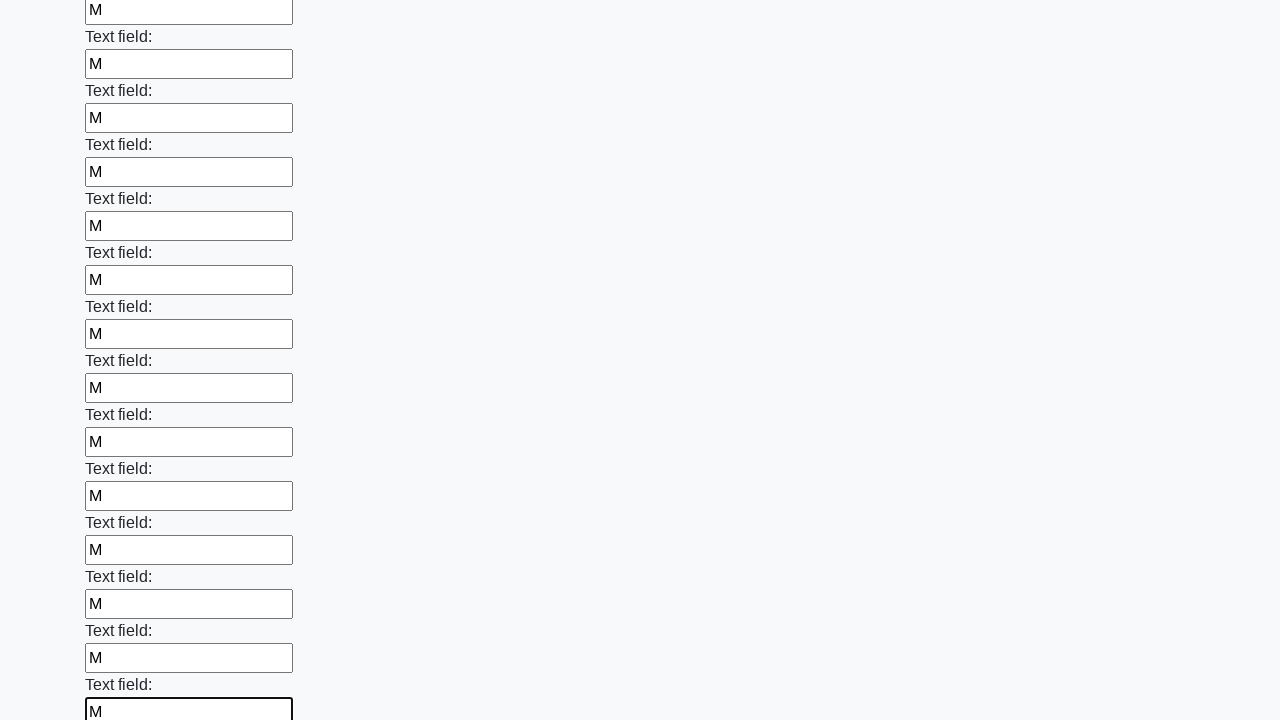

Filled an input field with character 'М' on input >> nth=83
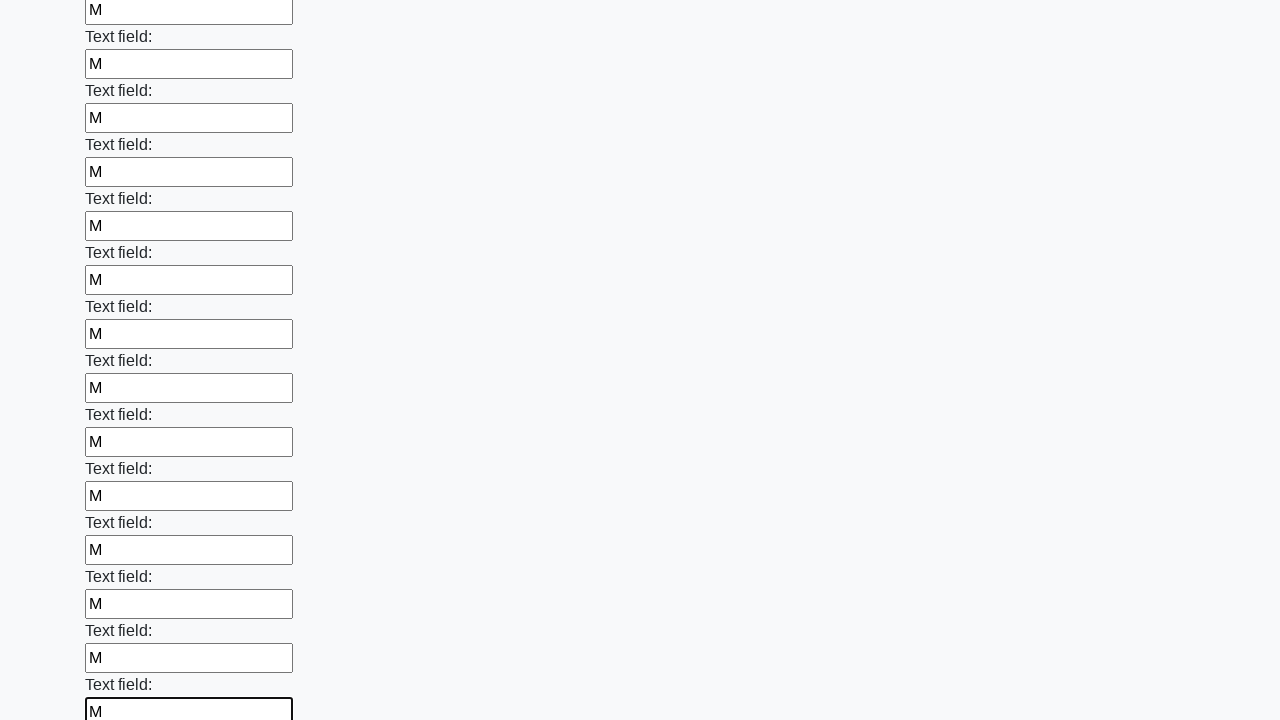

Filled an input field with character 'М' on input >> nth=84
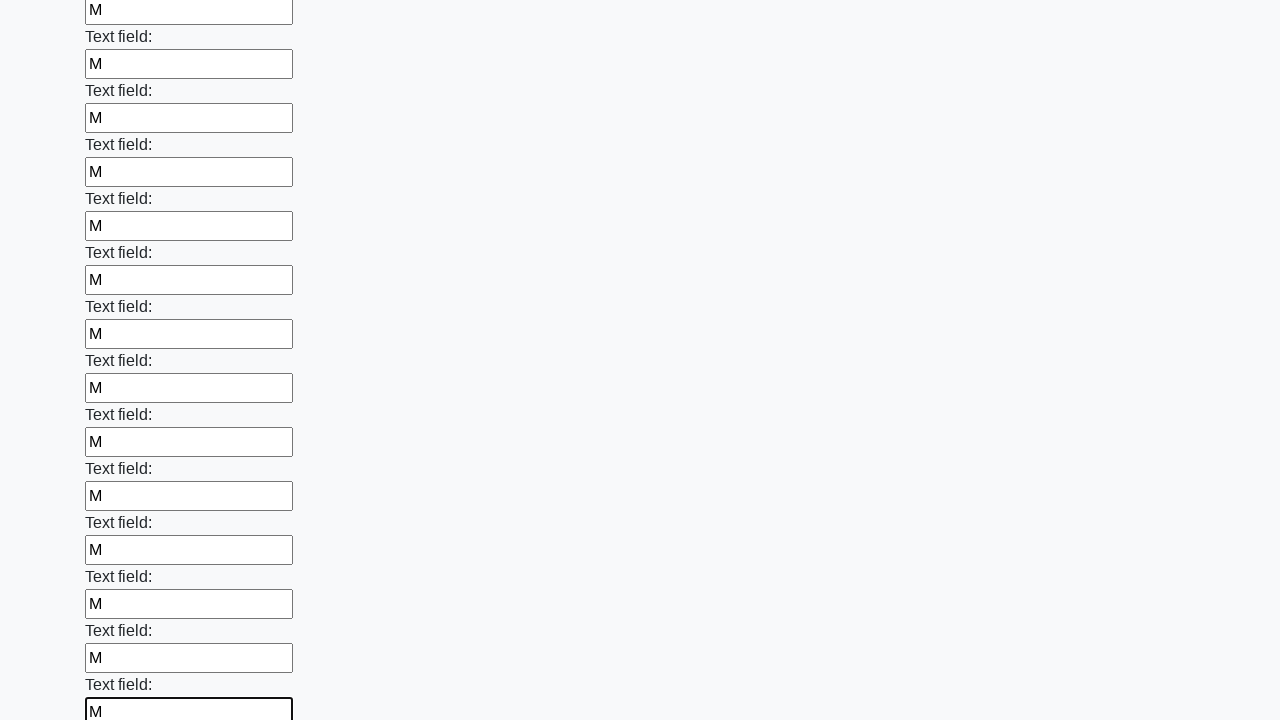

Filled an input field with character 'М' on input >> nth=85
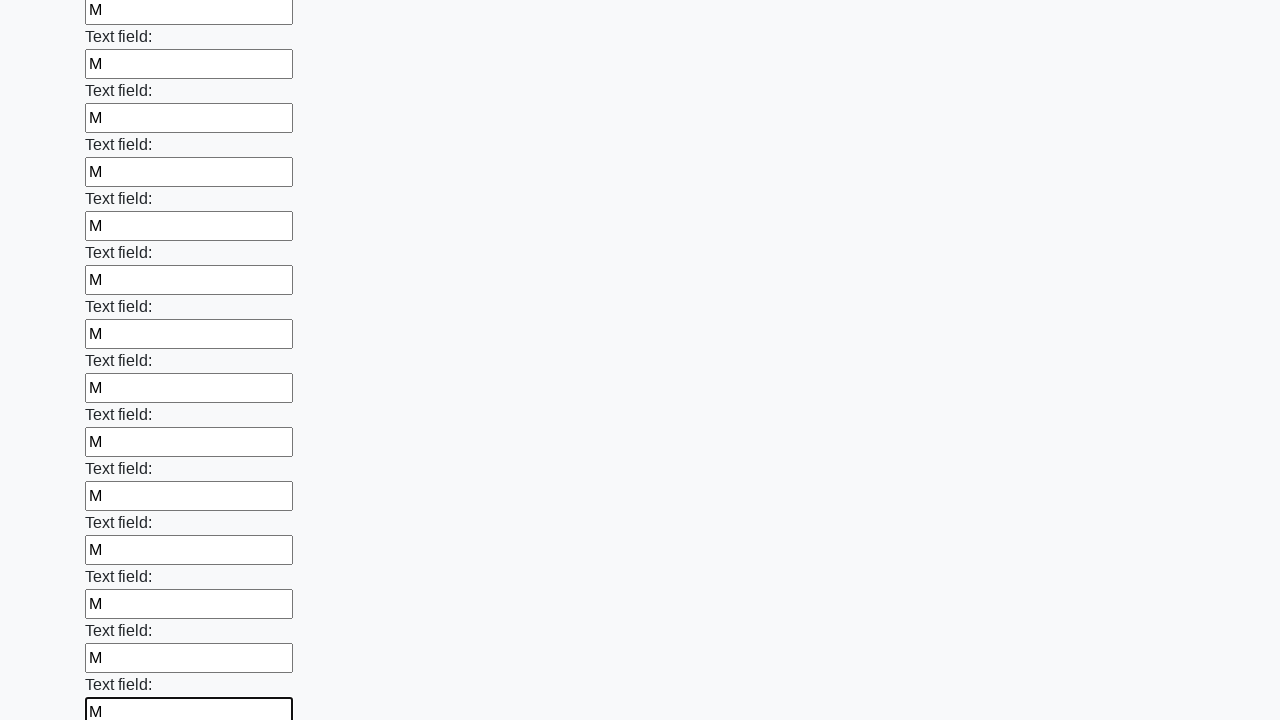

Filled an input field with character 'М' on input >> nth=86
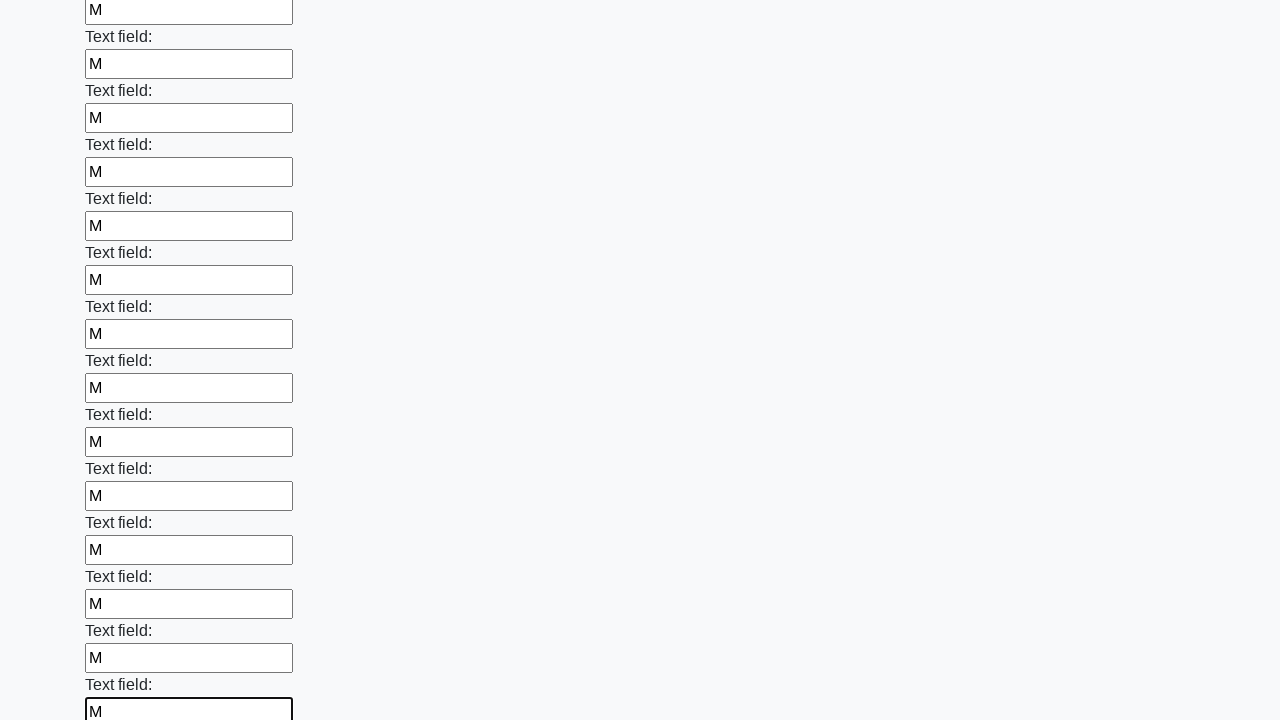

Filled an input field with character 'М' on input >> nth=87
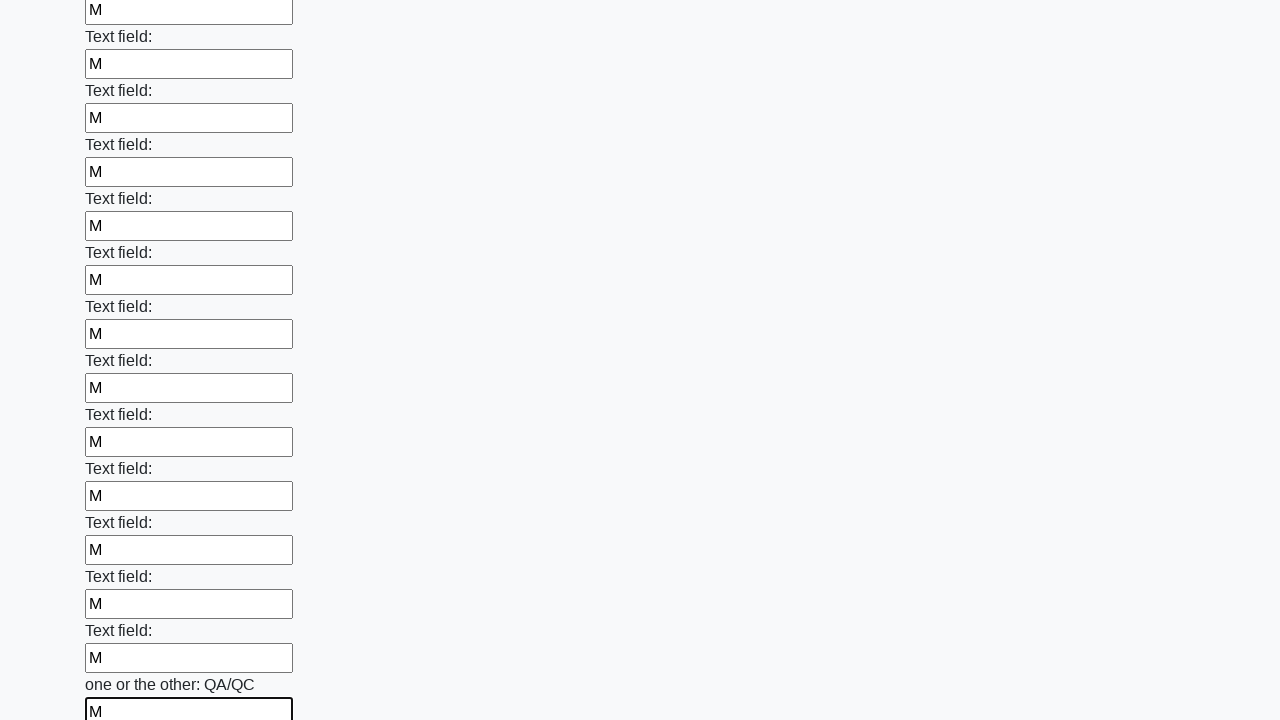

Filled an input field with character 'М' on input >> nth=88
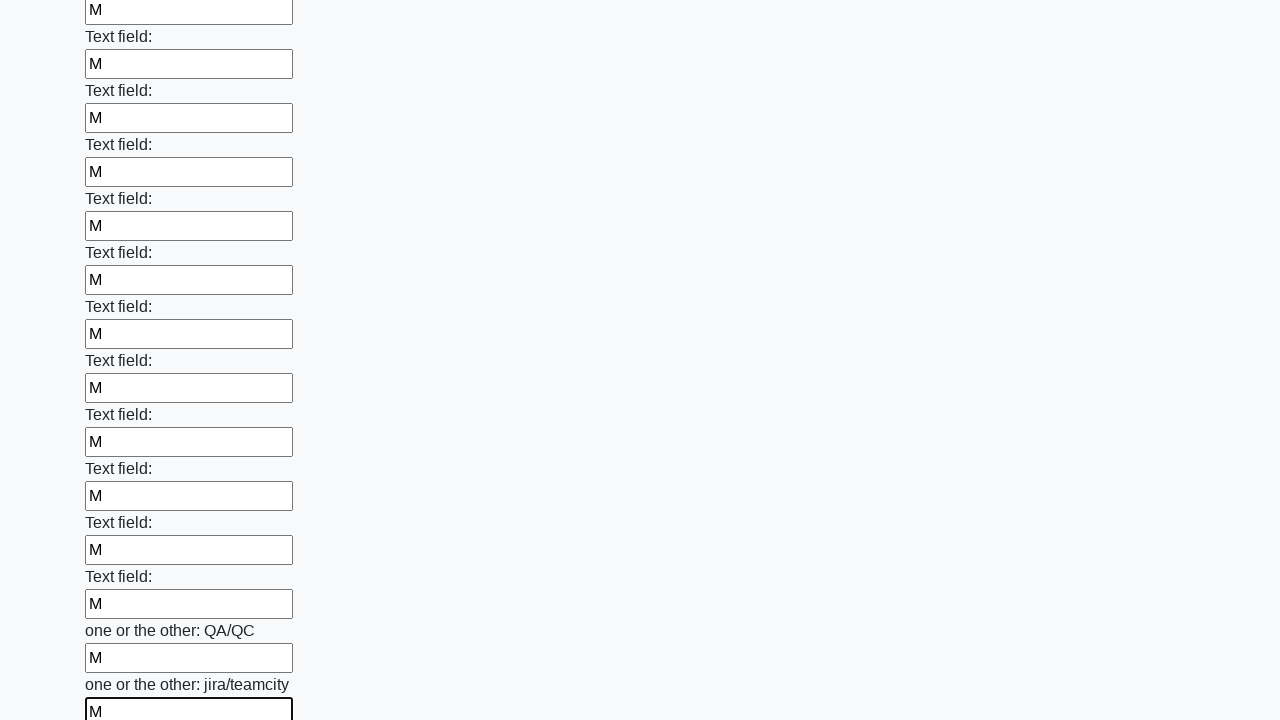

Filled an input field with character 'М' on input >> nth=89
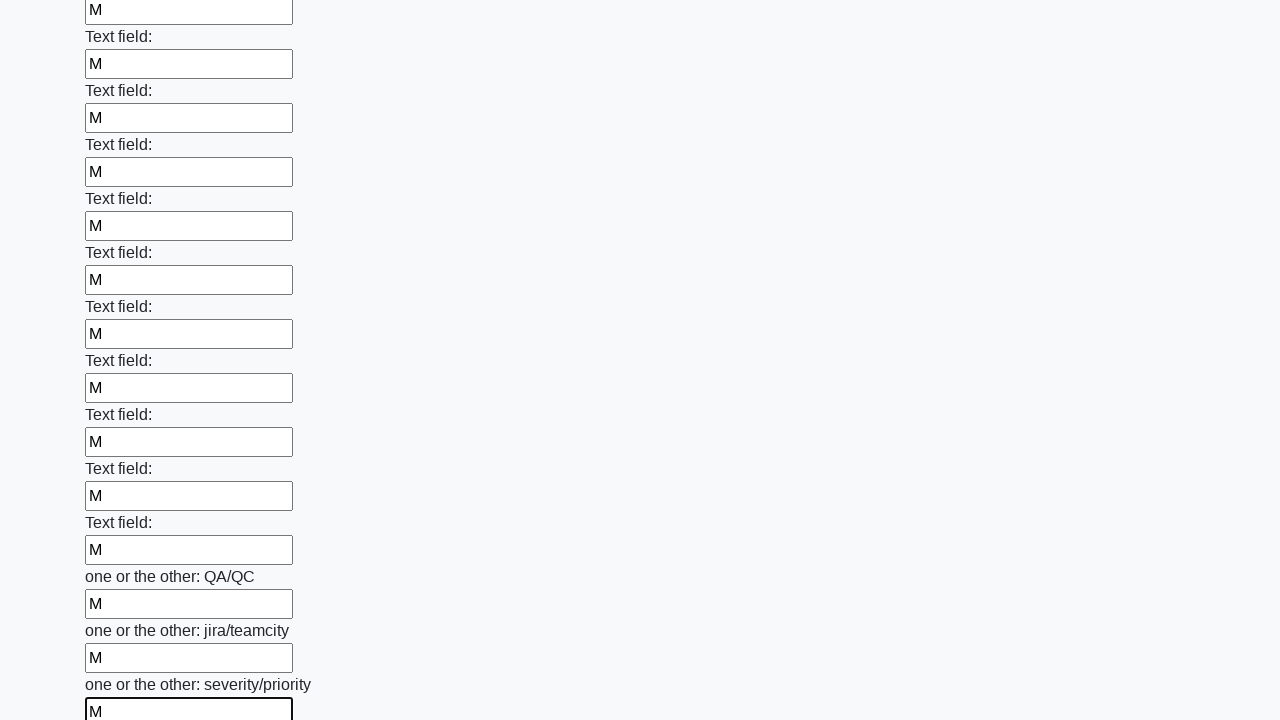

Filled an input field with character 'М' on input >> nth=90
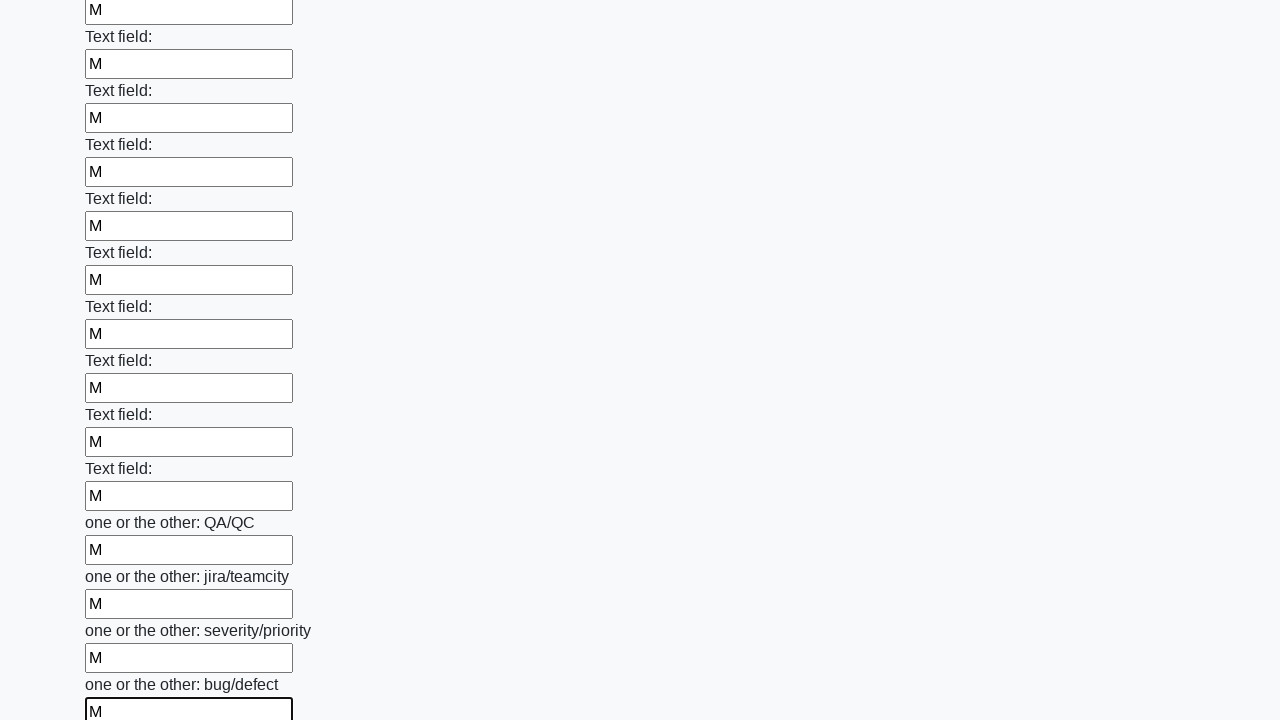

Filled an input field with character 'М' on input >> nth=91
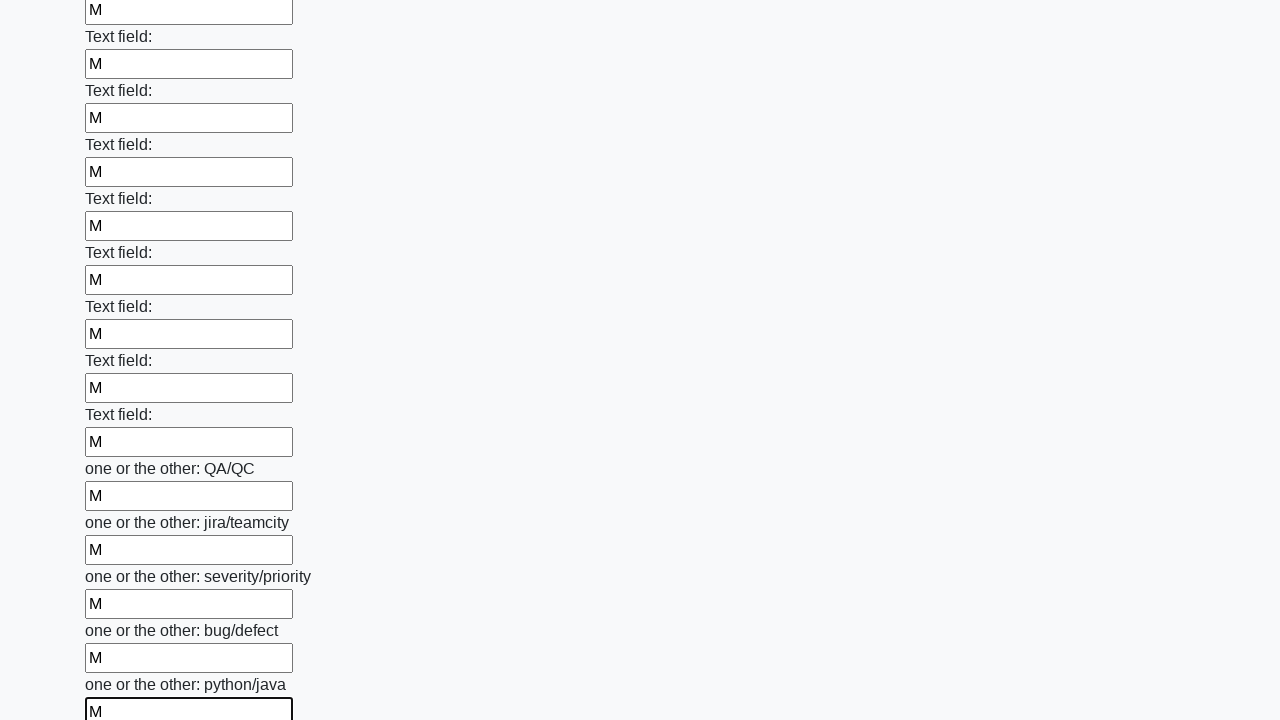

Filled an input field with character 'М' on input >> nth=92
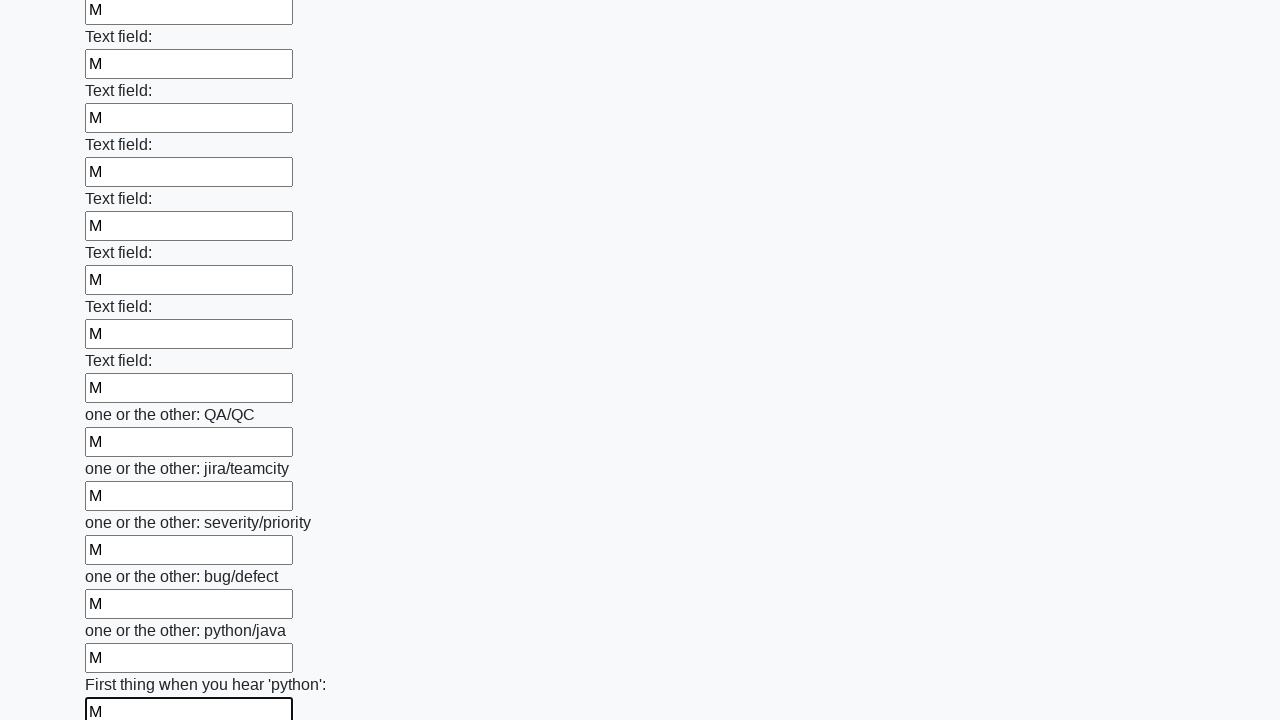

Filled an input field with character 'М' on input >> nth=93
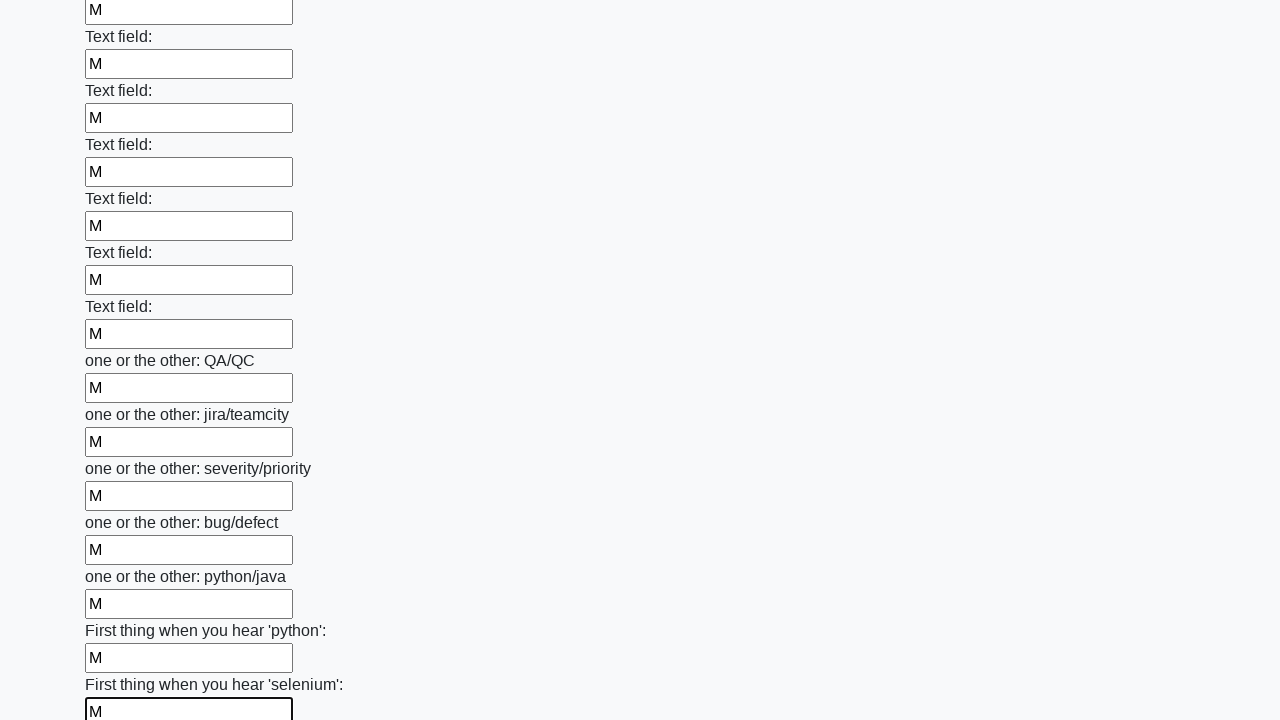

Filled an input field with character 'М' on input >> nth=94
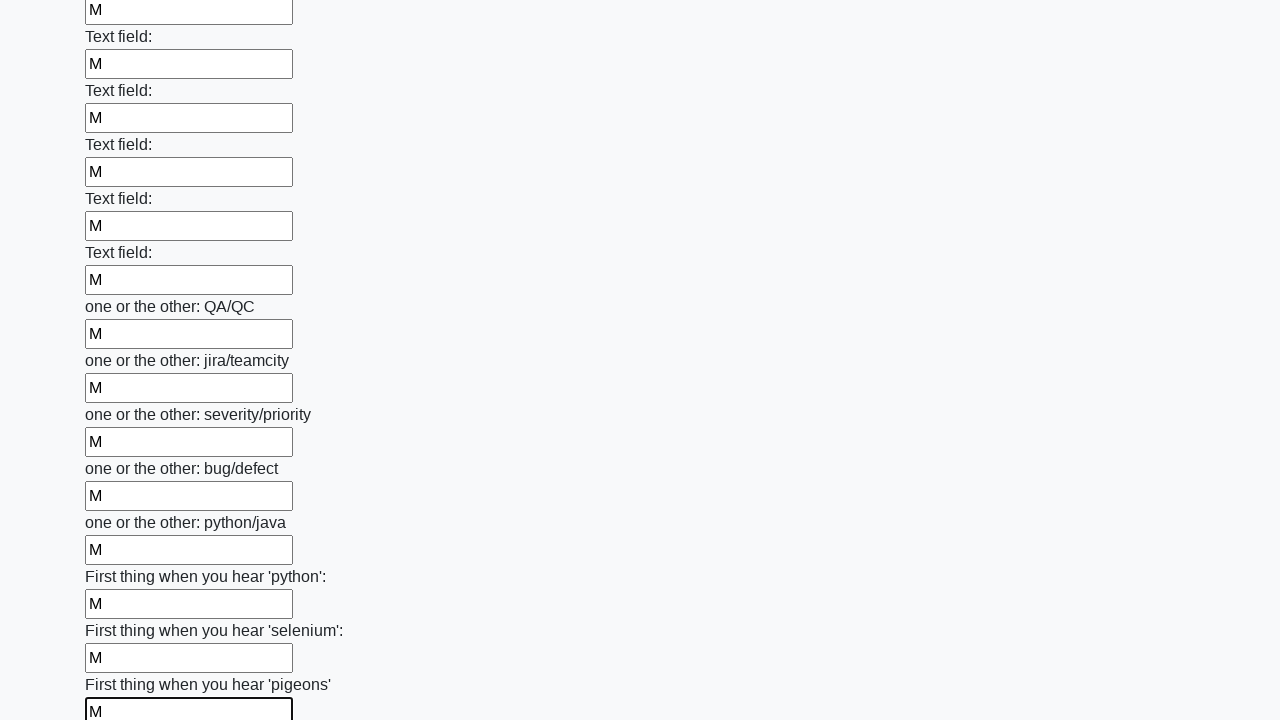

Filled an input field with character 'М' on input >> nth=95
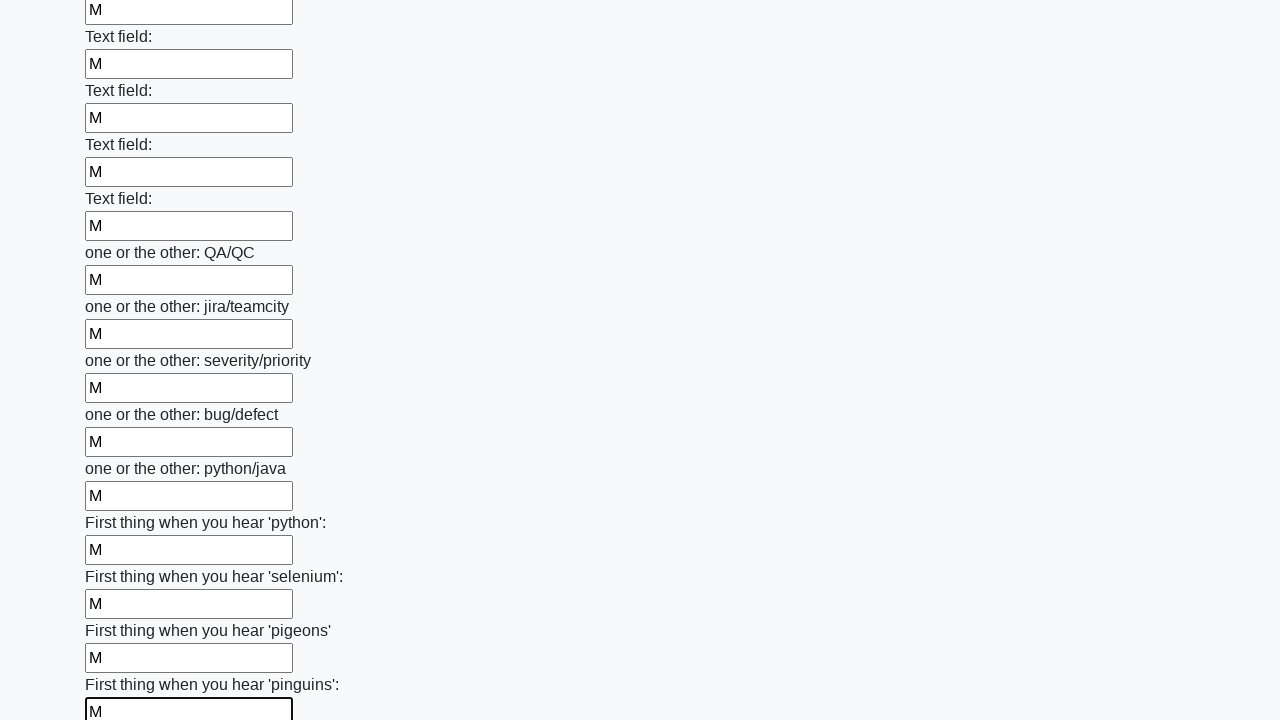

Filled an input field with character 'М' on input >> nth=96
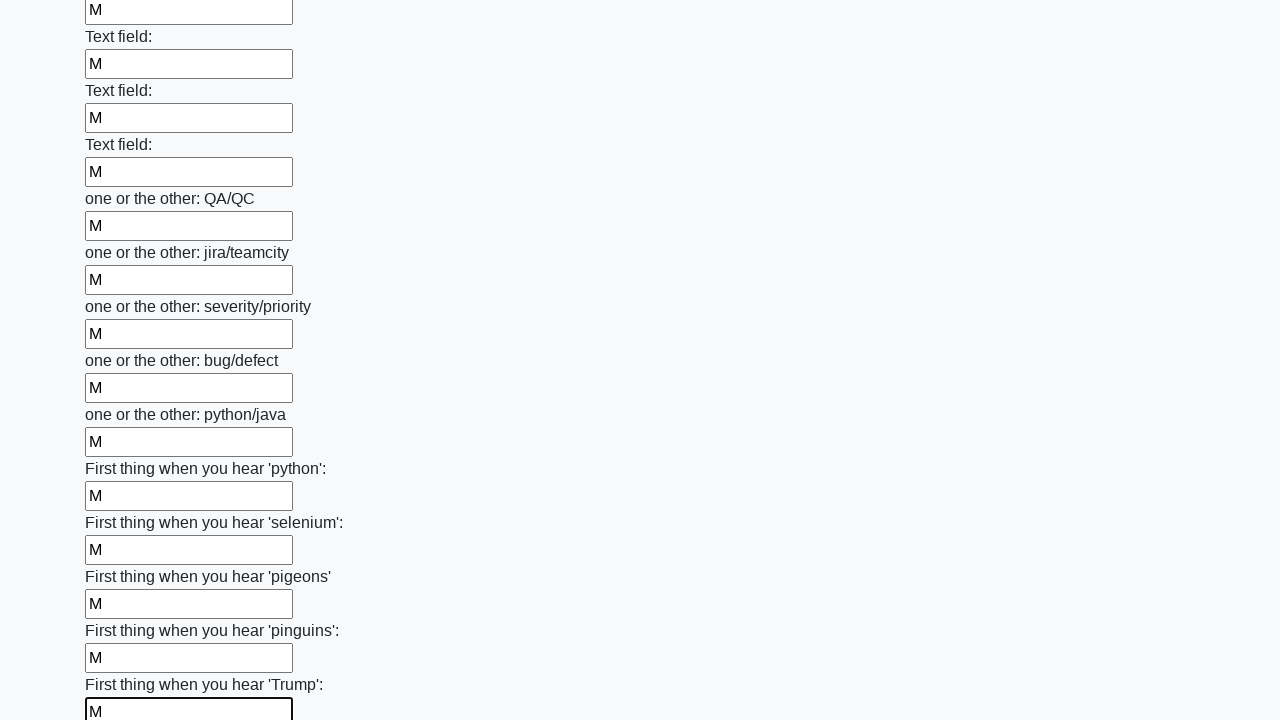

Filled an input field with character 'М' on input >> nth=97
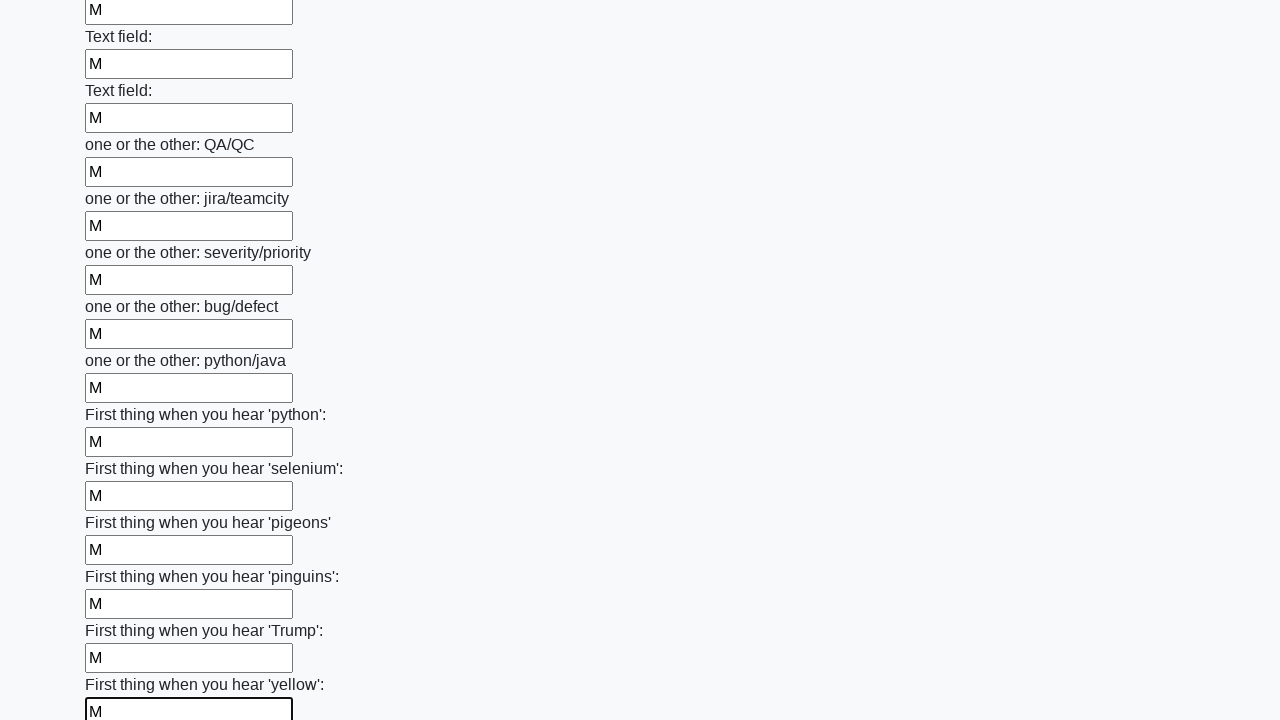

Filled an input field with character 'М' on input >> nth=98
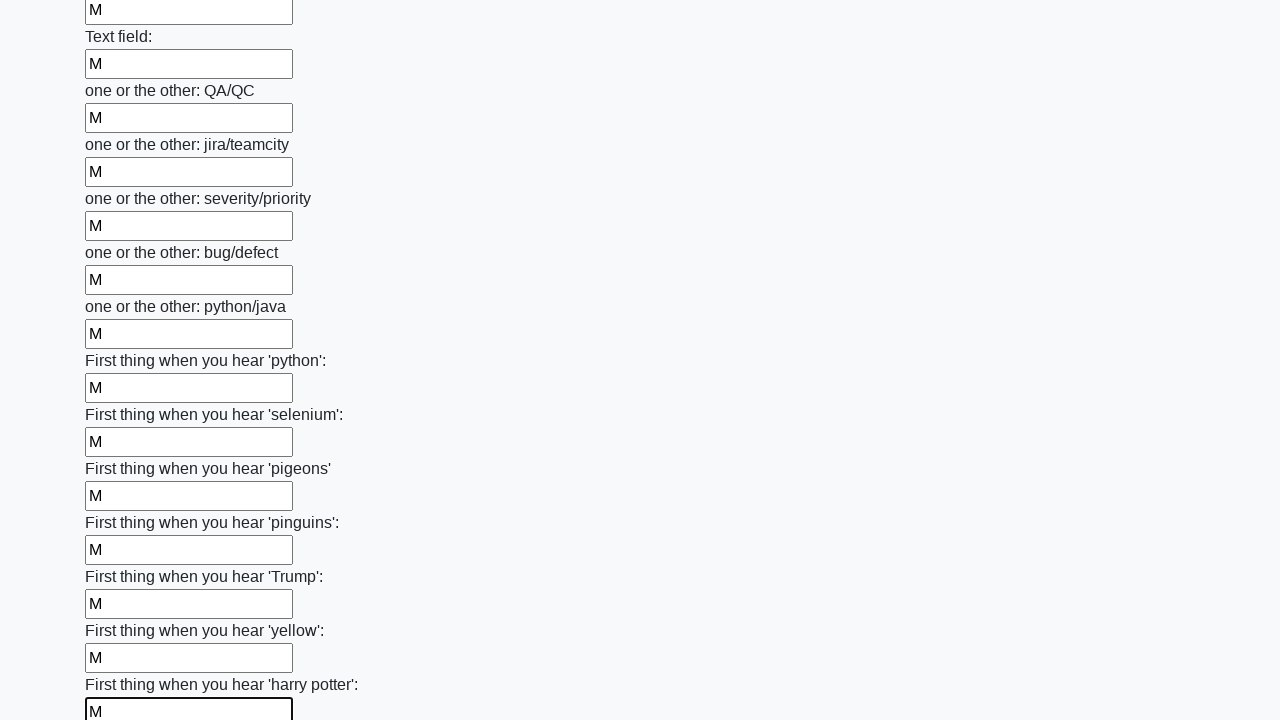

Filled an input field with character 'М' on input >> nth=99
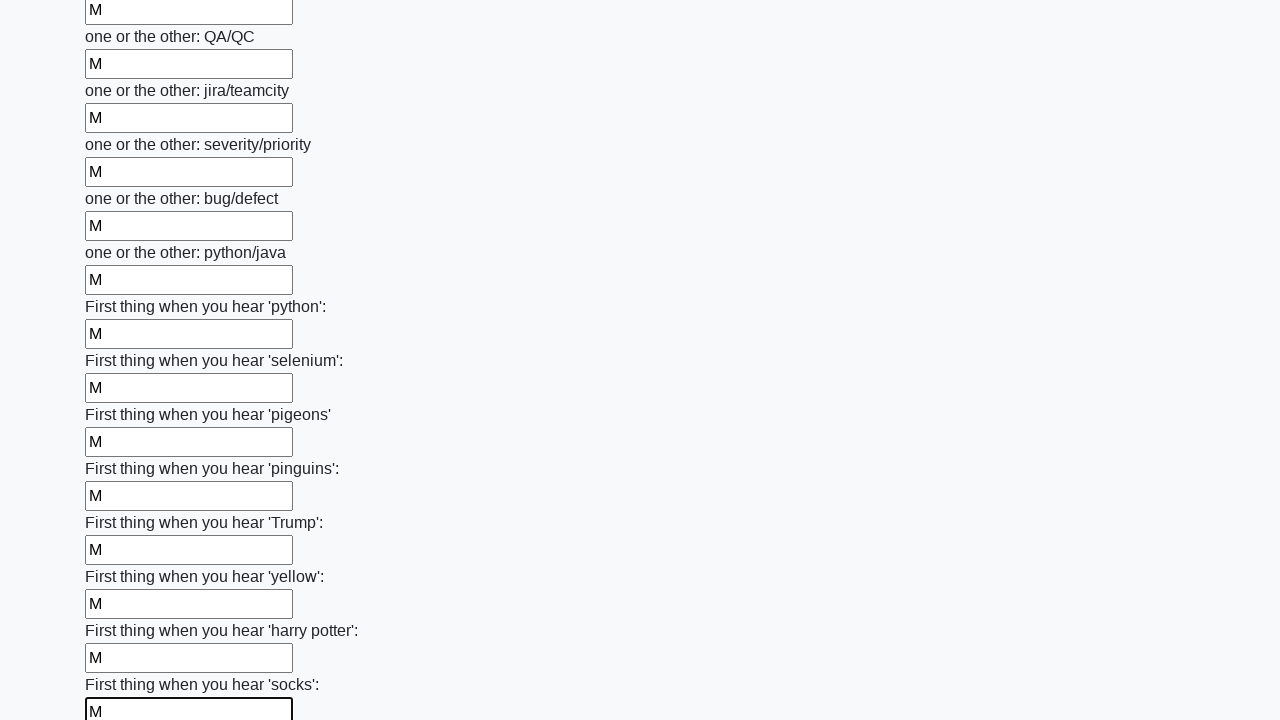

Clicked the submit button to submit the form at (123, 611) on button.btn
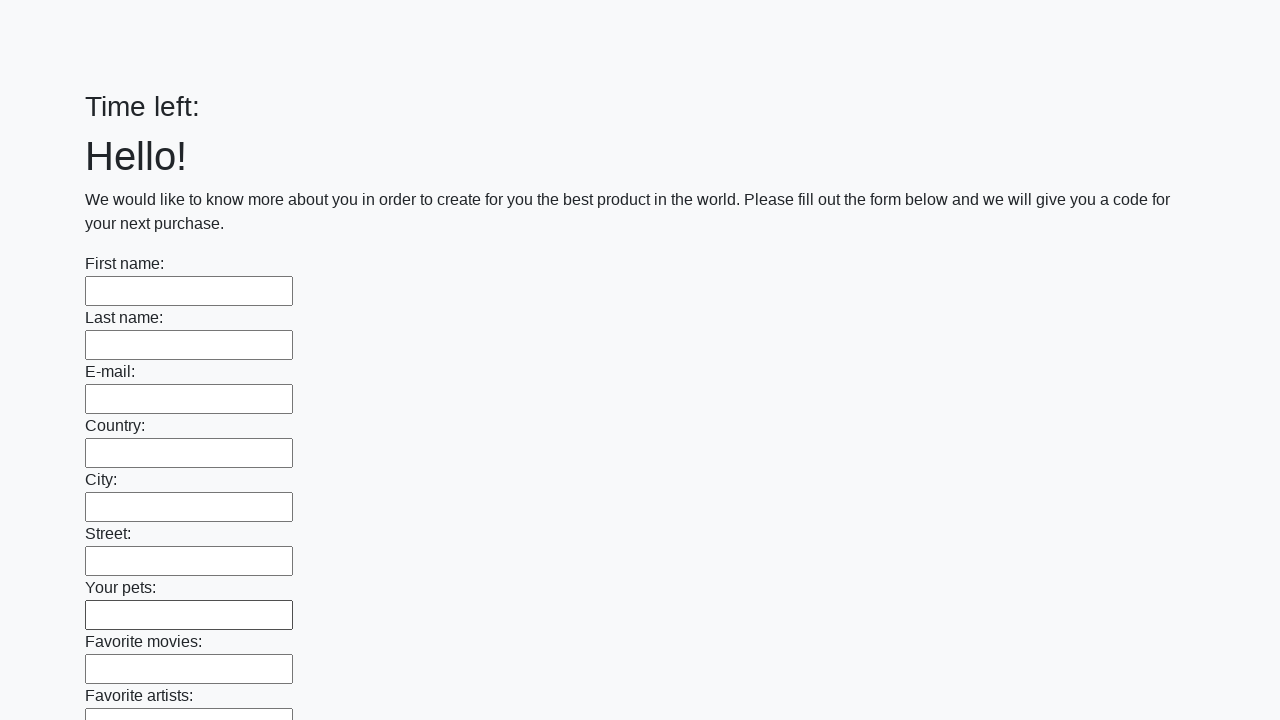

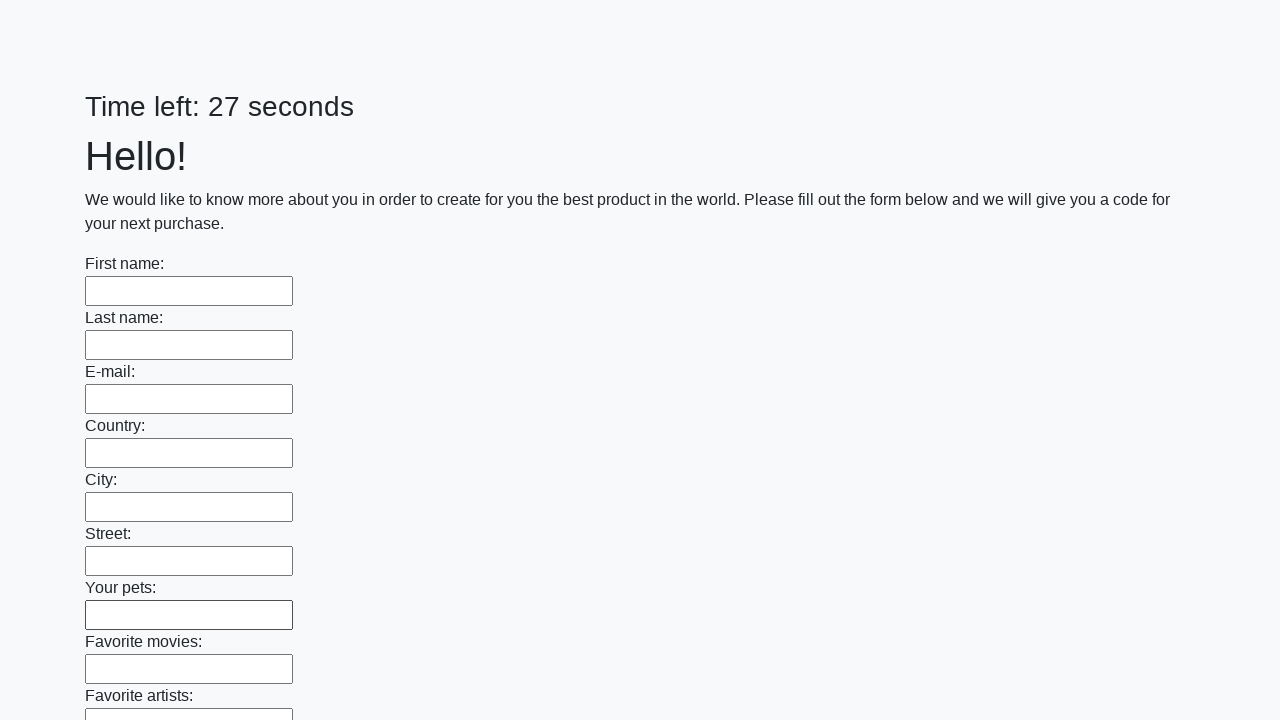